Tests filling a large form by populating all text input fields with test data and submitting the form via the submit button.

Starting URL: http://suninjuly.github.io/huge_form.html

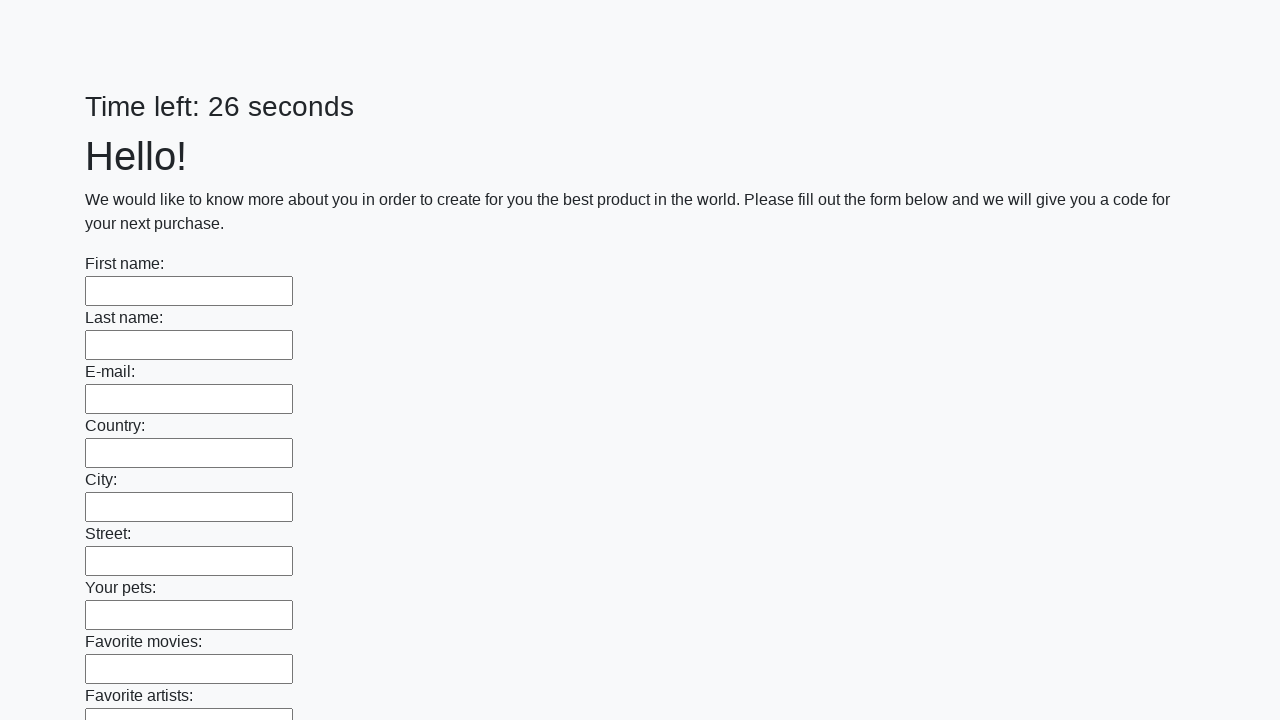

Navigated to huge form page
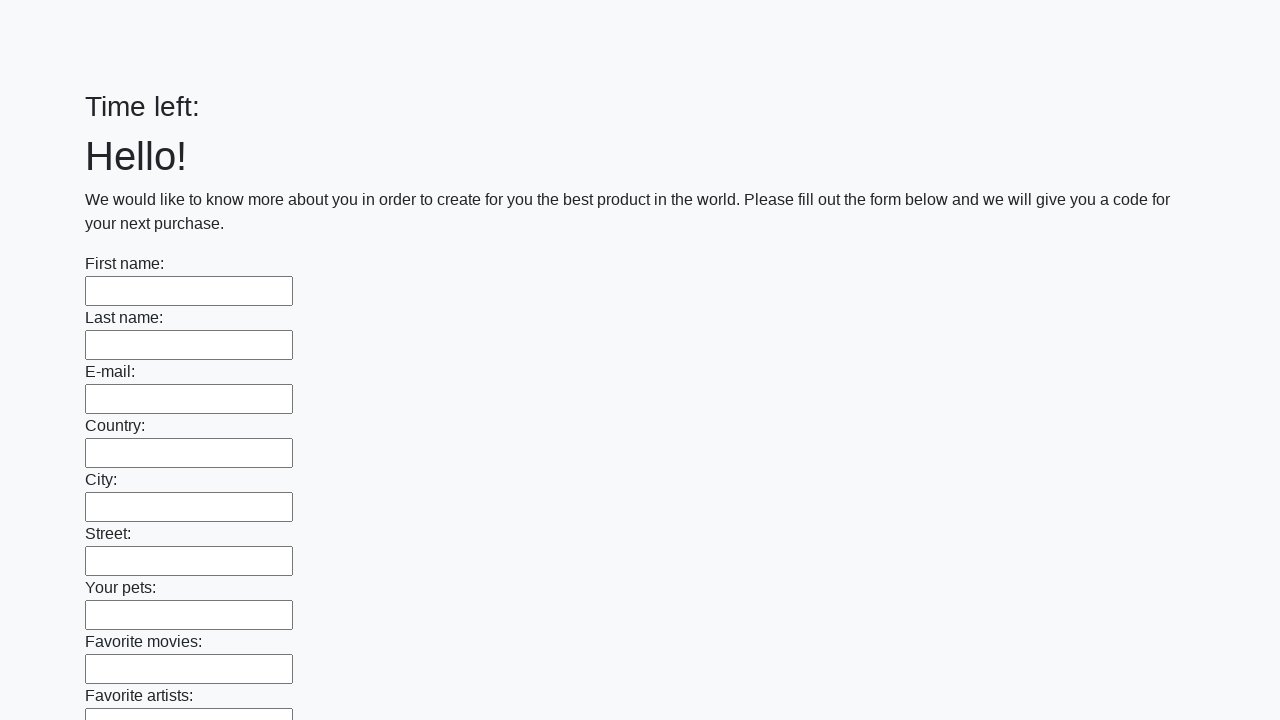

Located all text input fields
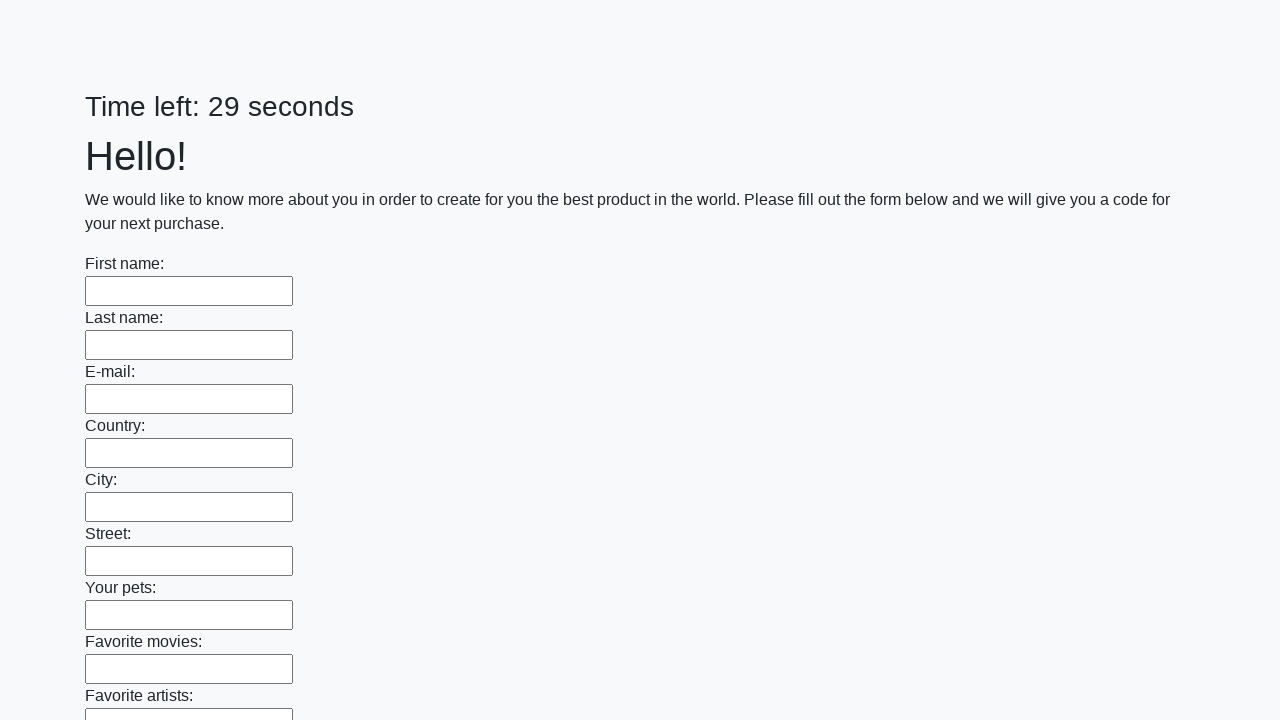

Found 100 text input fields
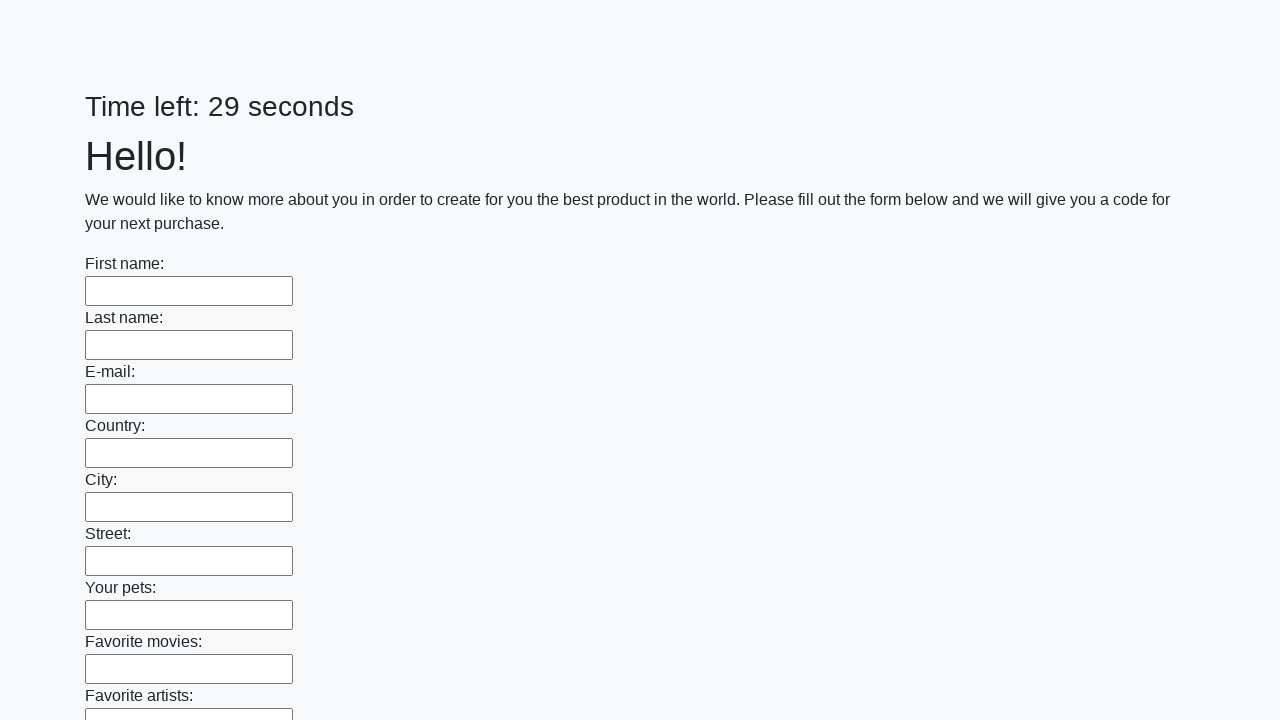

Filled text input field 1 of 100 with test data on input[type="text"] >> nth=0
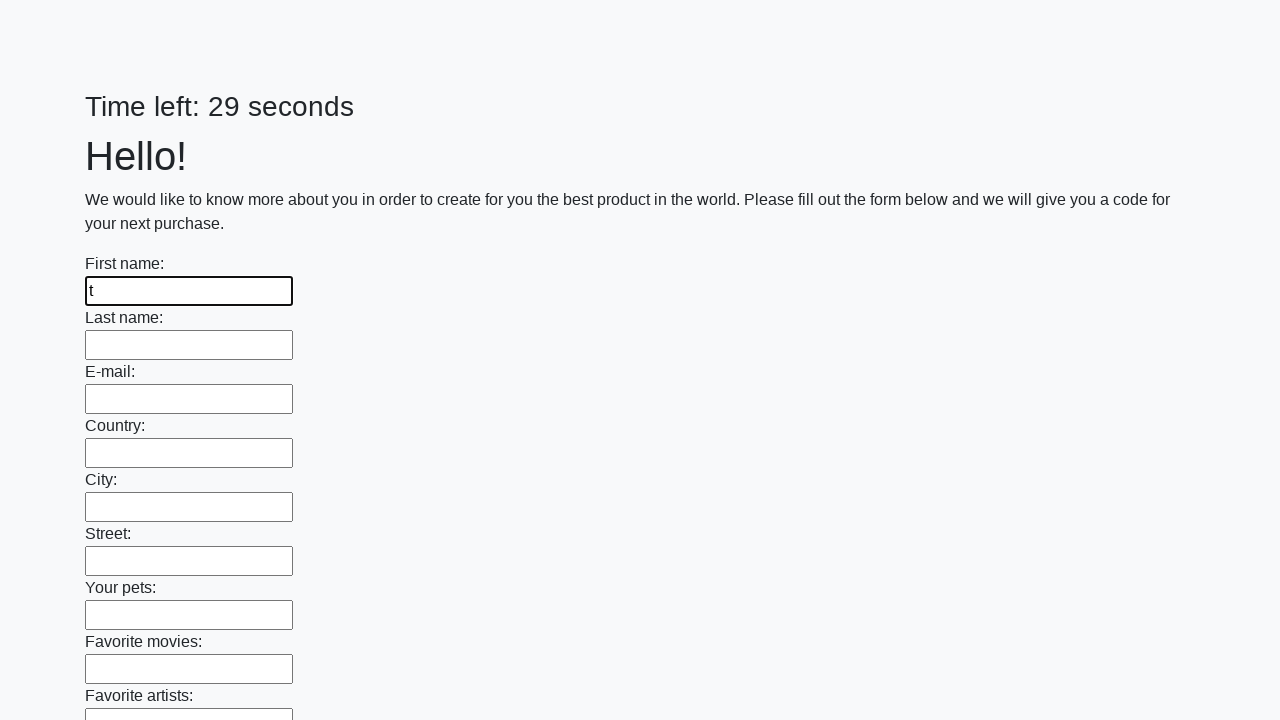

Filled text input field 2 of 100 with test data on input[type="text"] >> nth=1
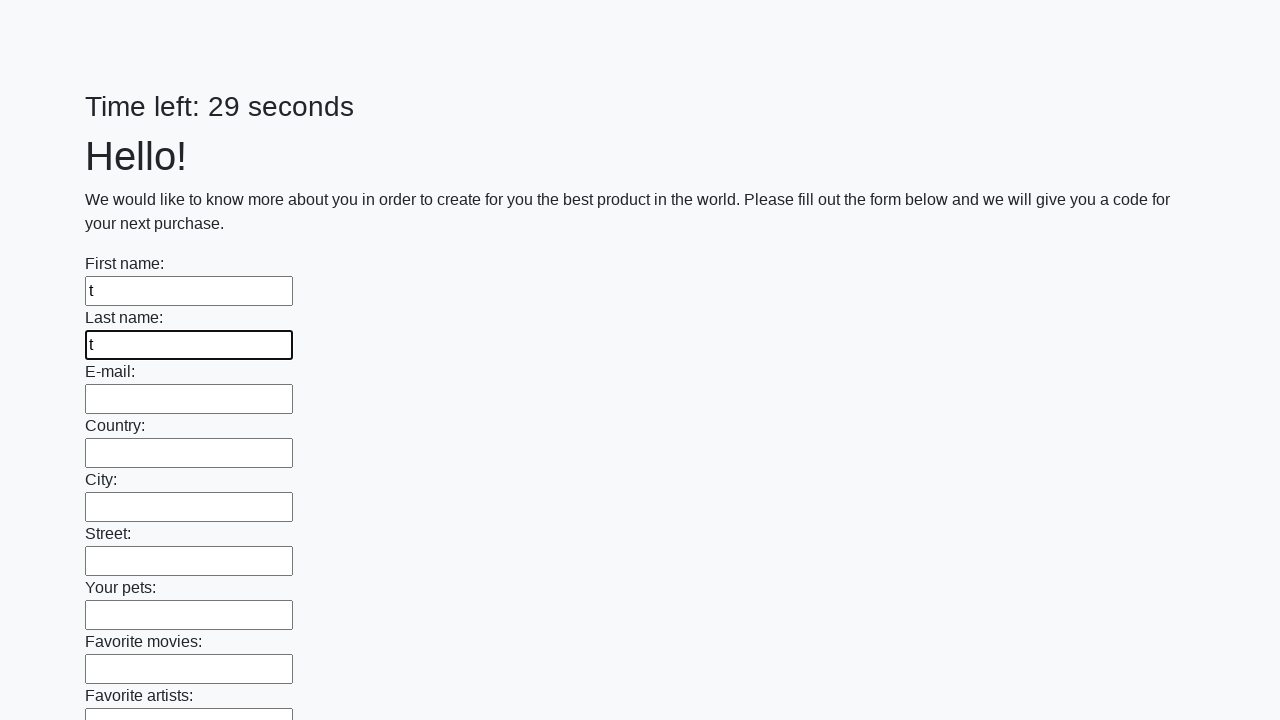

Filled text input field 3 of 100 with test data on input[type="text"] >> nth=2
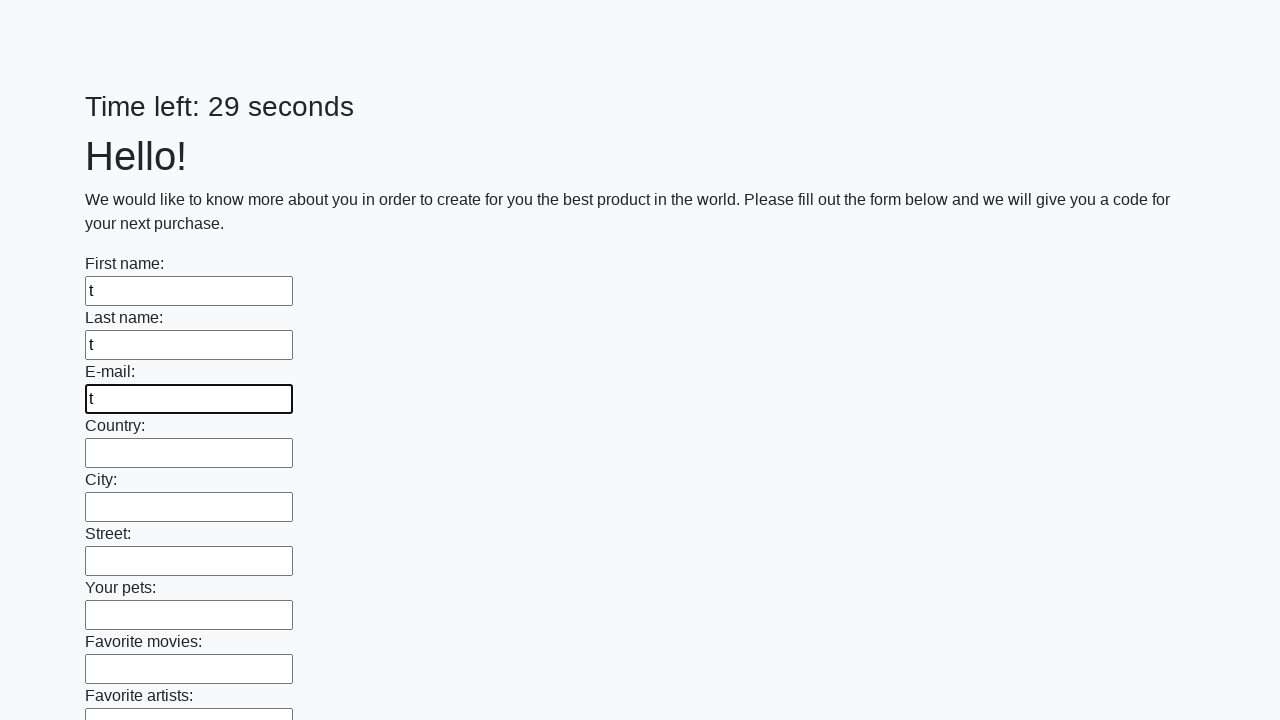

Filled text input field 4 of 100 with test data on input[type="text"] >> nth=3
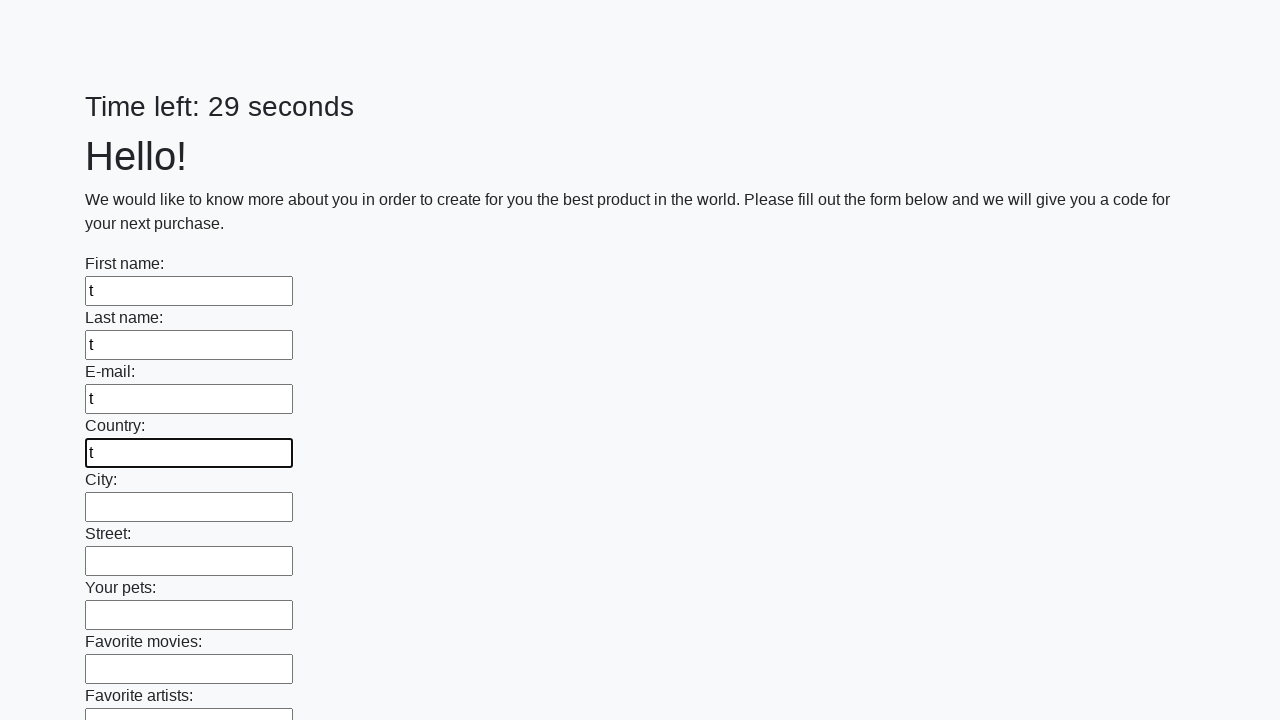

Filled text input field 5 of 100 with test data on input[type="text"] >> nth=4
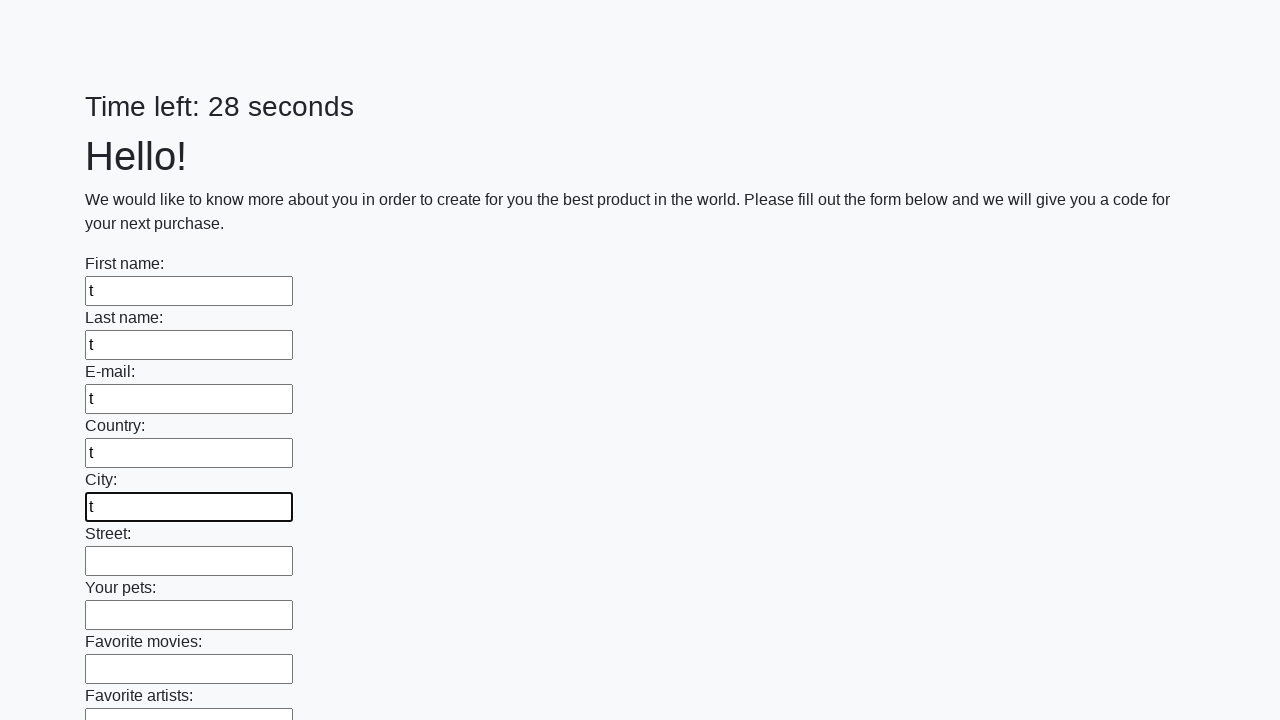

Filled text input field 6 of 100 with test data on input[type="text"] >> nth=5
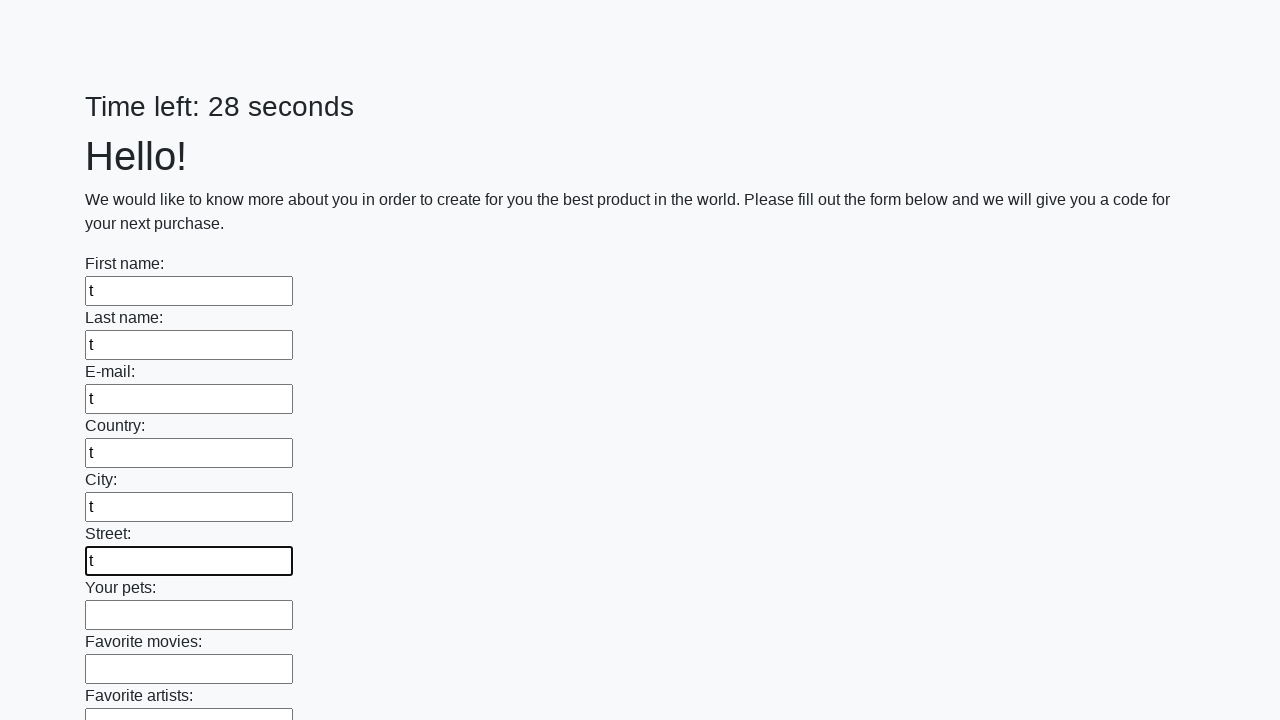

Filled text input field 7 of 100 with test data on input[type="text"] >> nth=6
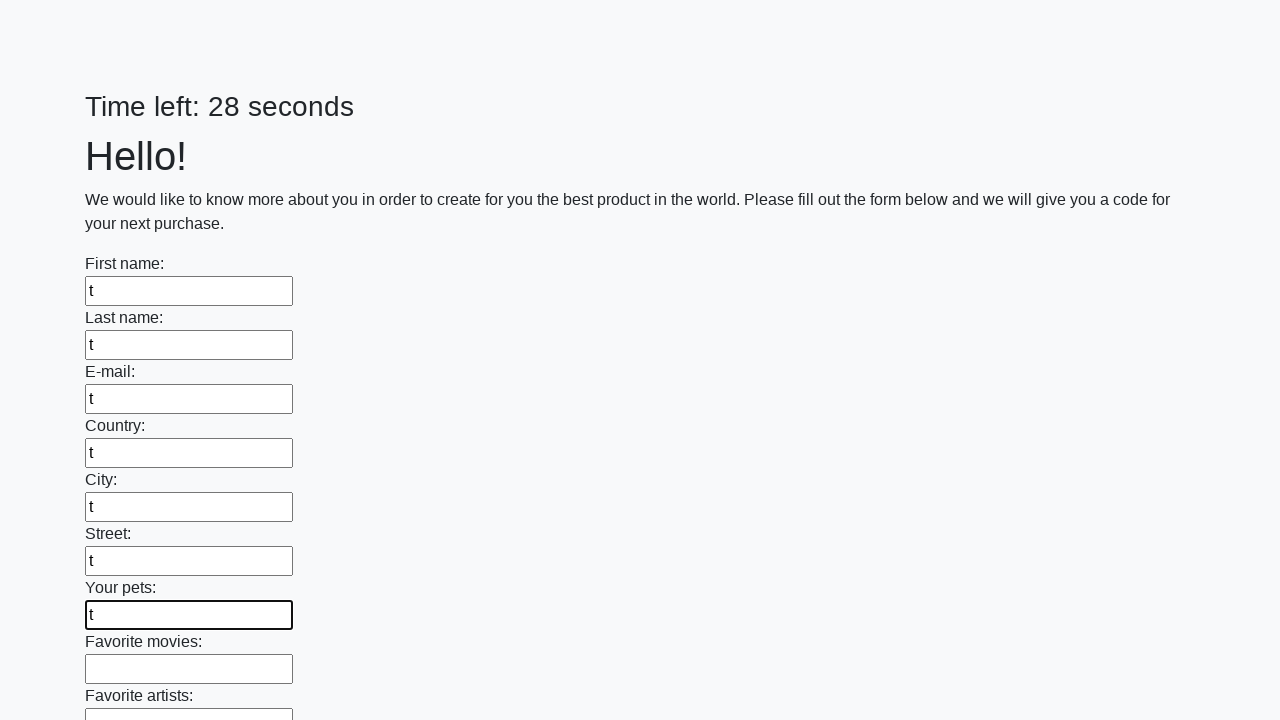

Filled text input field 8 of 100 with test data on input[type="text"] >> nth=7
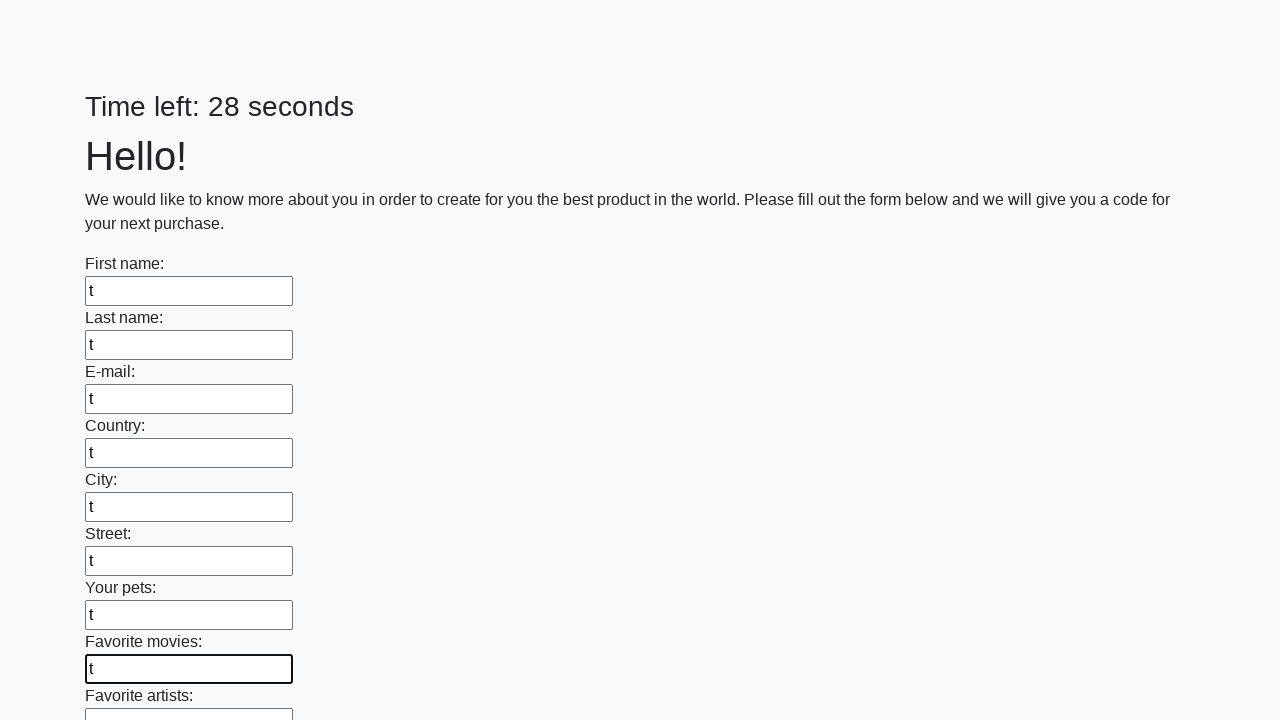

Filled text input field 9 of 100 with test data on input[type="text"] >> nth=8
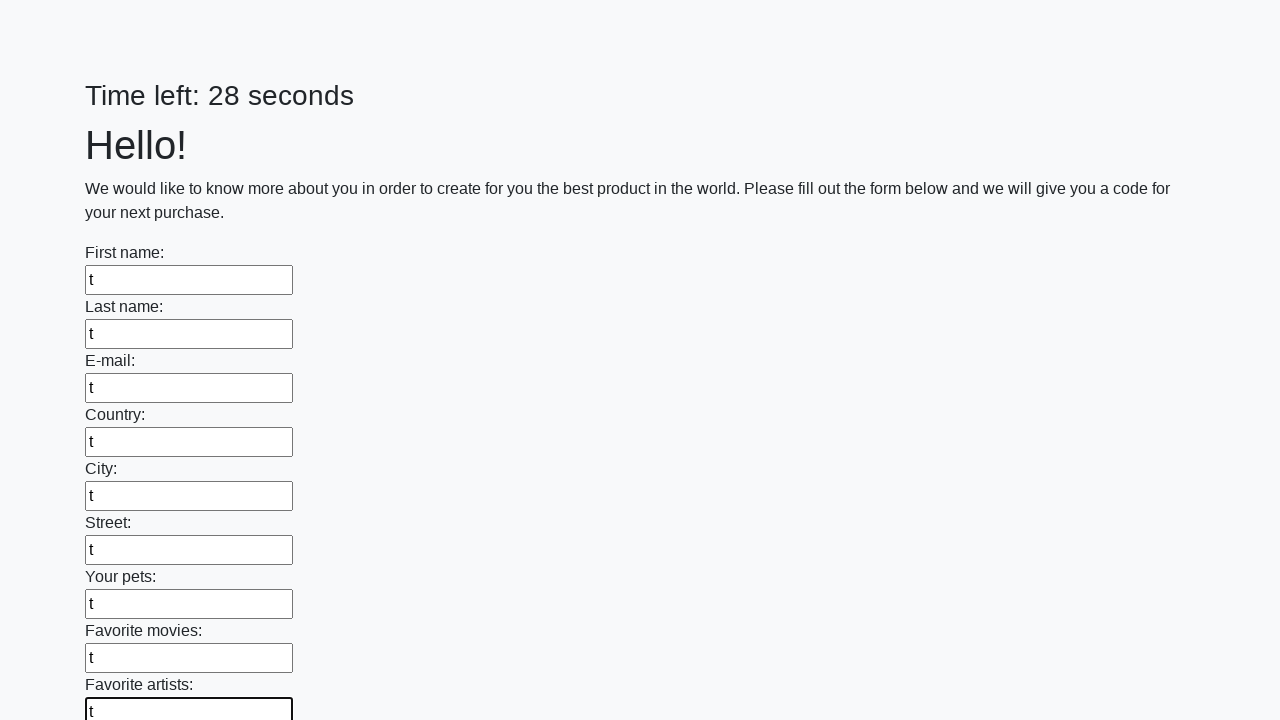

Filled text input field 10 of 100 with test data on input[type="text"] >> nth=9
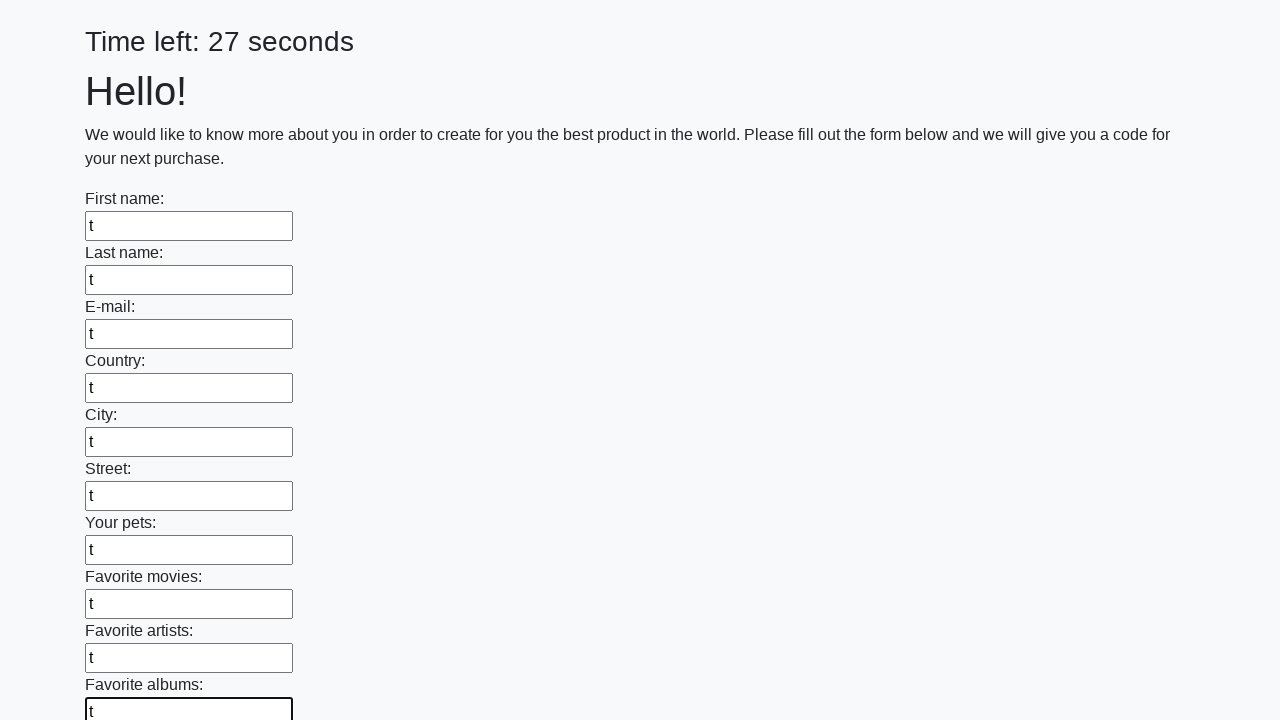

Filled text input field 11 of 100 with test data on input[type="text"] >> nth=10
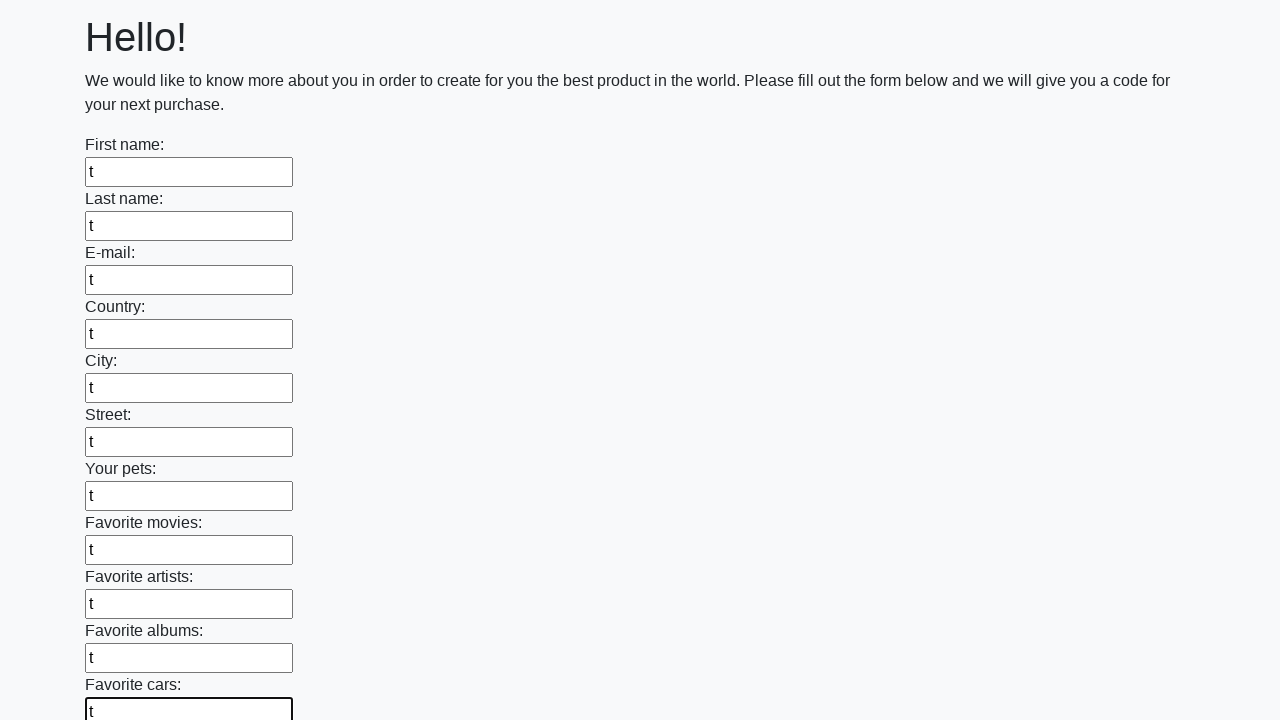

Filled text input field 12 of 100 with test data on input[type="text"] >> nth=11
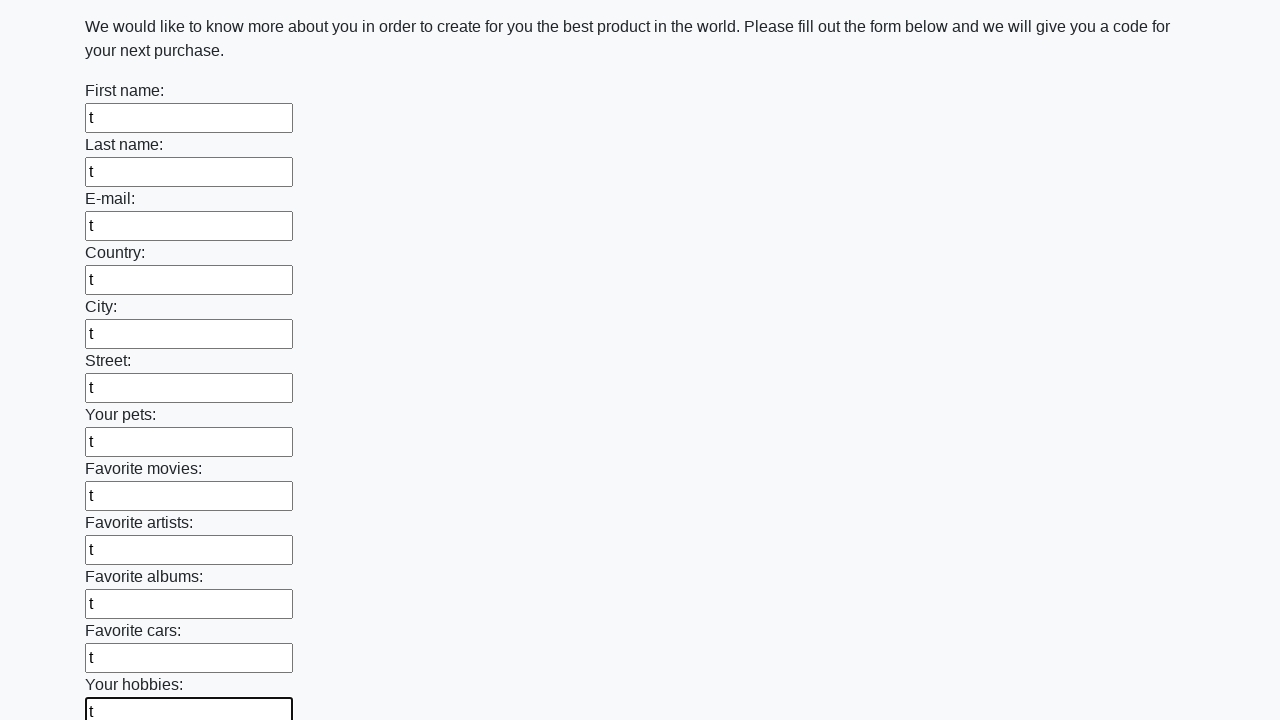

Filled text input field 13 of 100 with test data on input[type="text"] >> nth=12
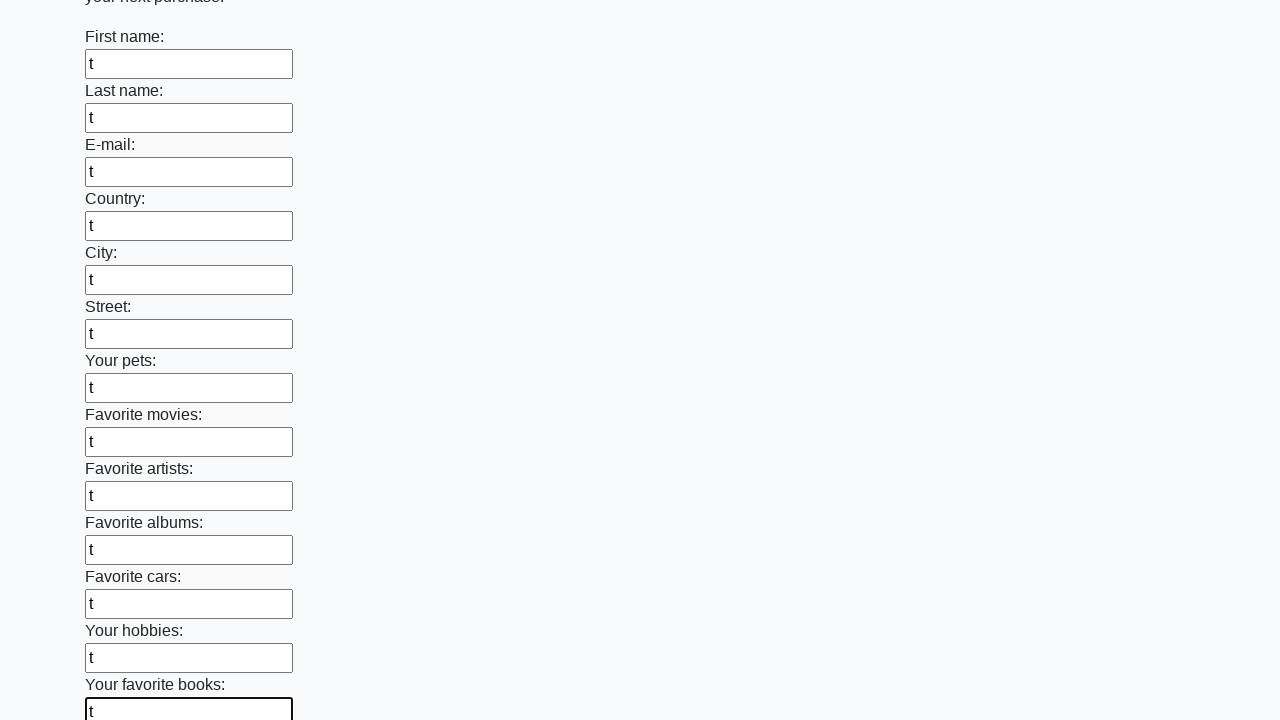

Filled text input field 14 of 100 with test data on input[type="text"] >> nth=13
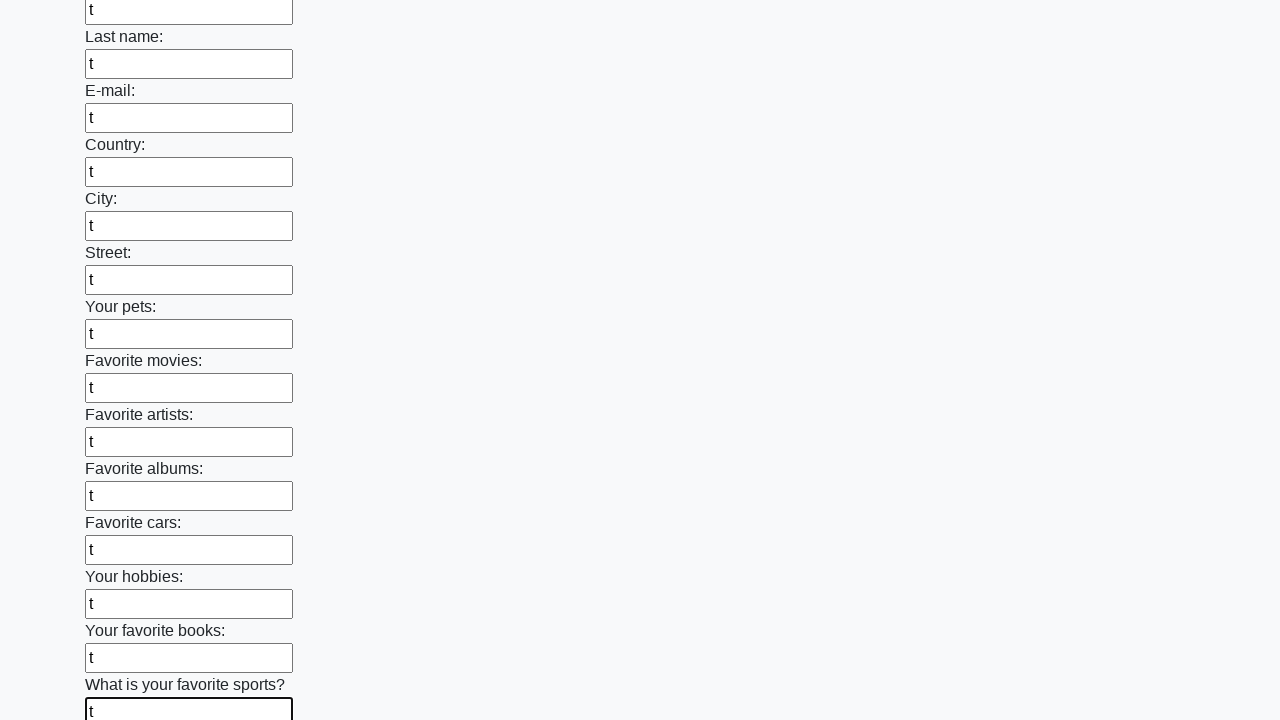

Filled text input field 15 of 100 with test data on input[type="text"] >> nth=14
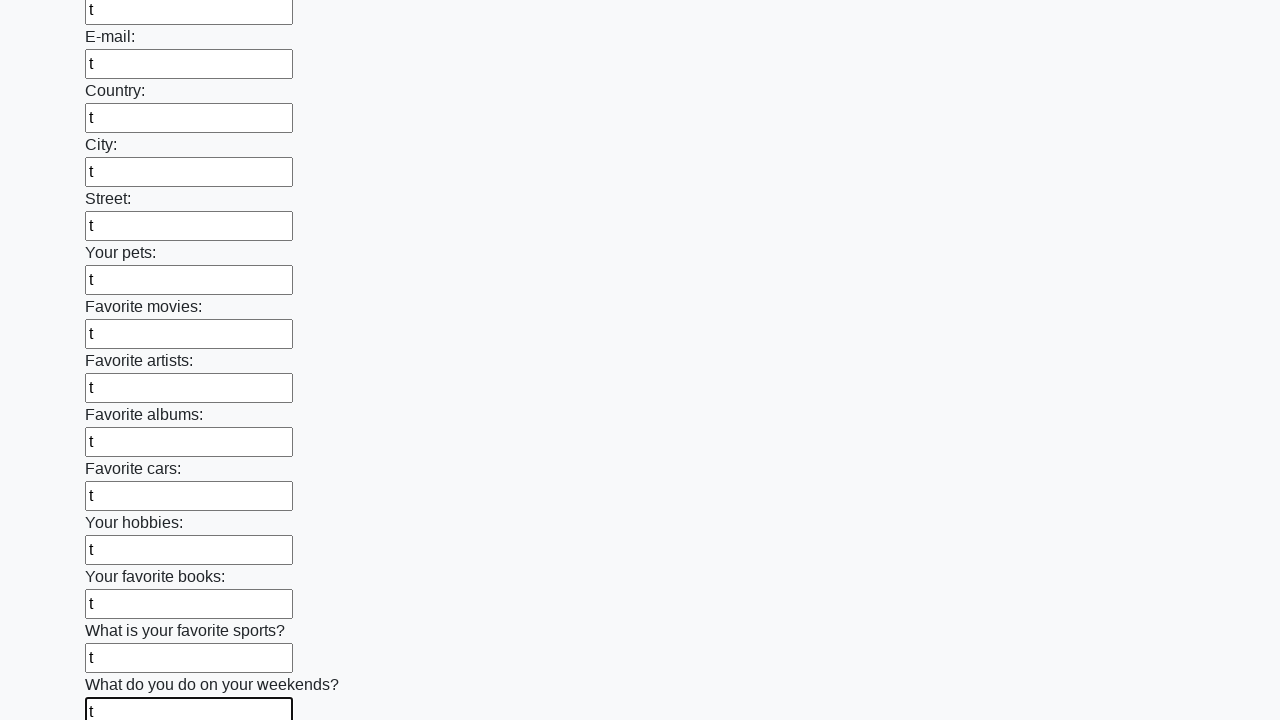

Filled text input field 16 of 100 with test data on input[type="text"] >> nth=15
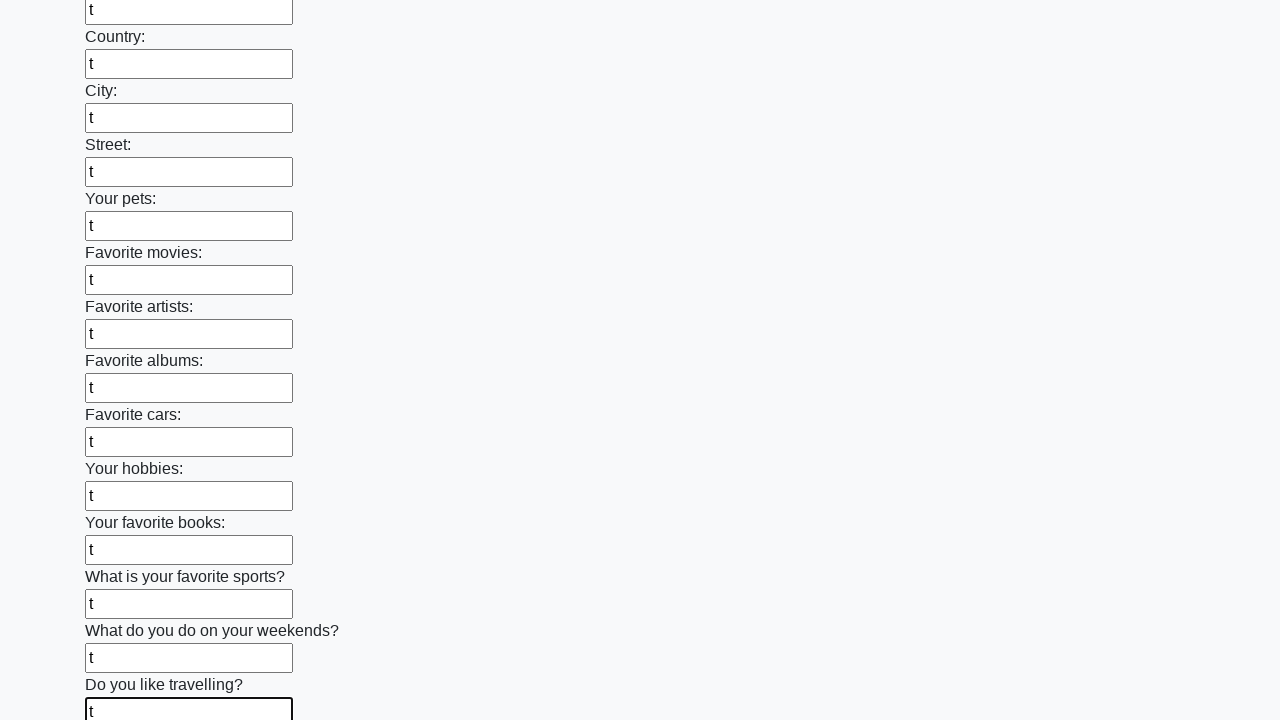

Filled text input field 17 of 100 with test data on input[type="text"] >> nth=16
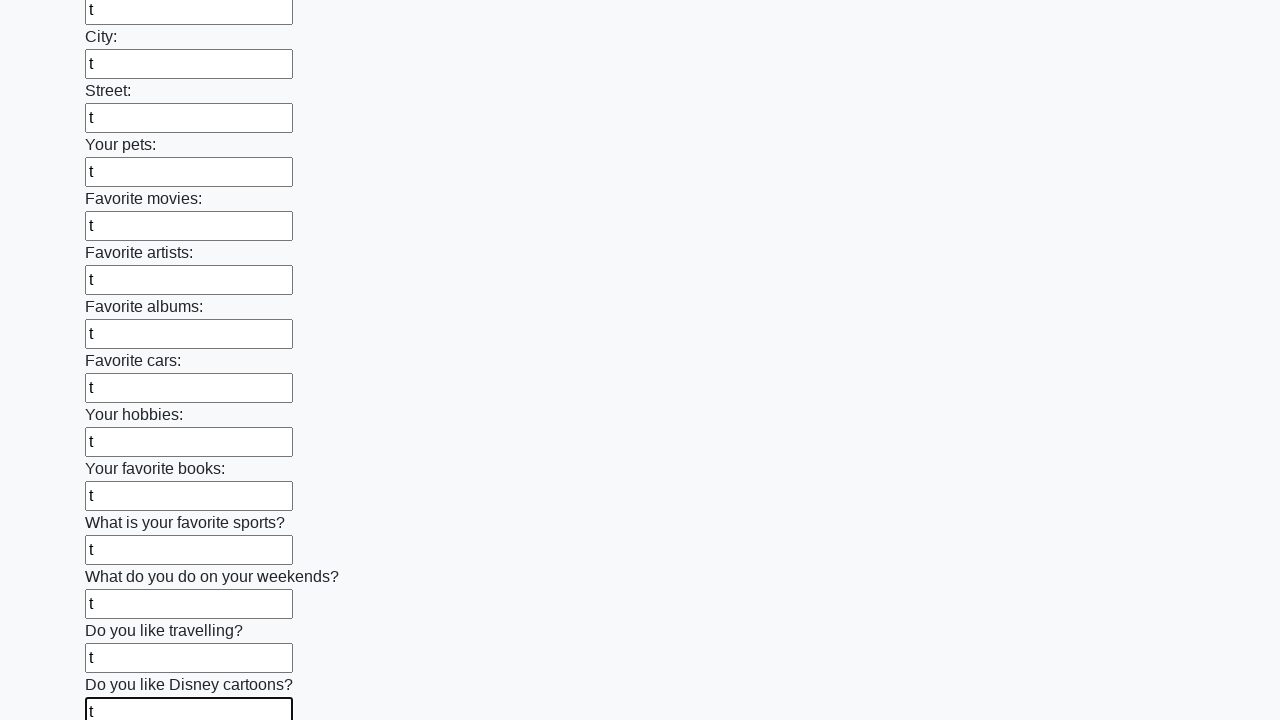

Filled text input field 18 of 100 with test data on input[type="text"] >> nth=17
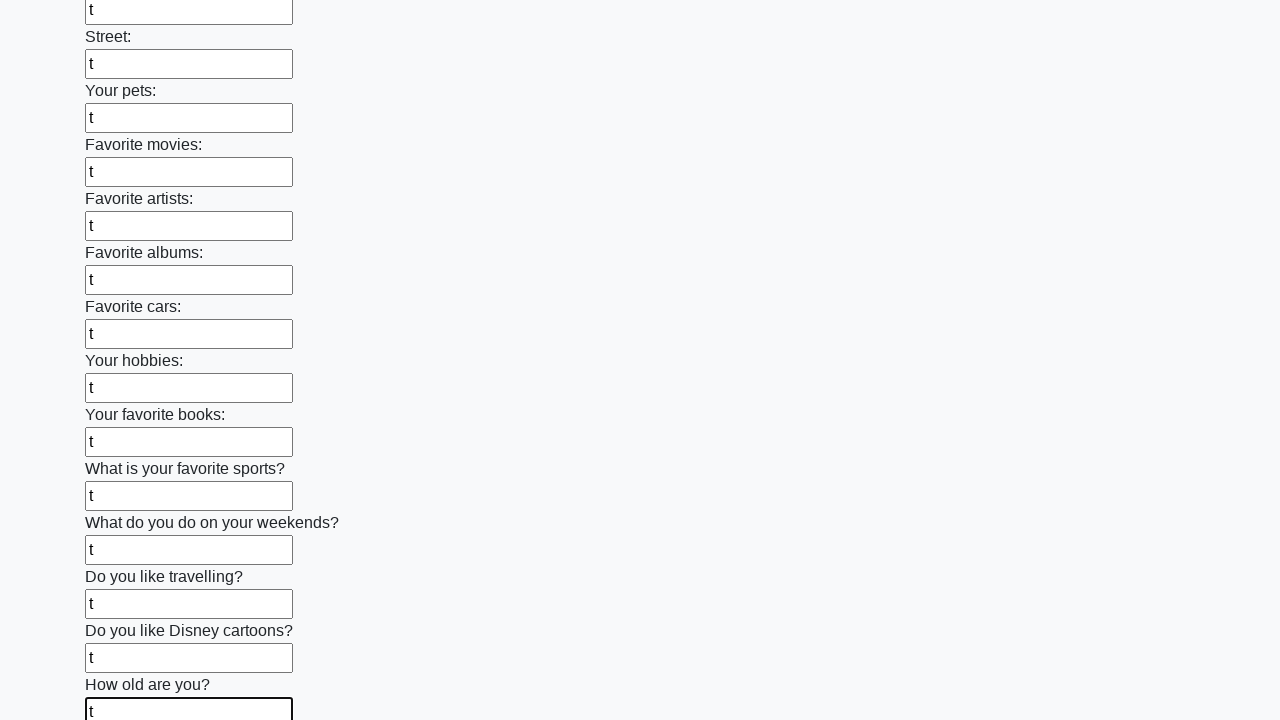

Filled text input field 19 of 100 with test data on input[type="text"] >> nth=18
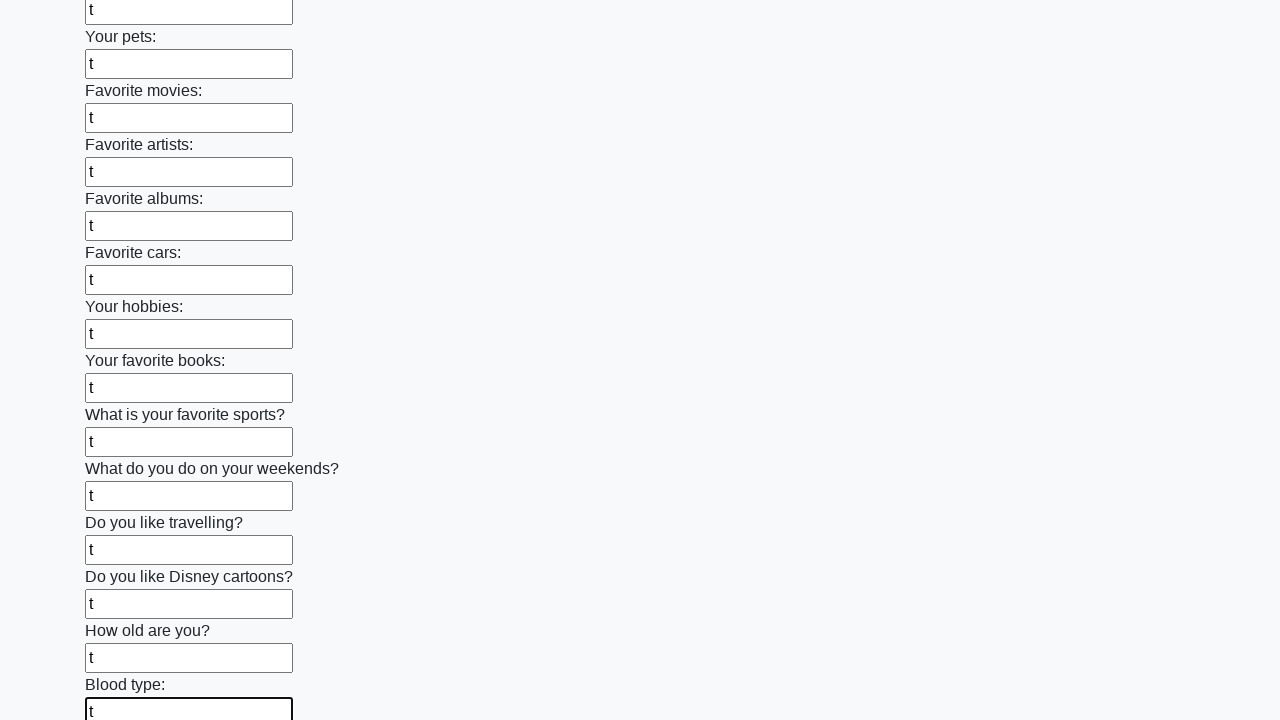

Filled text input field 20 of 100 with test data on input[type="text"] >> nth=19
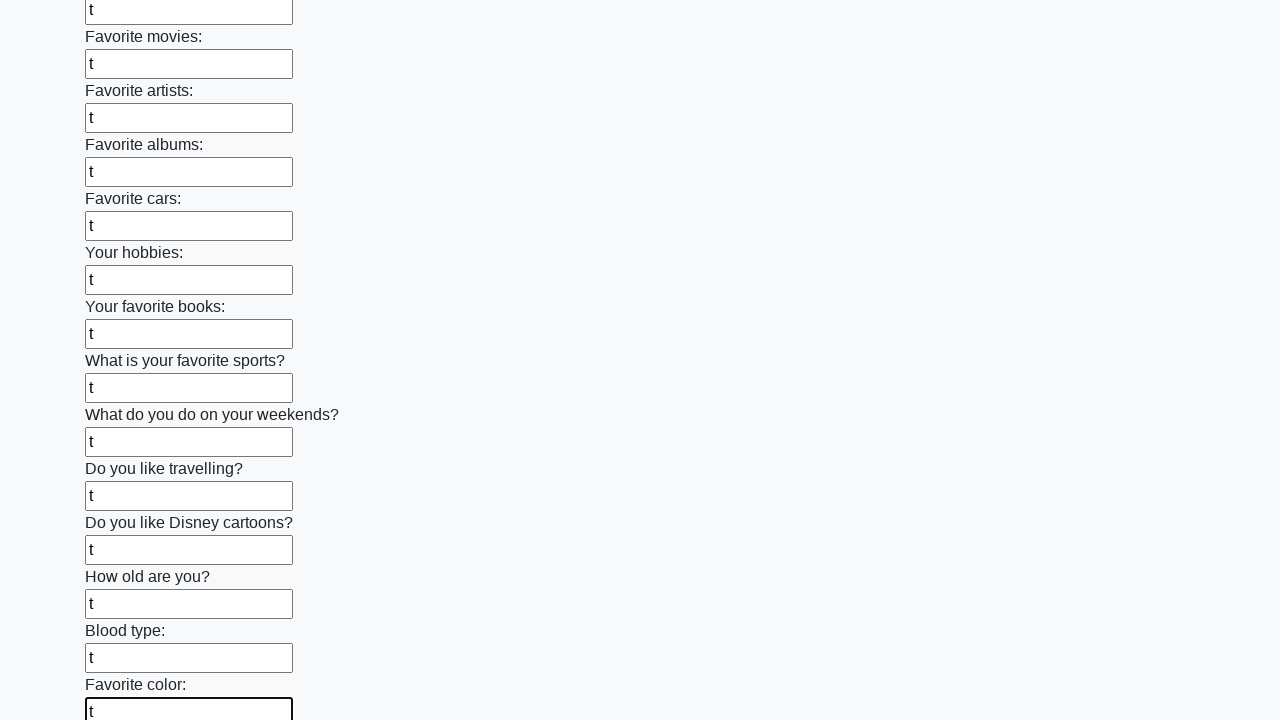

Filled text input field 21 of 100 with test data on input[type="text"] >> nth=20
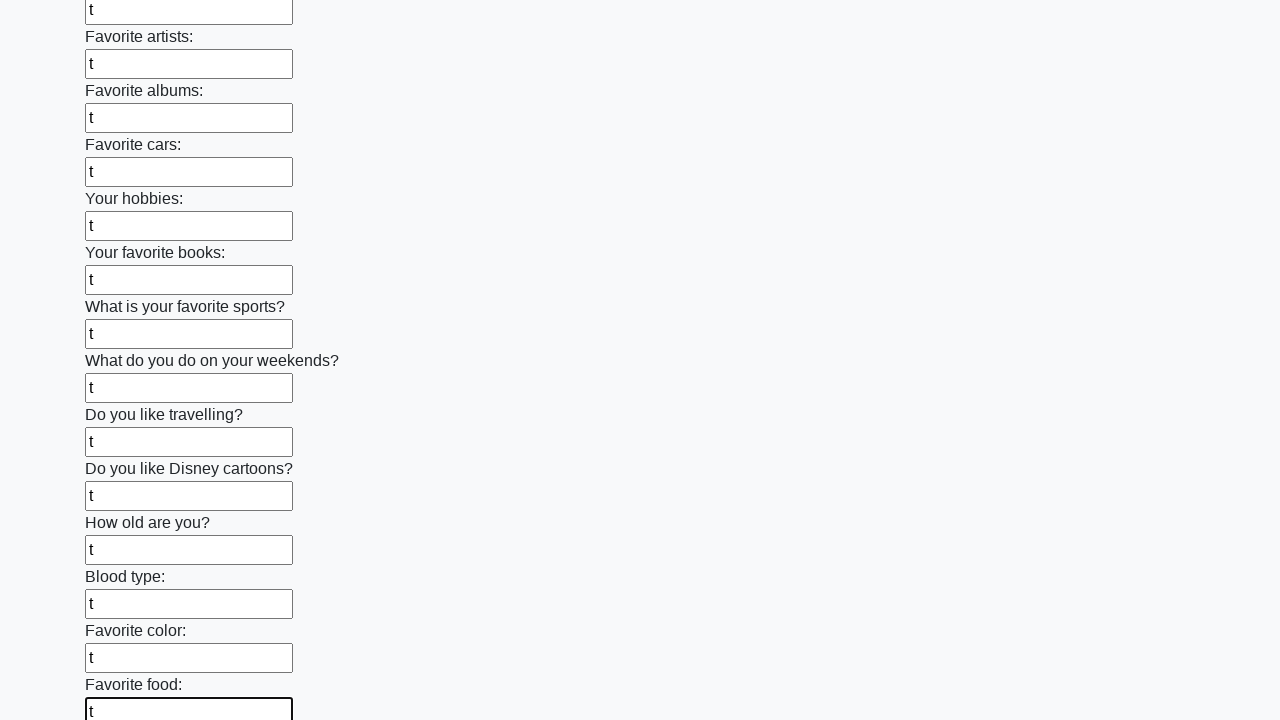

Filled text input field 22 of 100 with test data on input[type="text"] >> nth=21
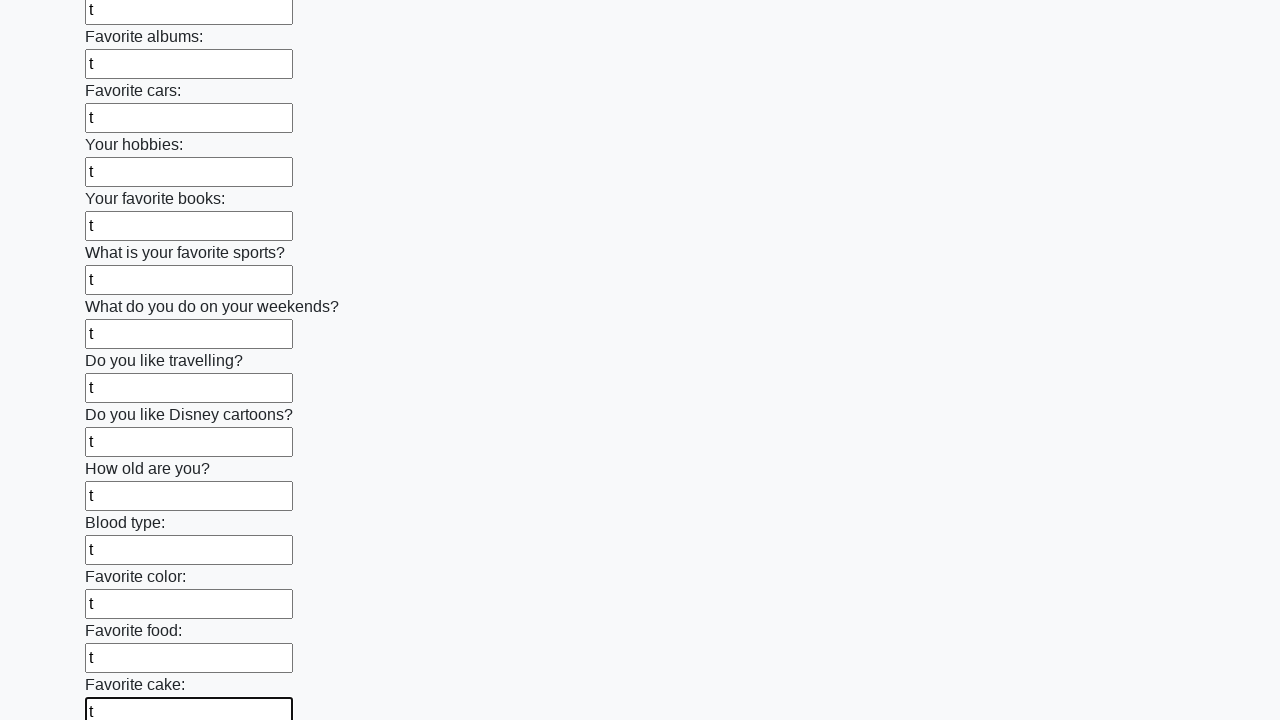

Filled text input field 23 of 100 with test data on input[type="text"] >> nth=22
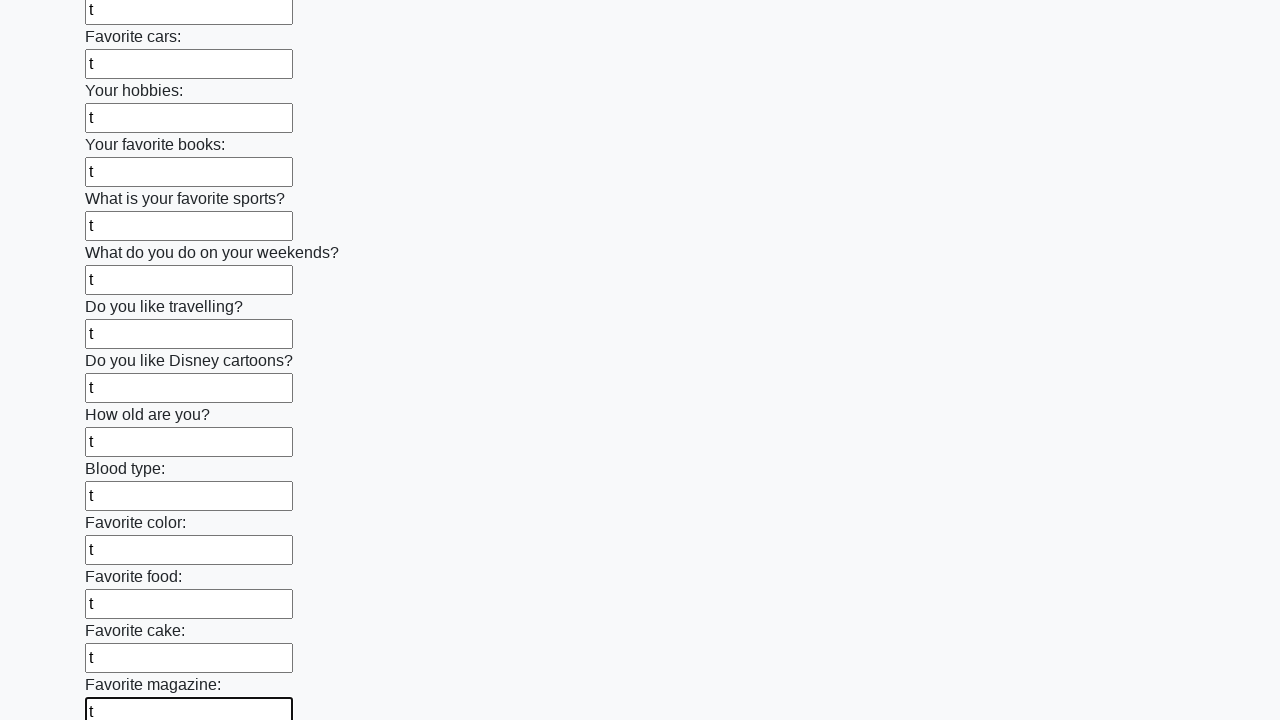

Filled text input field 24 of 100 with test data on input[type="text"] >> nth=23
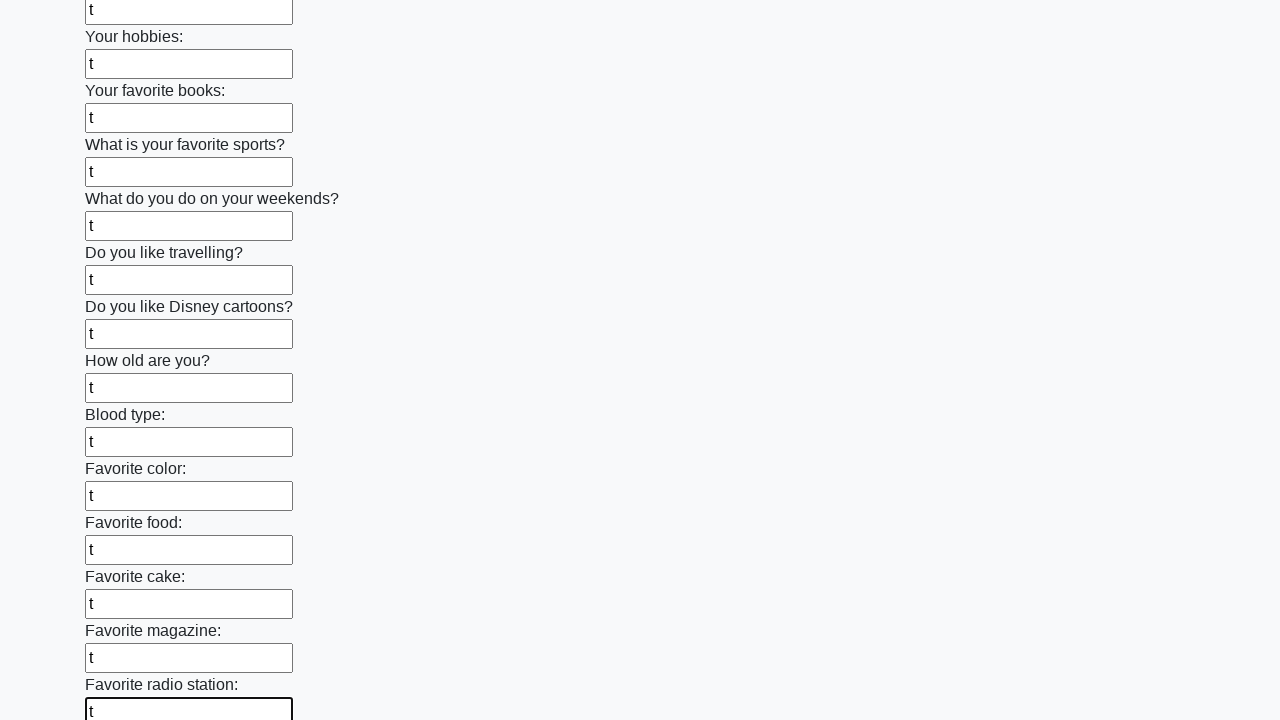

Filled text input field 25 of 100 with test data on input[type="text"] >> nth=24
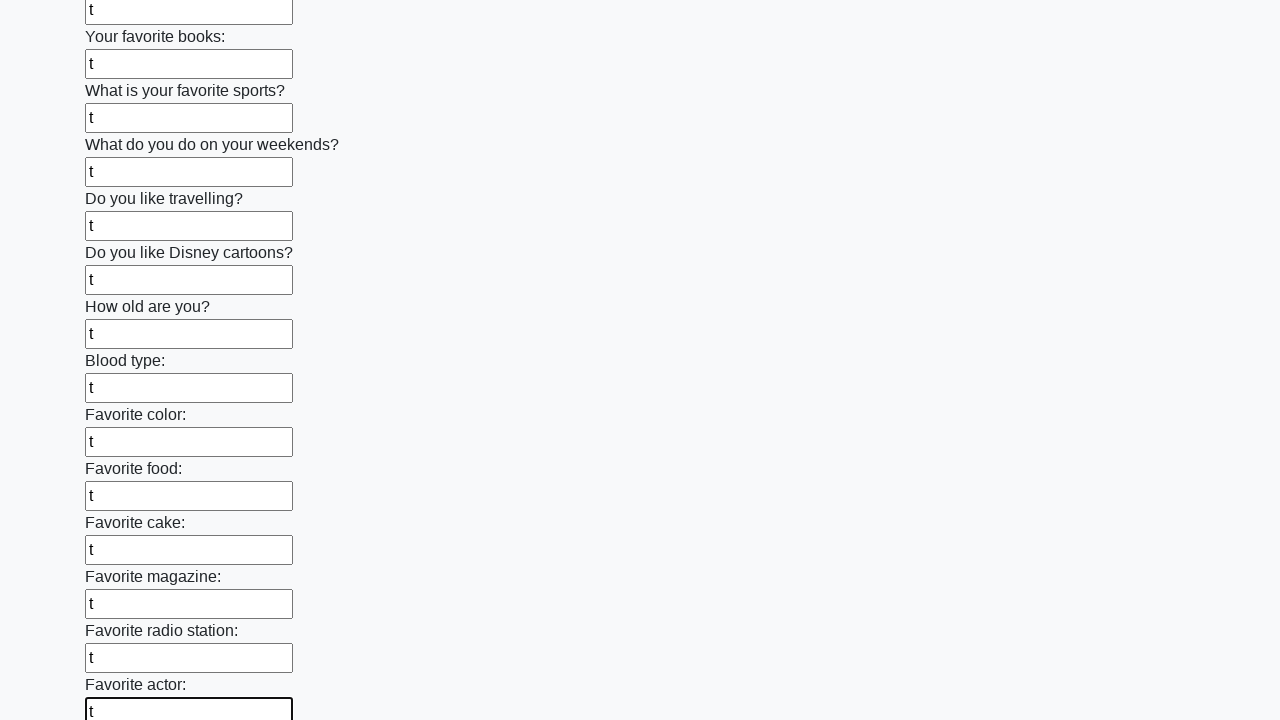

Filled text input field 26 of 100 with test data on input[type="text"] >> nth=25
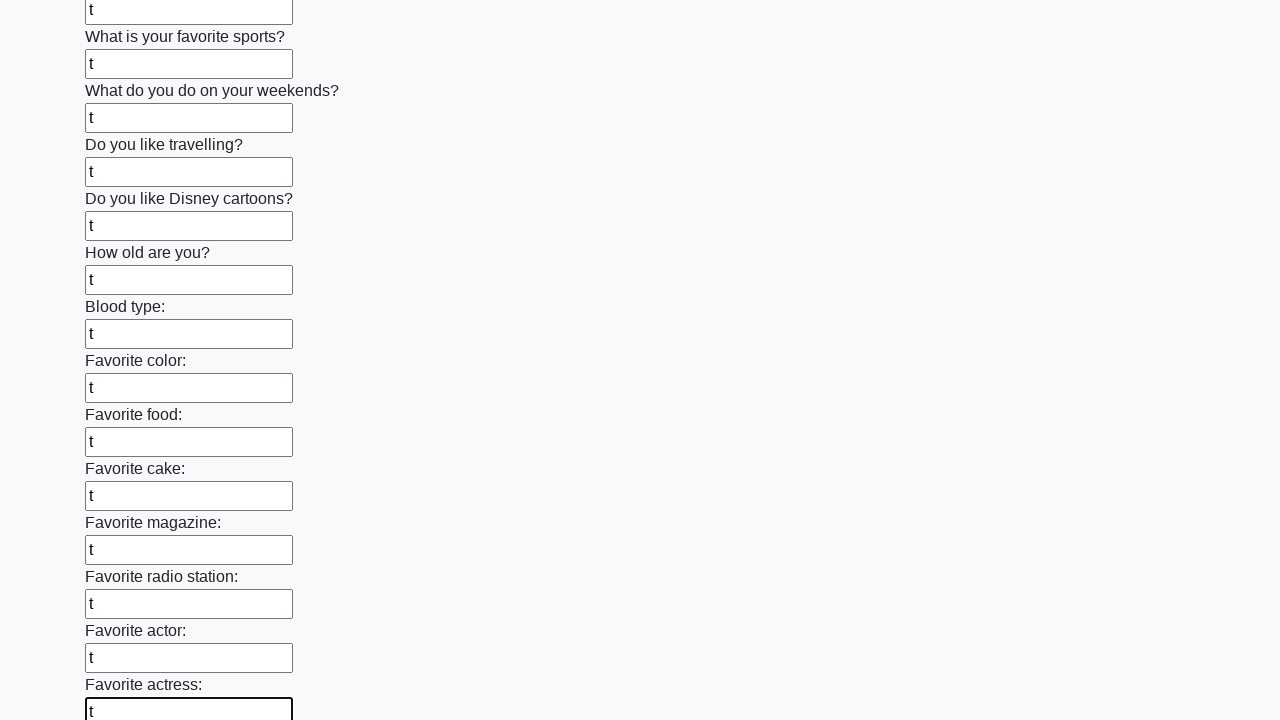

Filled text input field 27 of 100 with test data on input[type="text"] >> nth=26
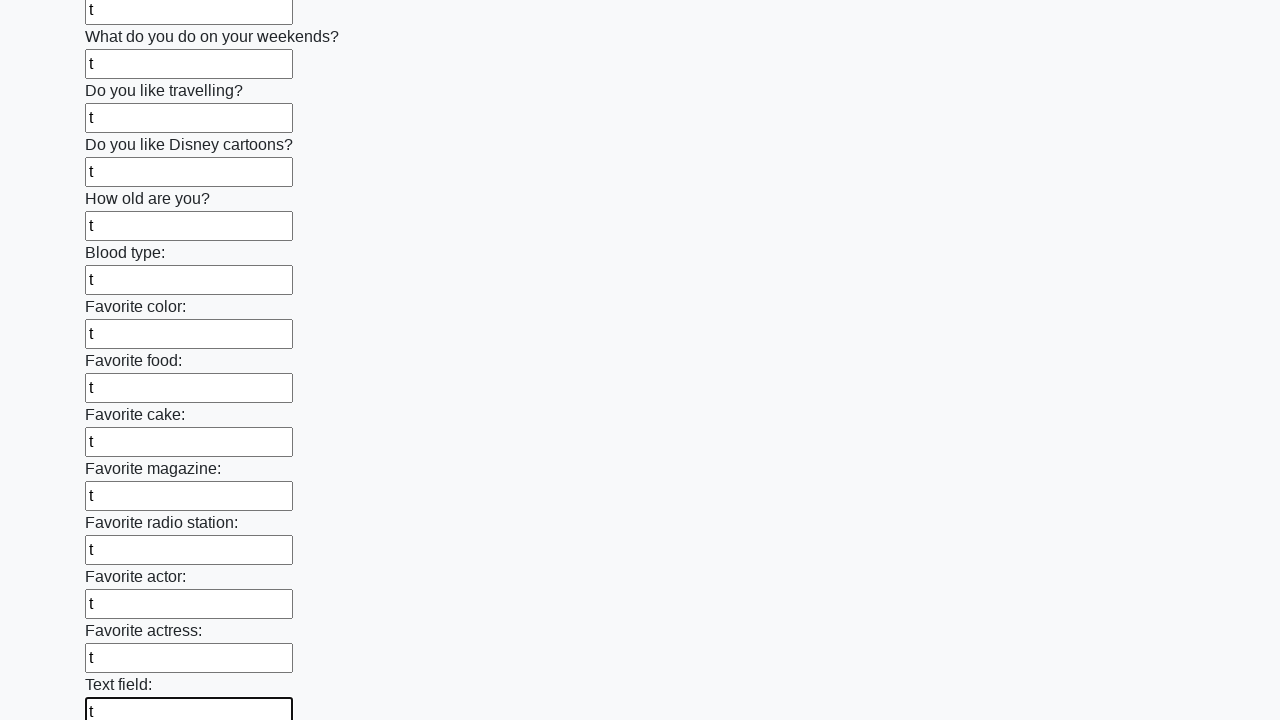

Filled text input field 28 of 100 with test data on input[type="text"] >> nth=27
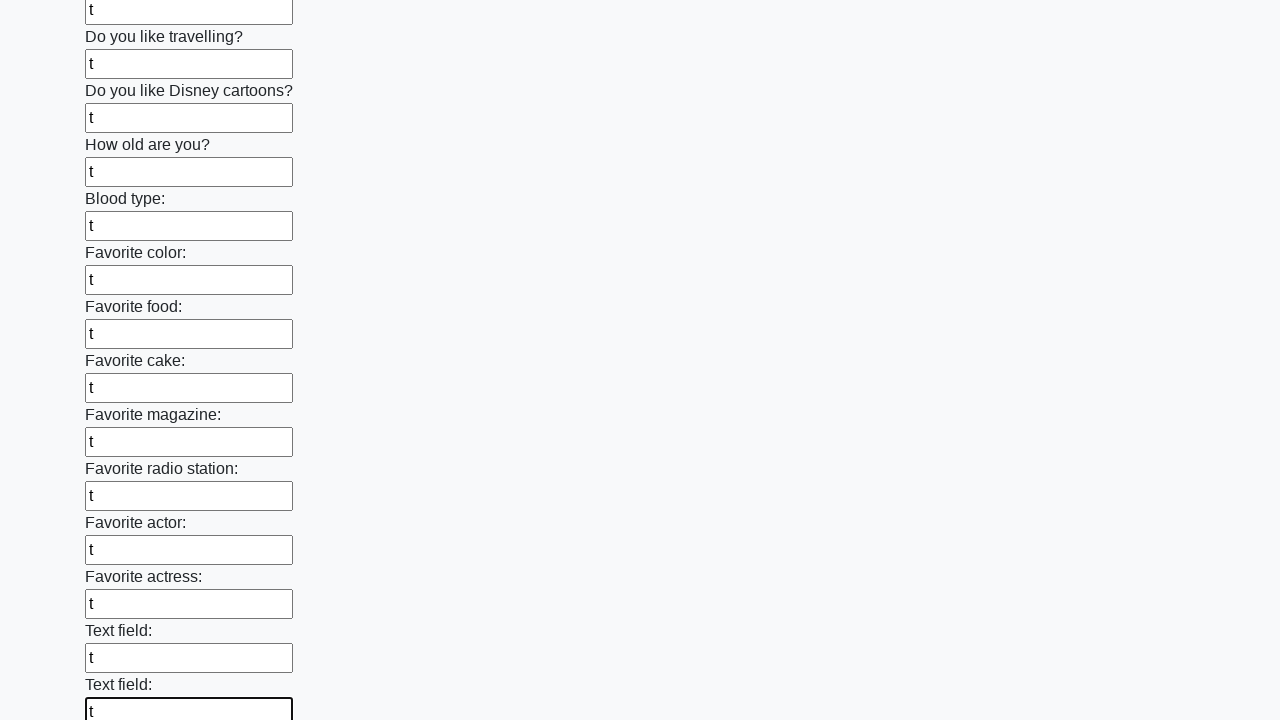

Filled text input field 29 of 100 with test data on input[type="text"] >> nth=28
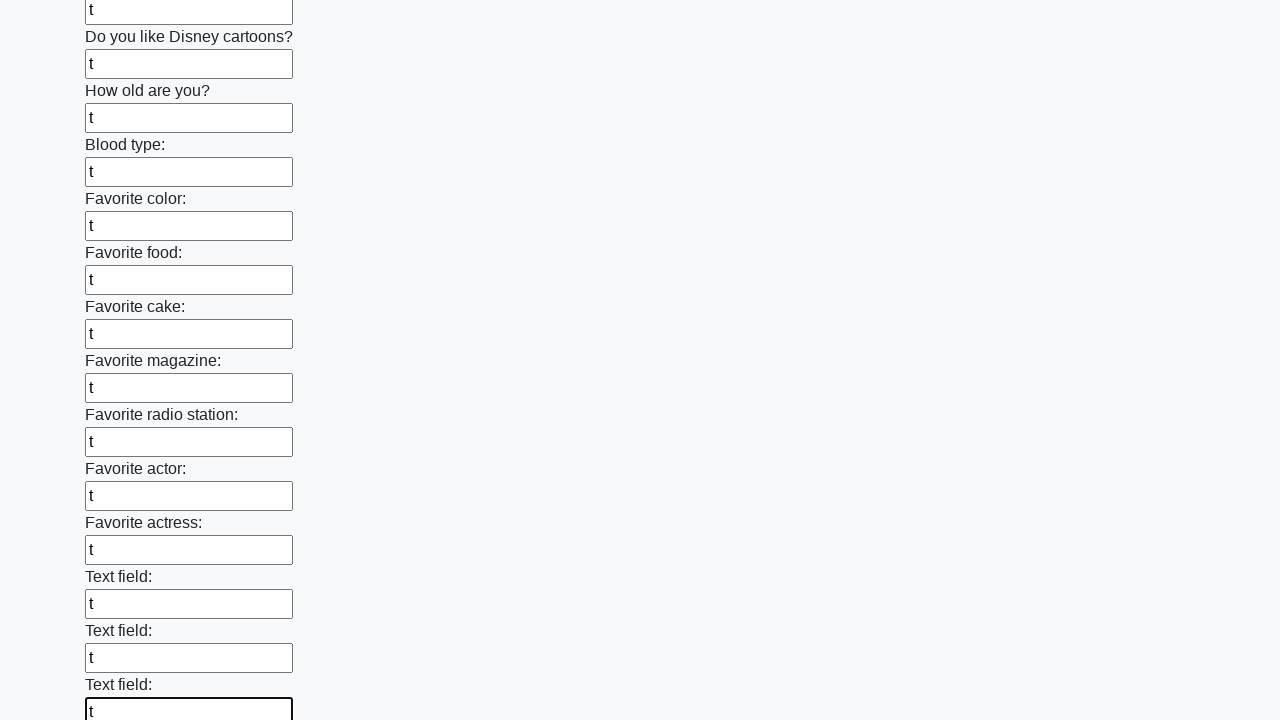

Filled text input field 30 of 100 with test data on input[type="text"] >> nth=29
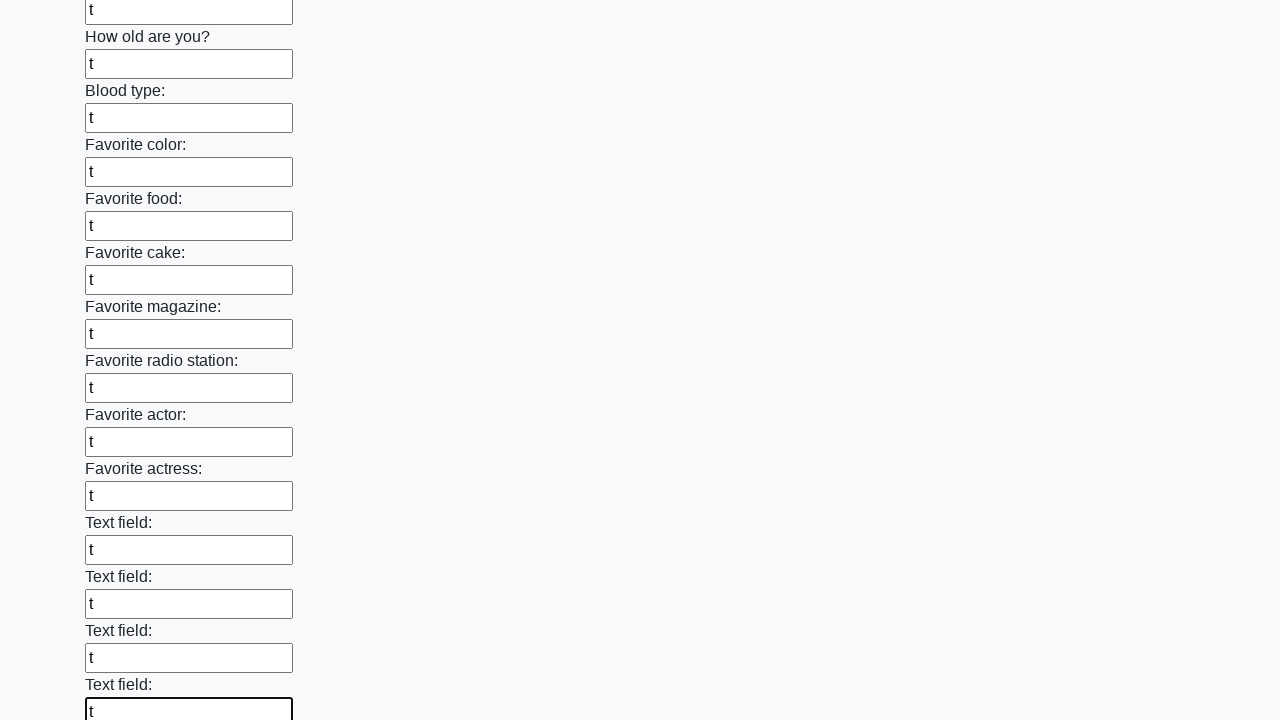

Filled text input field 31 of 100 with test data on input[type="text"] >> nth=30
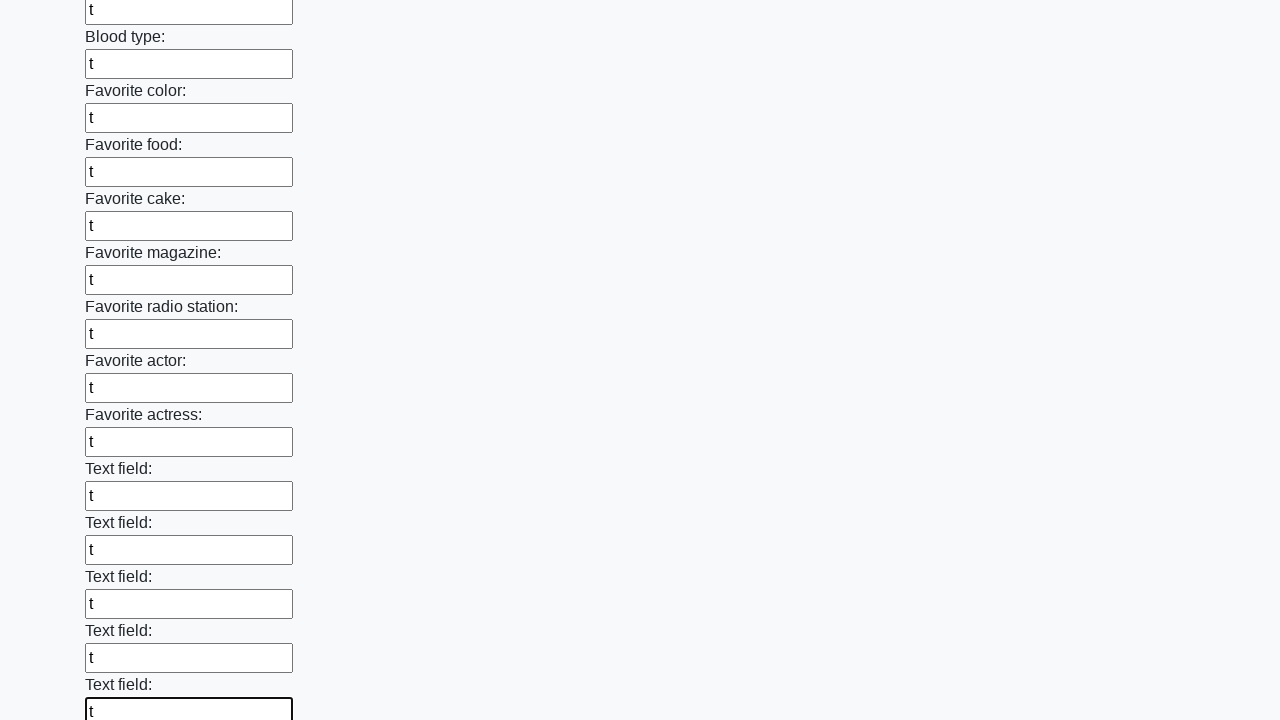

Filled text input field 32 of 100 with test data on input[type="text"] >> nth=31
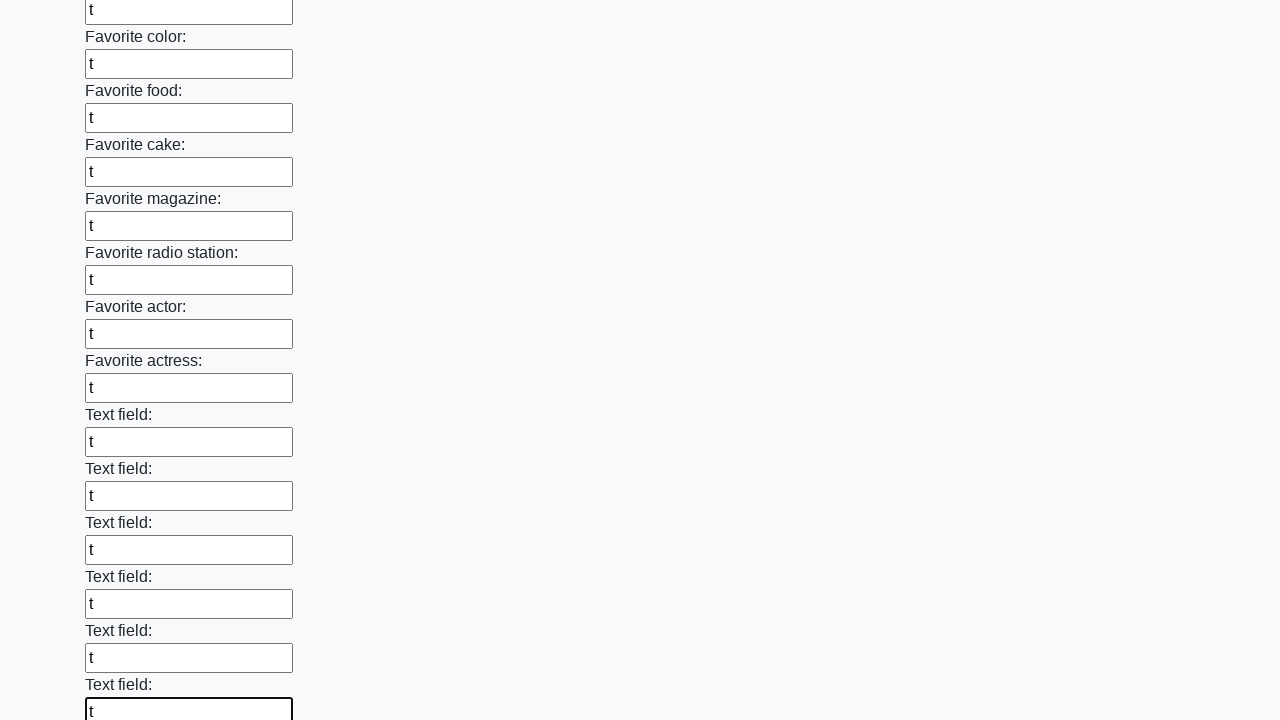

Filled text input field 33 of 100 with test data on input[type="text"] >> nth=32
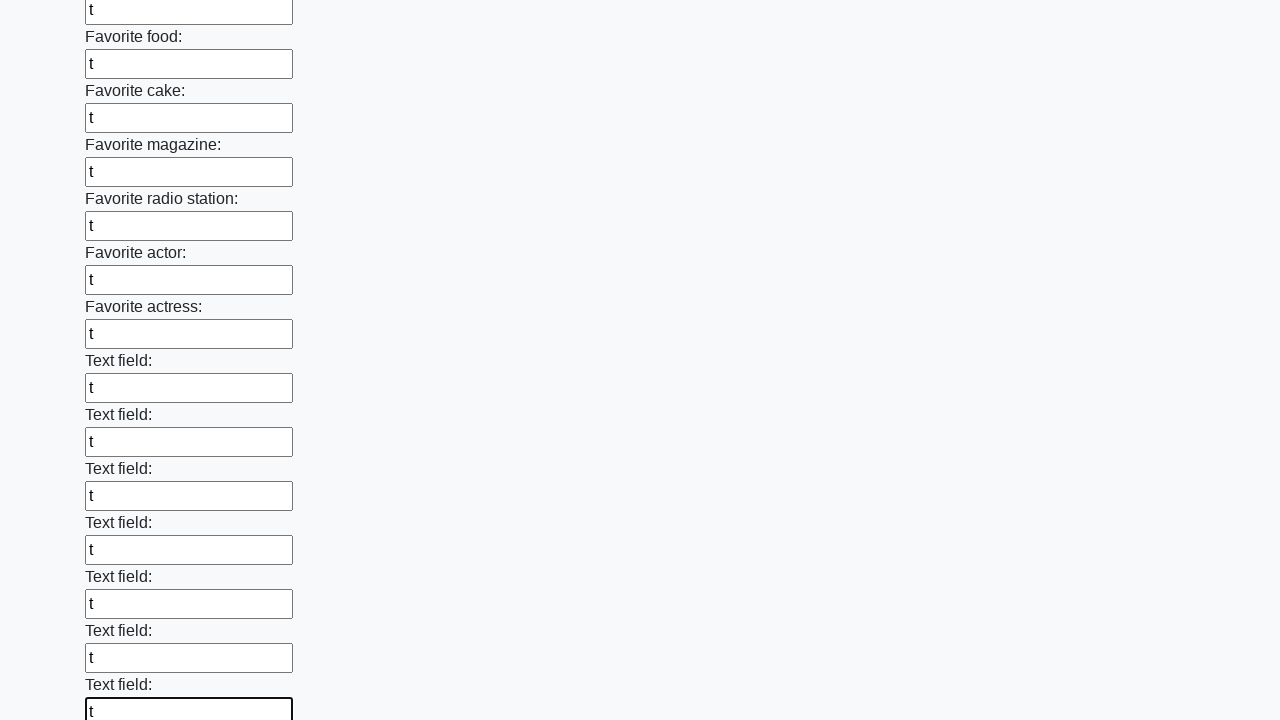

Filled text input field 34 of 100 with test data on input[type="text"] >> nth=33
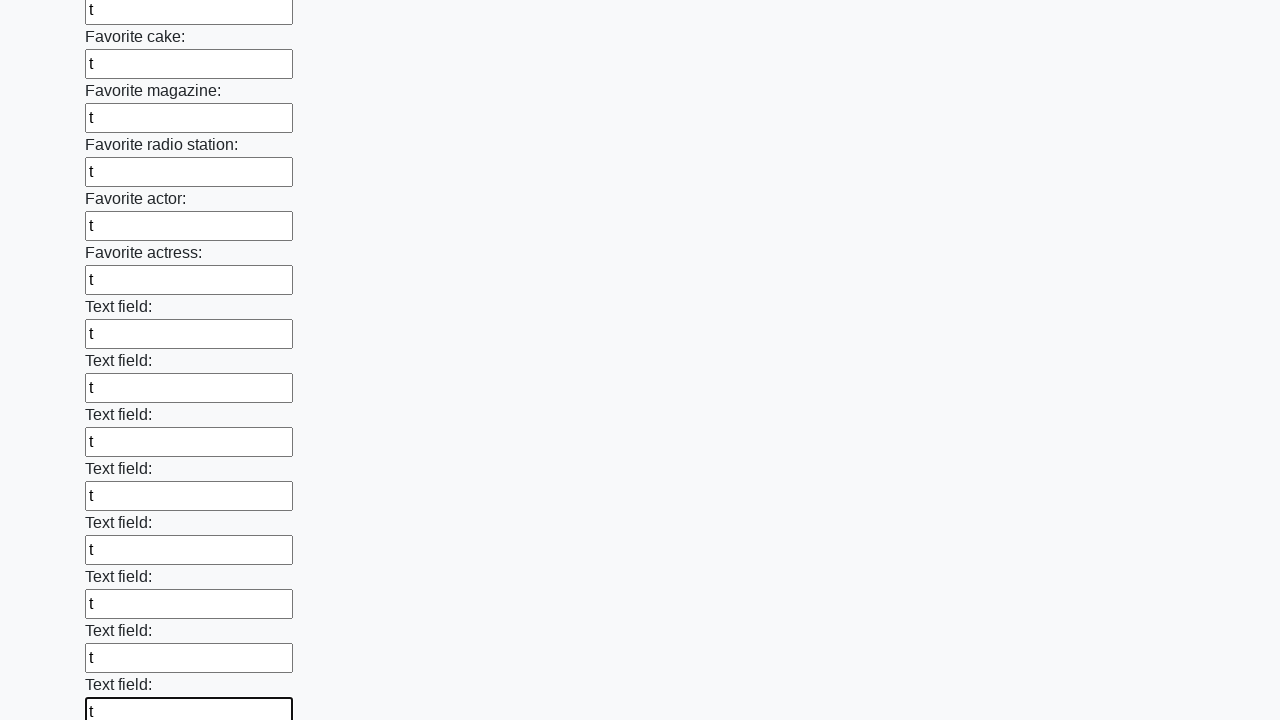

Filled text input field 35 of 100 with test data on input[type="text"] >> nth=34
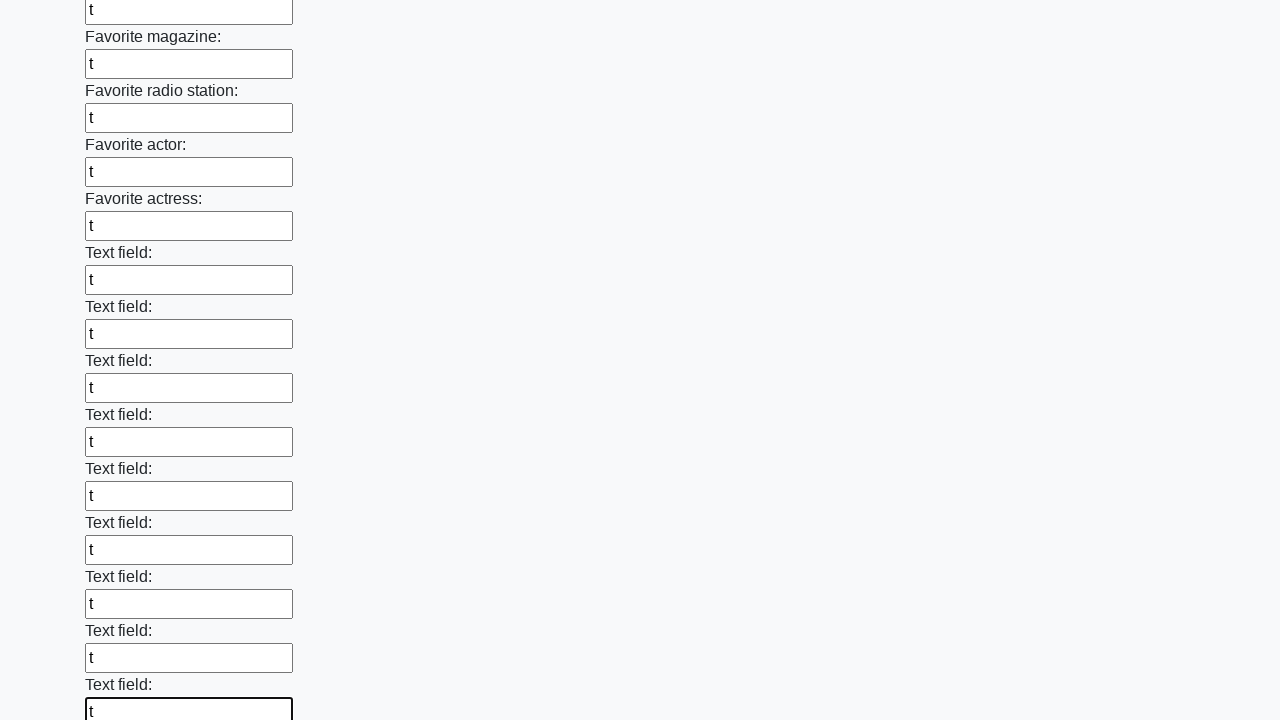

Filled text input field 36 of 100 with test data on input[type="text"] >> nth=35
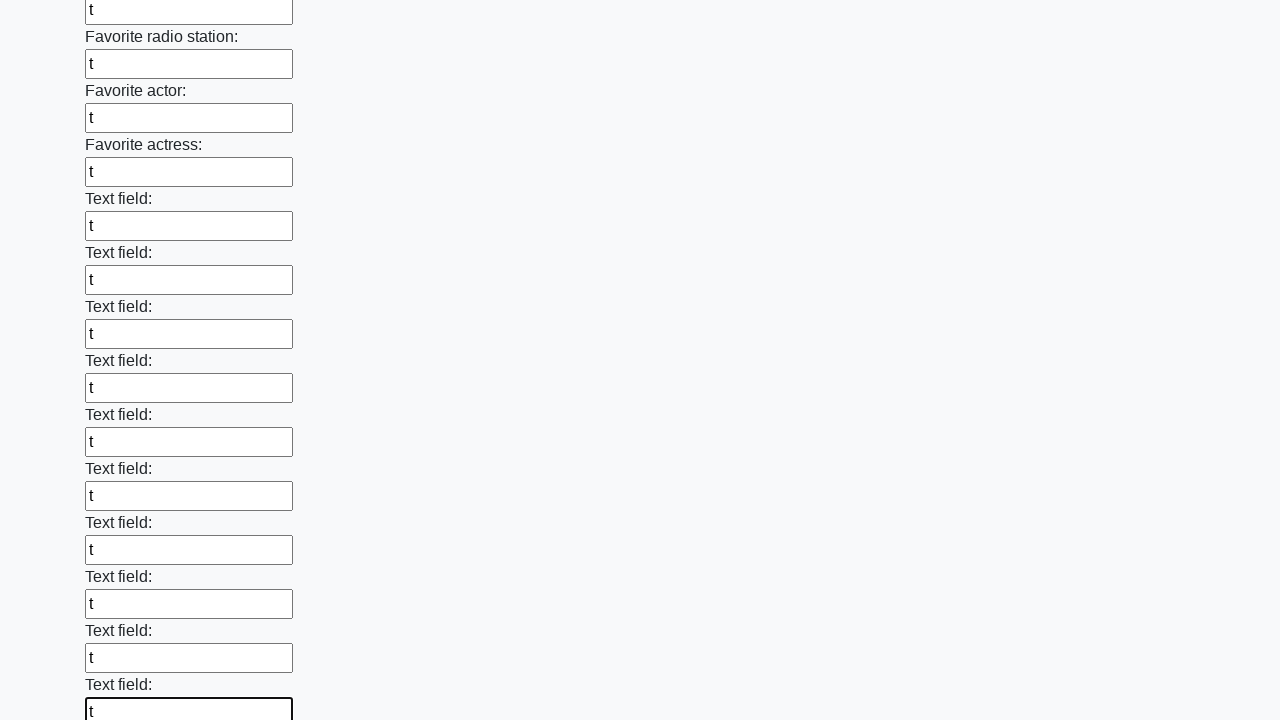

Filled text input field 37 of 100 with test data on input[type="text"] >> nth=36
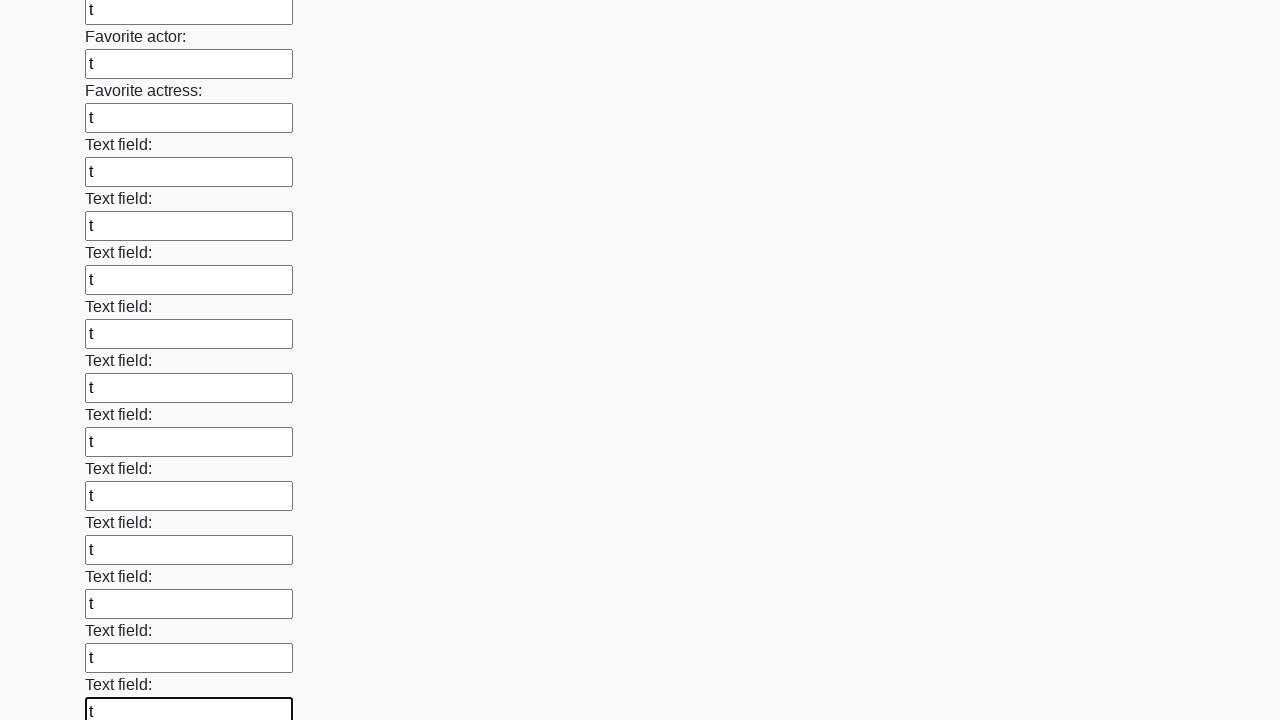

Filled text input field 38 of 100 with test data on input[type="text"] >> nth=37
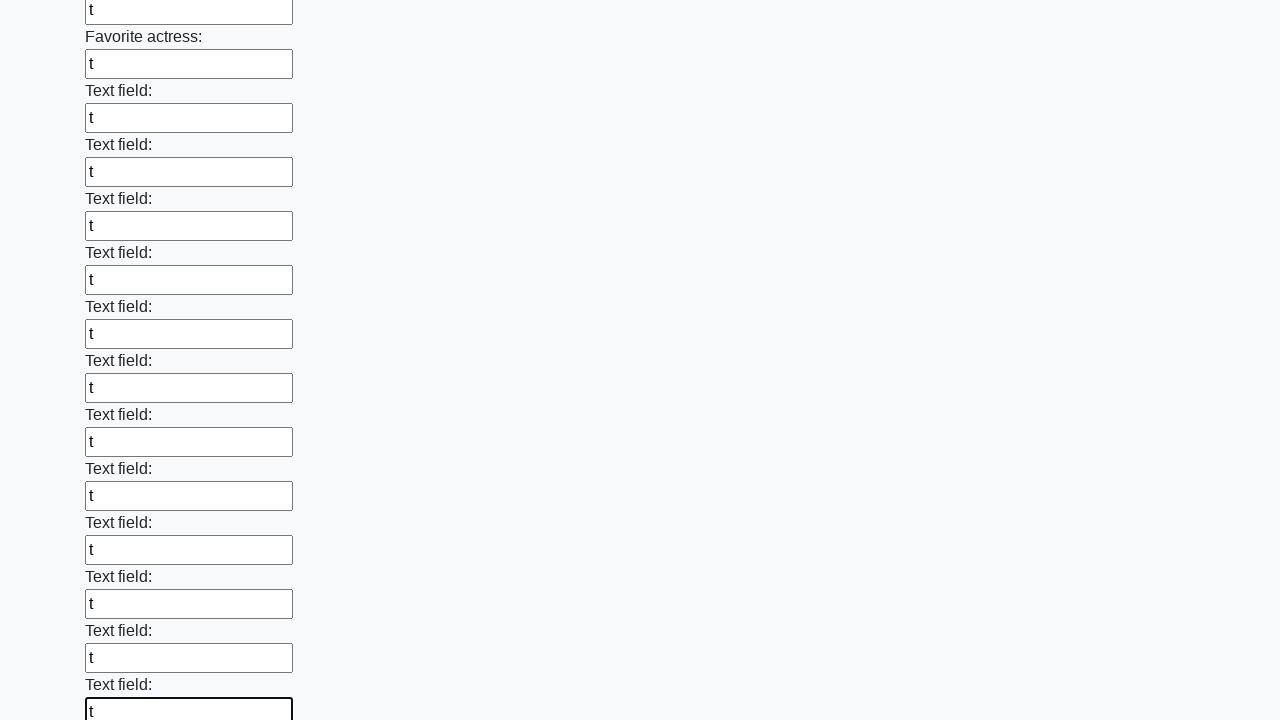

Filled text input field 39 of 100 with test data on input[type="text"] >> nth=38
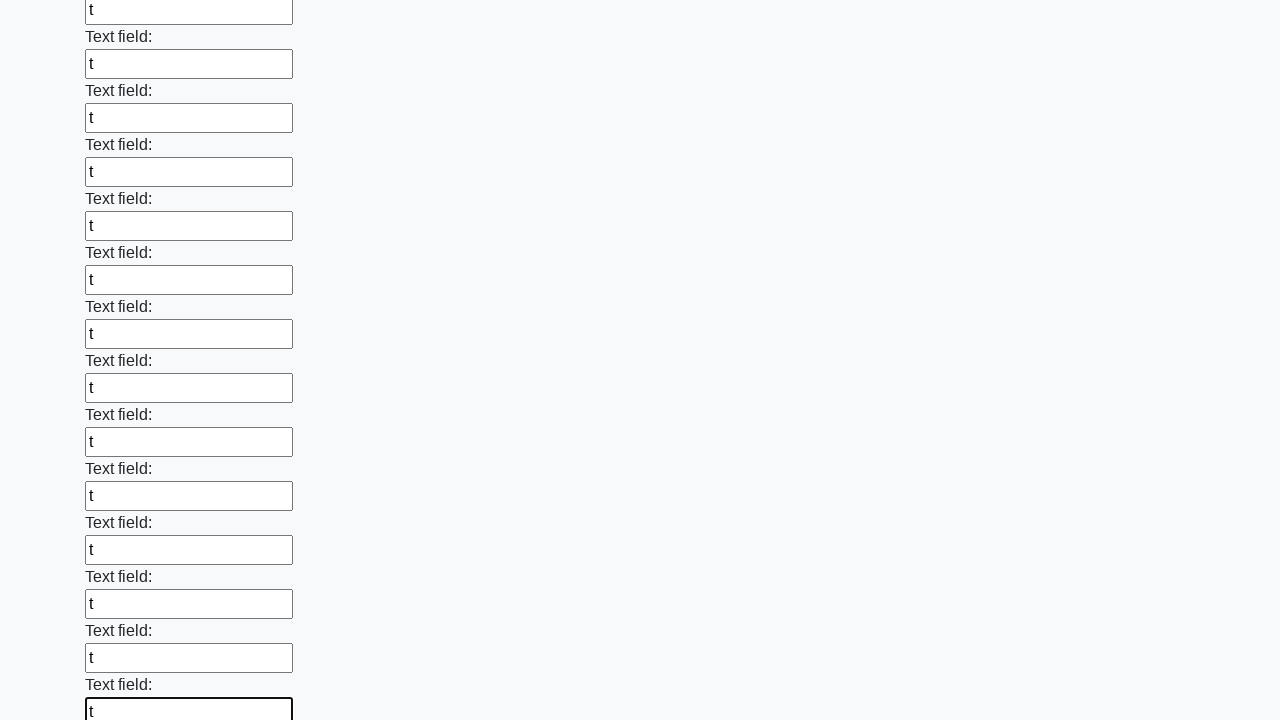

Filled text input field 40 of 100 with test data on input[type="text"] >> nth=39
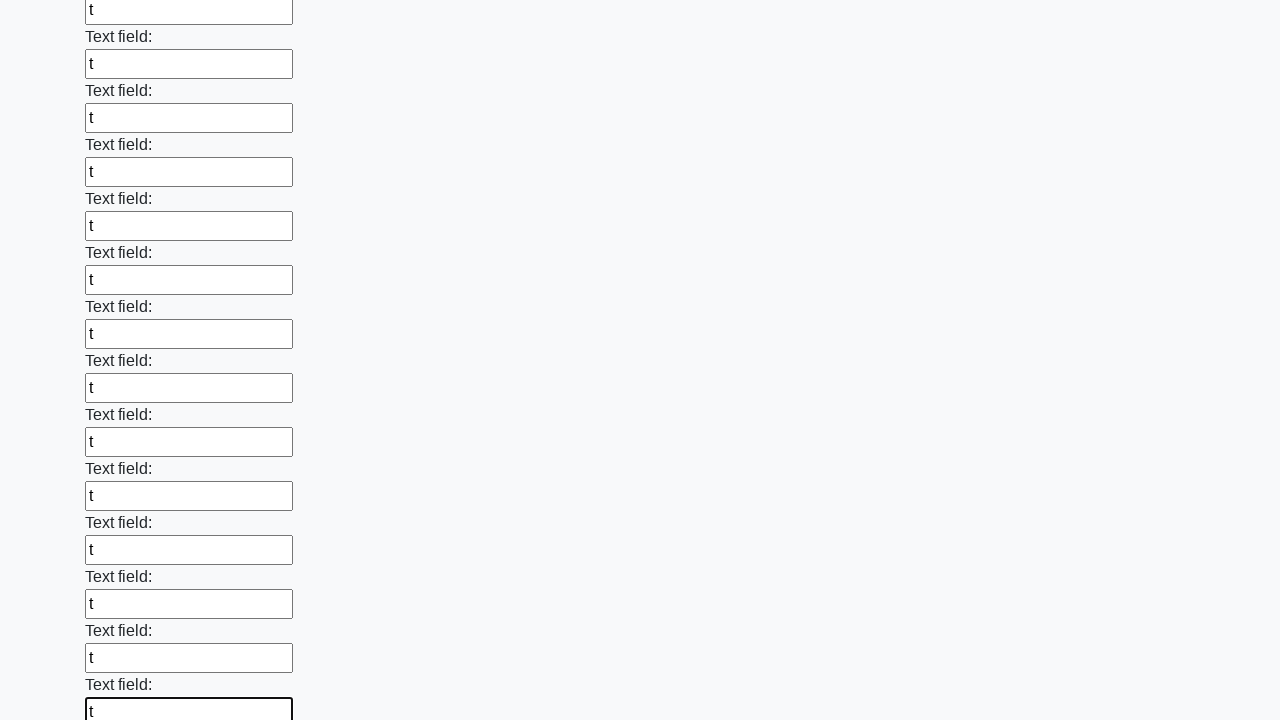

Filled text input field 41 of 100 with test data on input[type="text"] >> nth=40
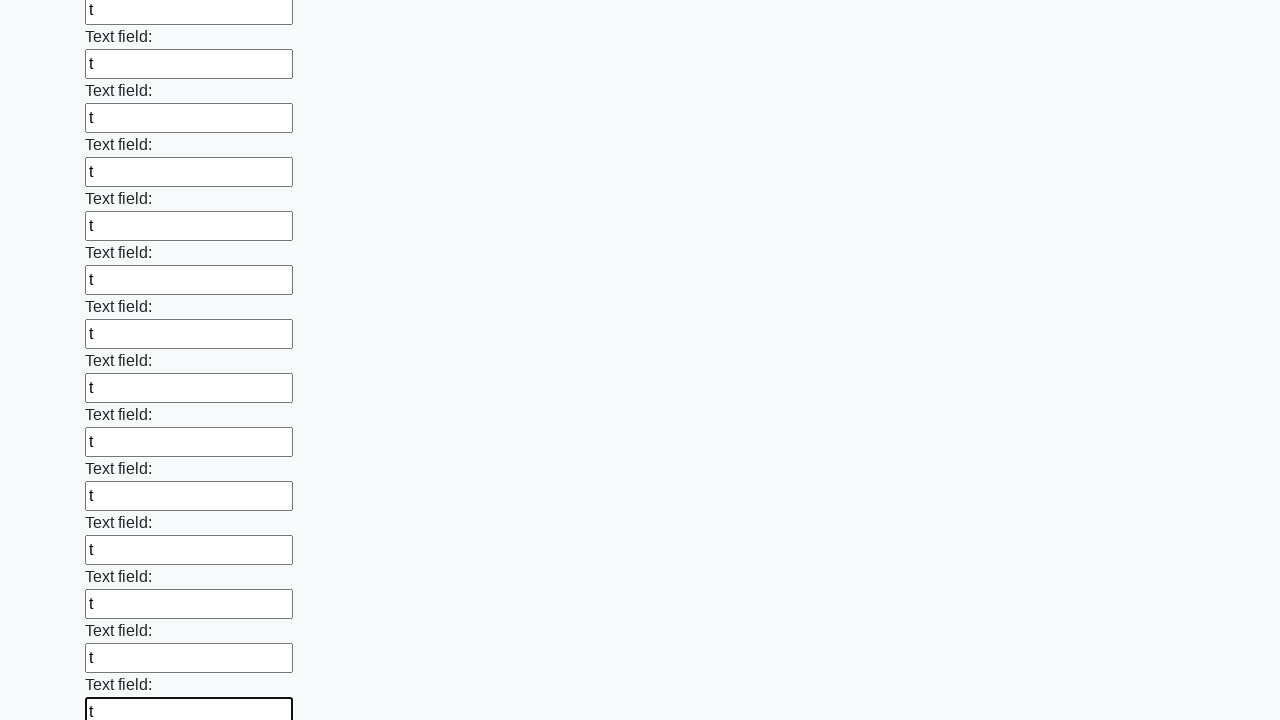

Filled text input field 42 of 100 with test data on input[type="text"] >> nth=41
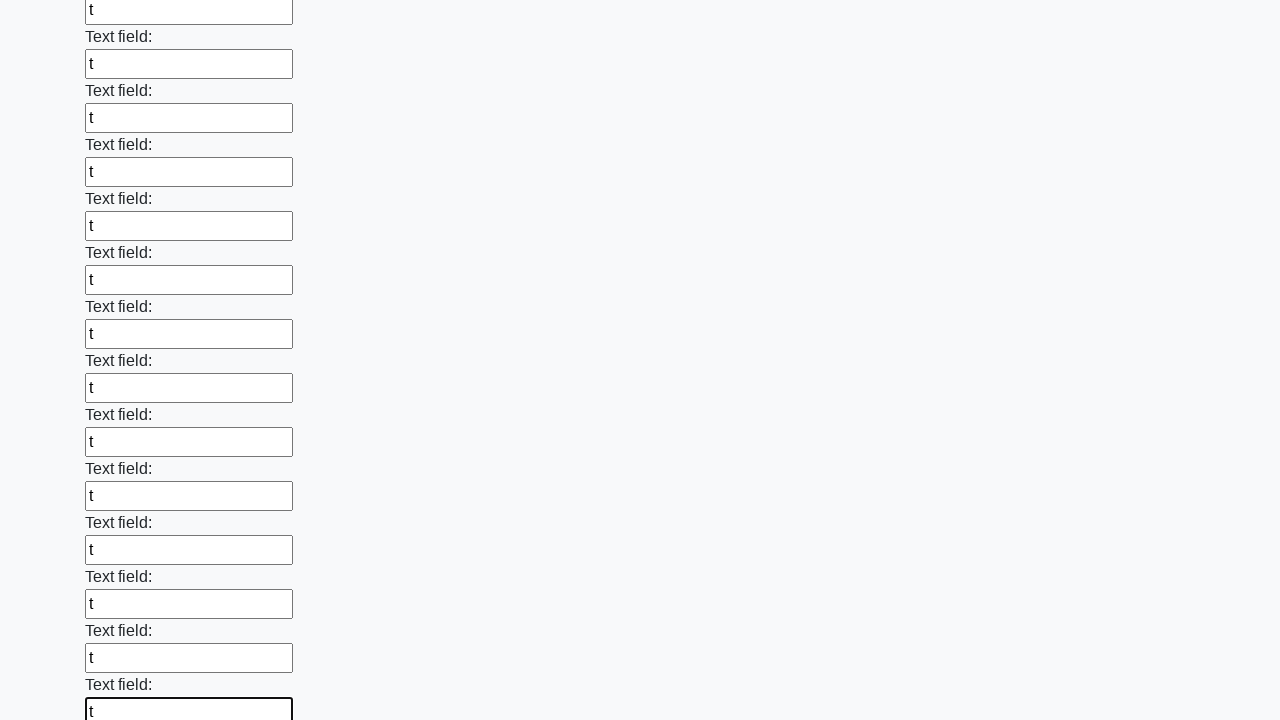

Filled text input field 43 of 100 with test data on input[type="text"] >> nth=42
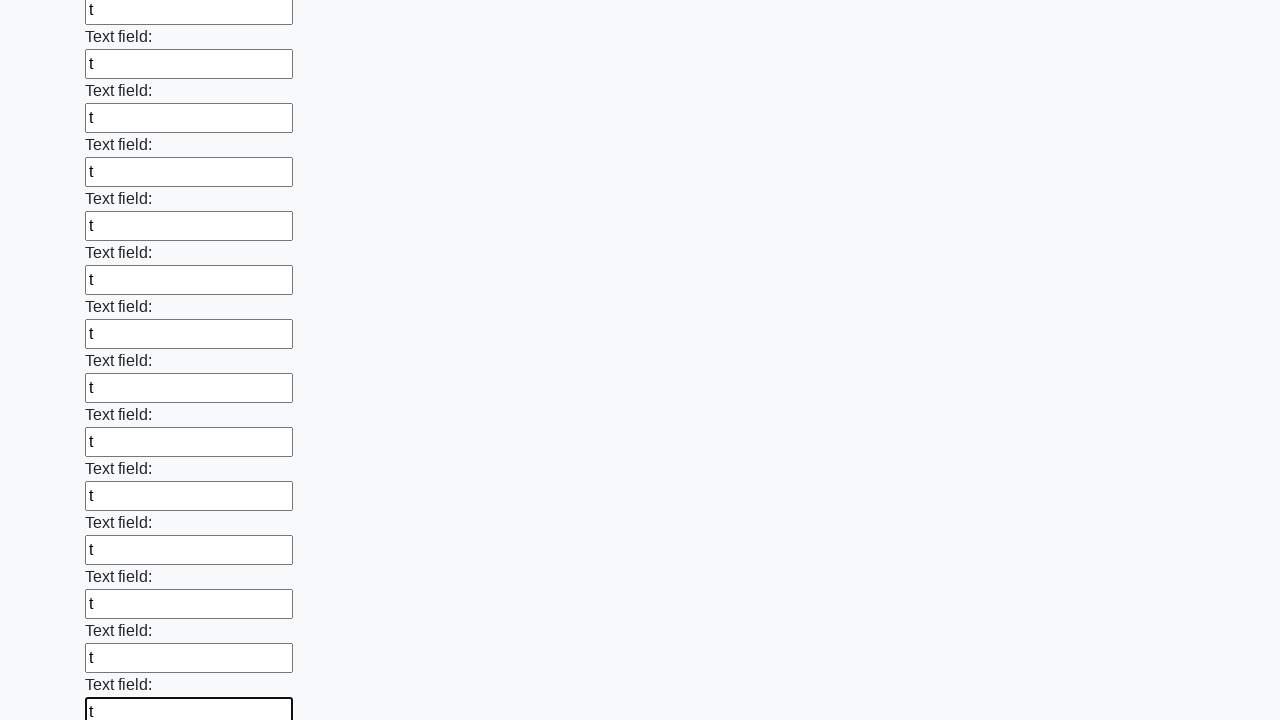

Filled text input field 44 of 100 with test data on input[type="text"] >> nth=43
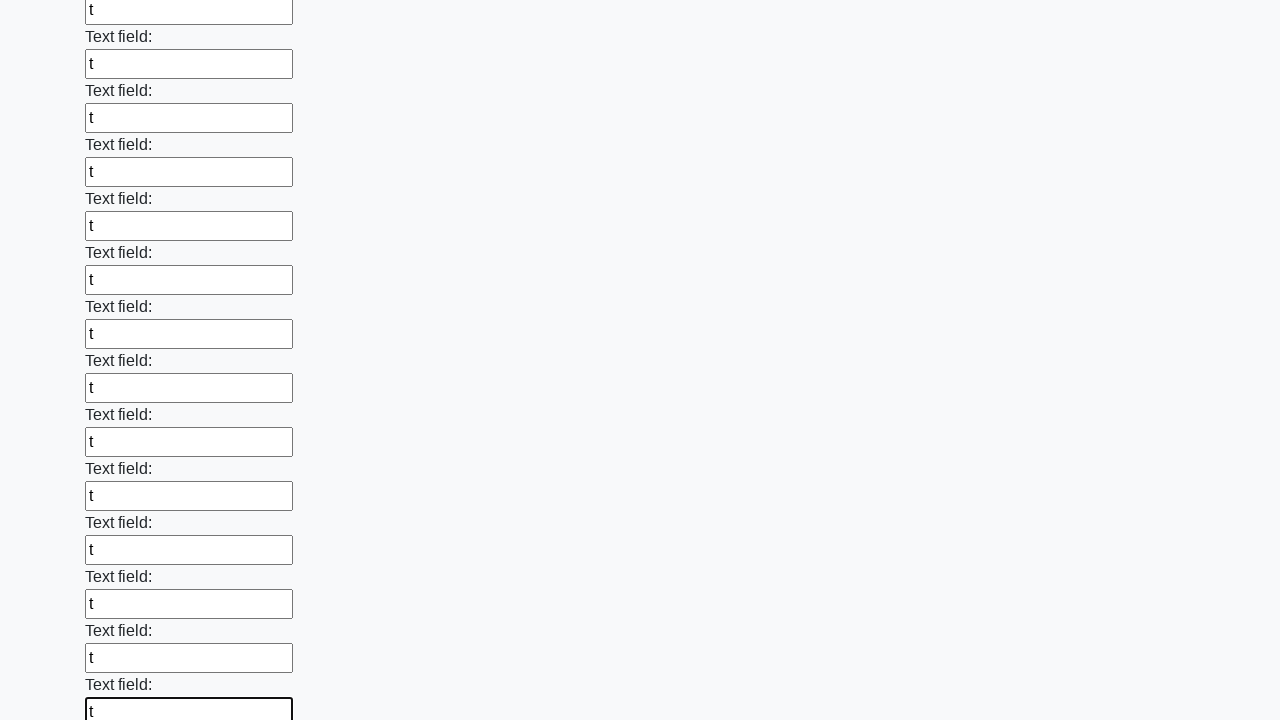

Filled text input field 45 of 100 with test data on input[type="text"] >> nth=44
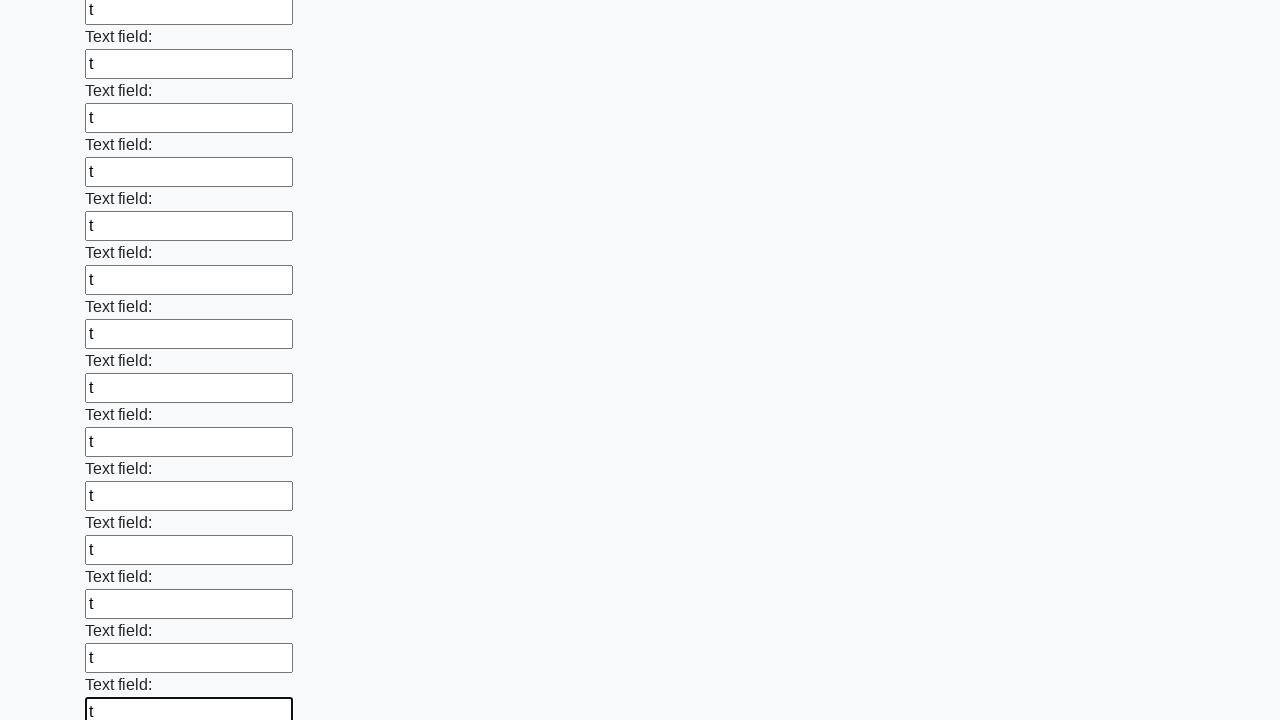

Filled text input field 46 of 100 with test data on input[type="text"] >> nth=45
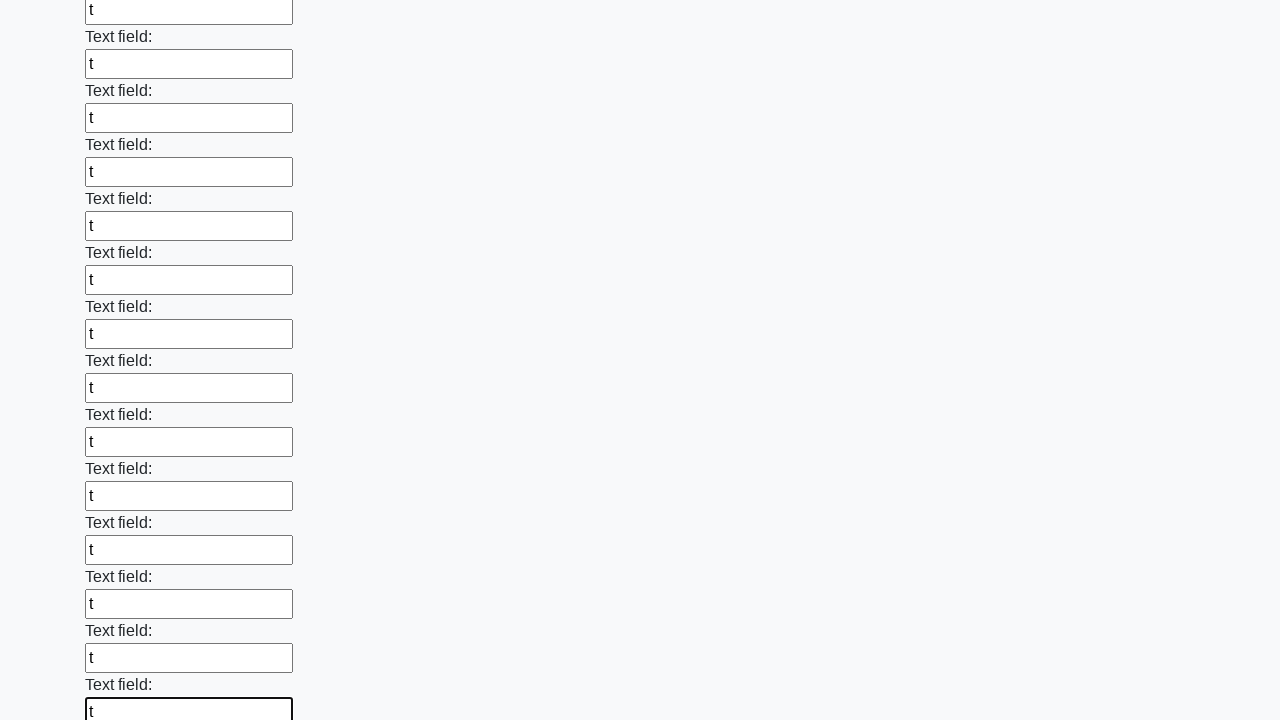

Filled text input field 47 of 100 with test data on input[type="text"] >> nth=46
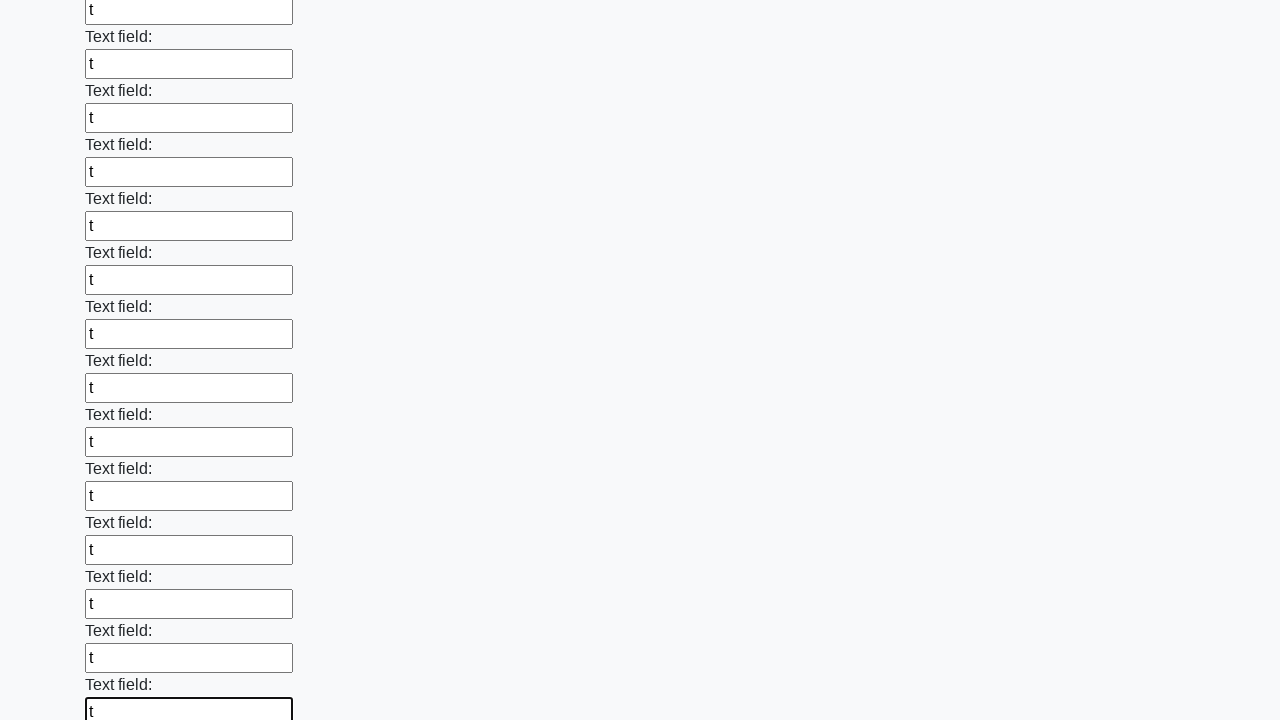

Filled text input field 48 of 100 with test data on input[type="text"] >> nth=47
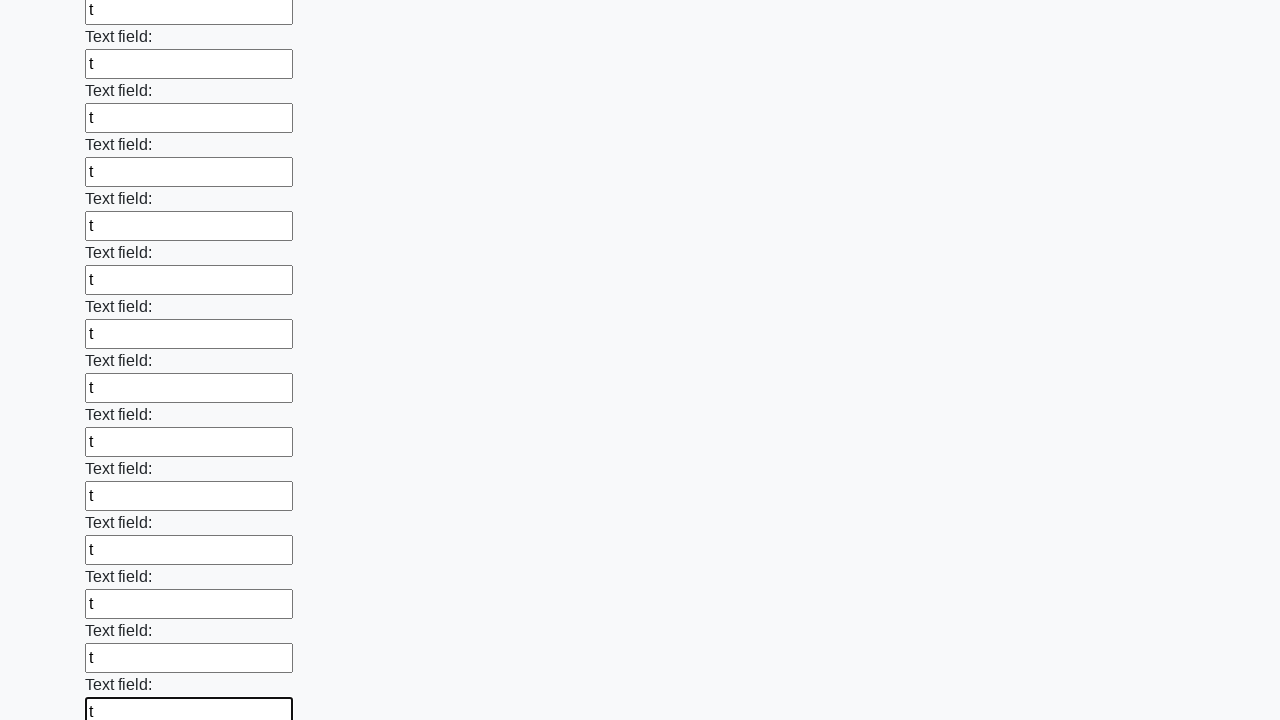

Filled text input field 49 of 100 with test data on input[type="text"] >> nth=48
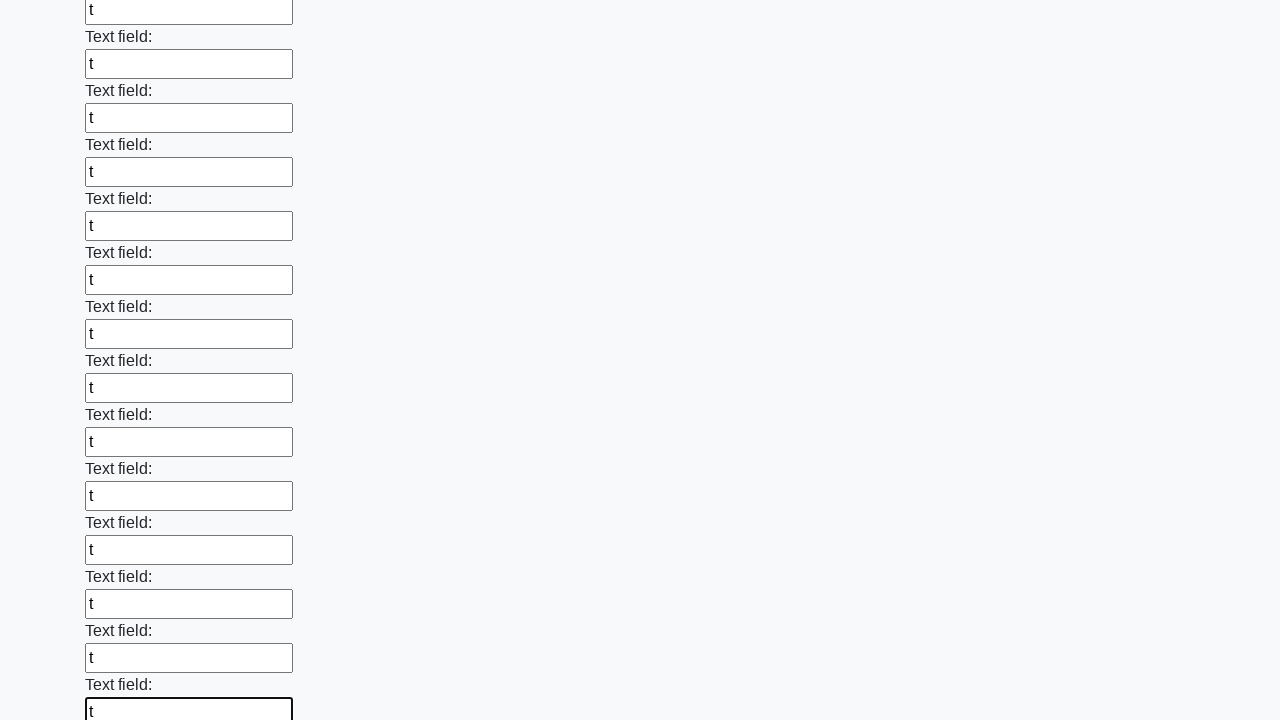

Filled text input field 50 of 100 with test data on input[type="text"] >> nth=49
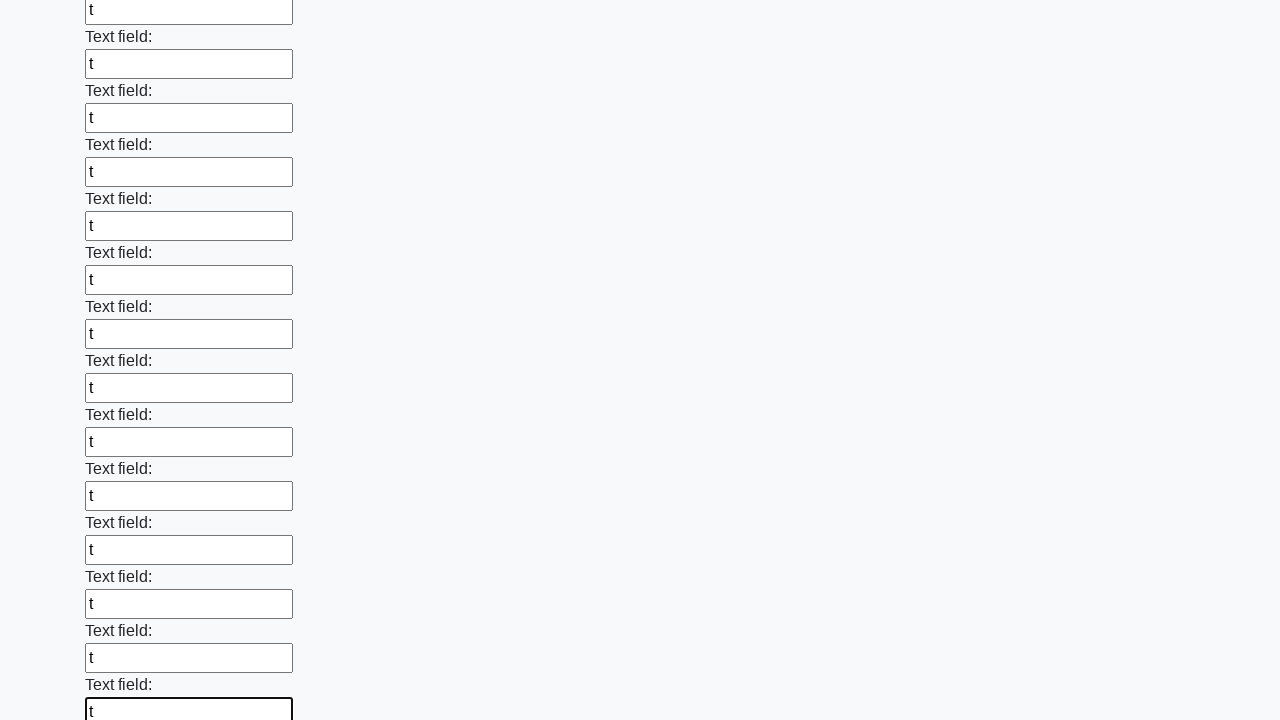

Filled text input field 51 of 100 with test data on input[type="text"] >> nth=50
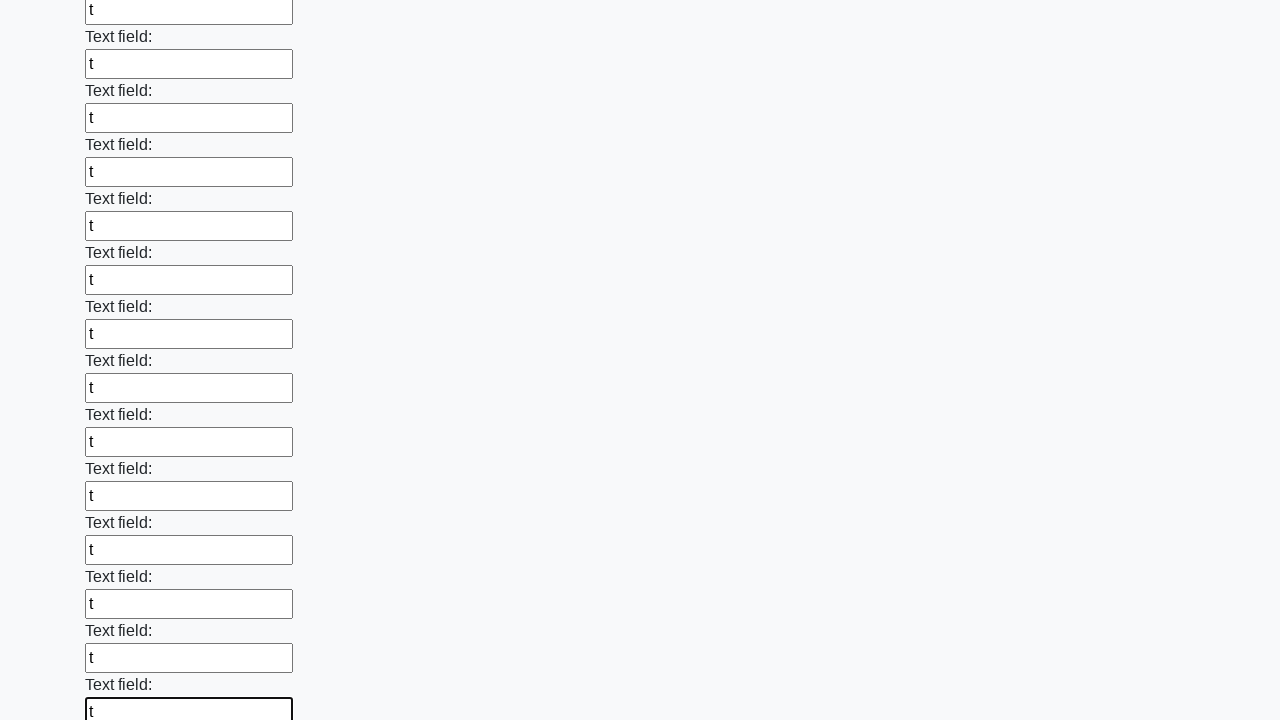

Filled text input field 52 of 100 with test data on input[type="text"] >> nth=51
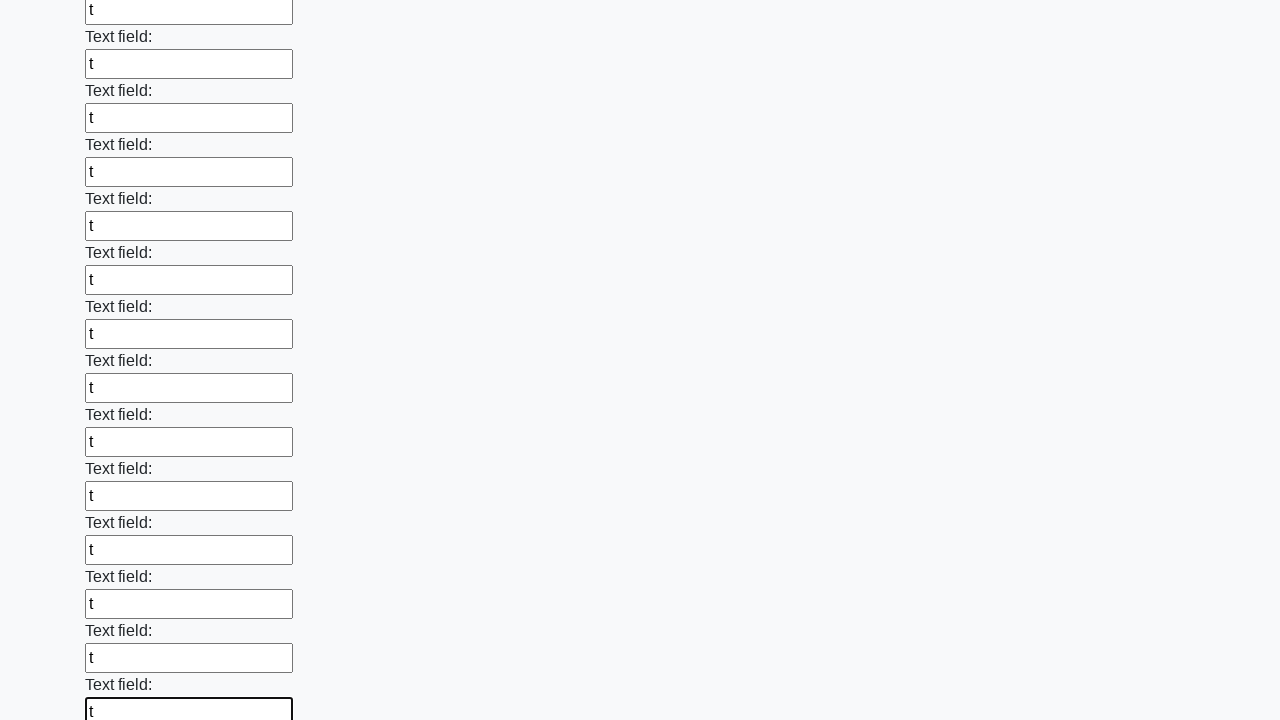

Filled text input field 53 of 100 with test data on input[type="text"] >> nth=52
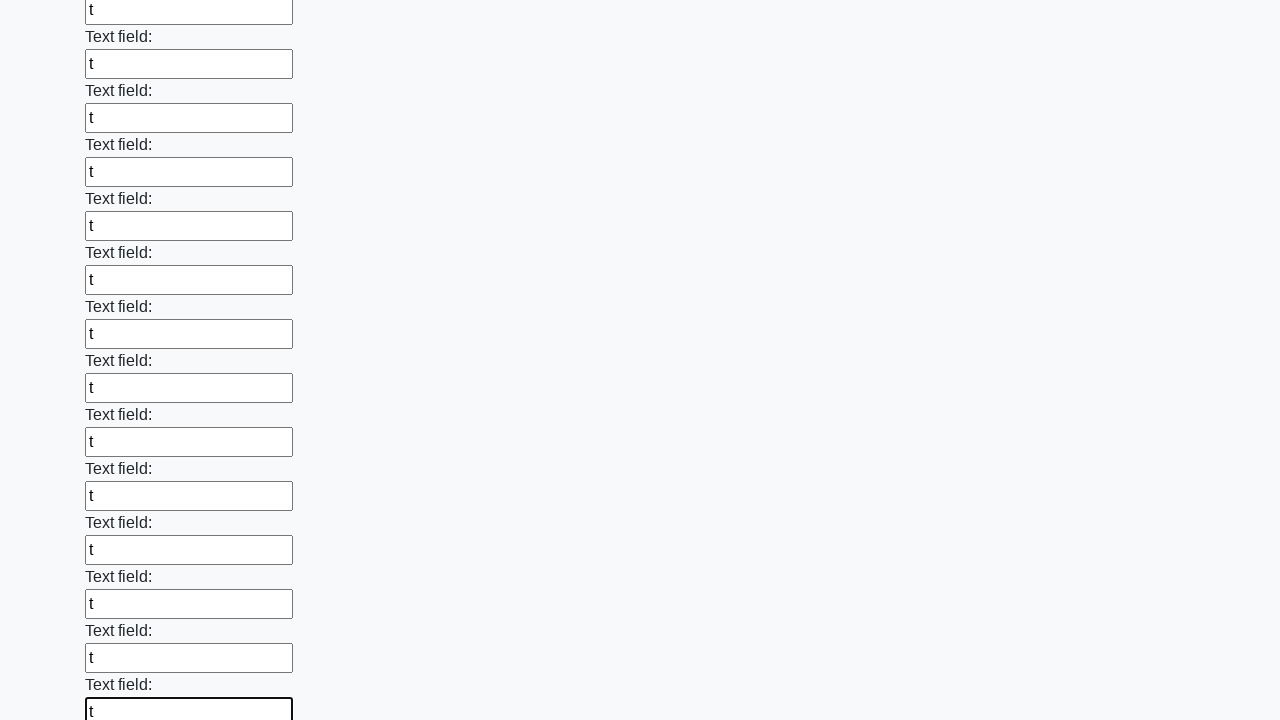

Filled text input field 54 of 100 with test data on input[type="text"] >> nth=53
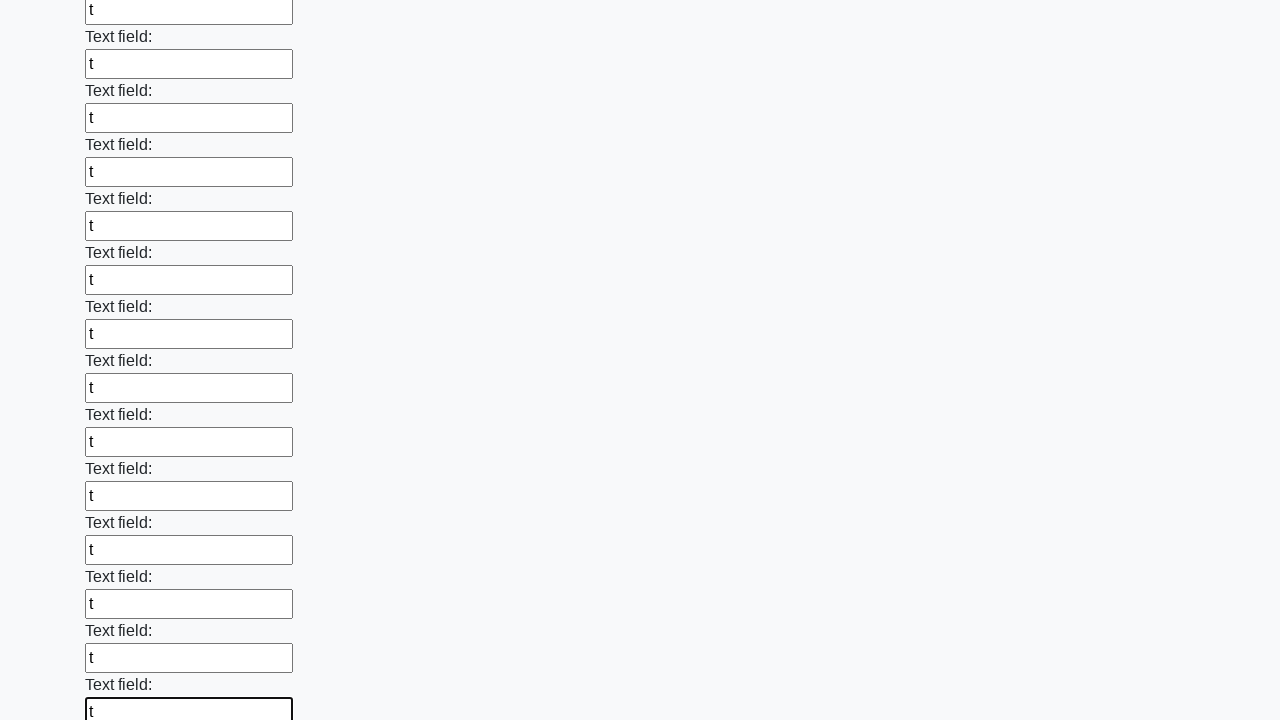

Filled text input field 55 of 100 with test data on input[type="text"] >> nth=54
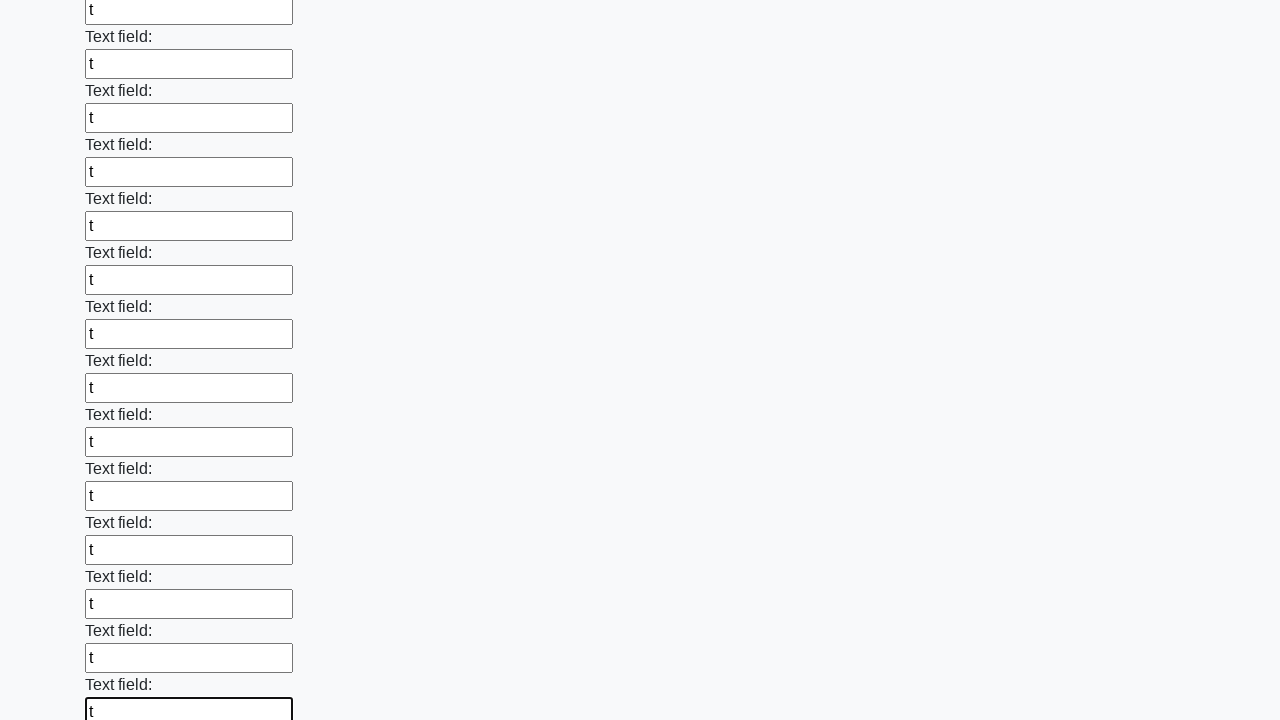

Filled text input field 56 of 100 with test data on input[type="text"] >> nth=55
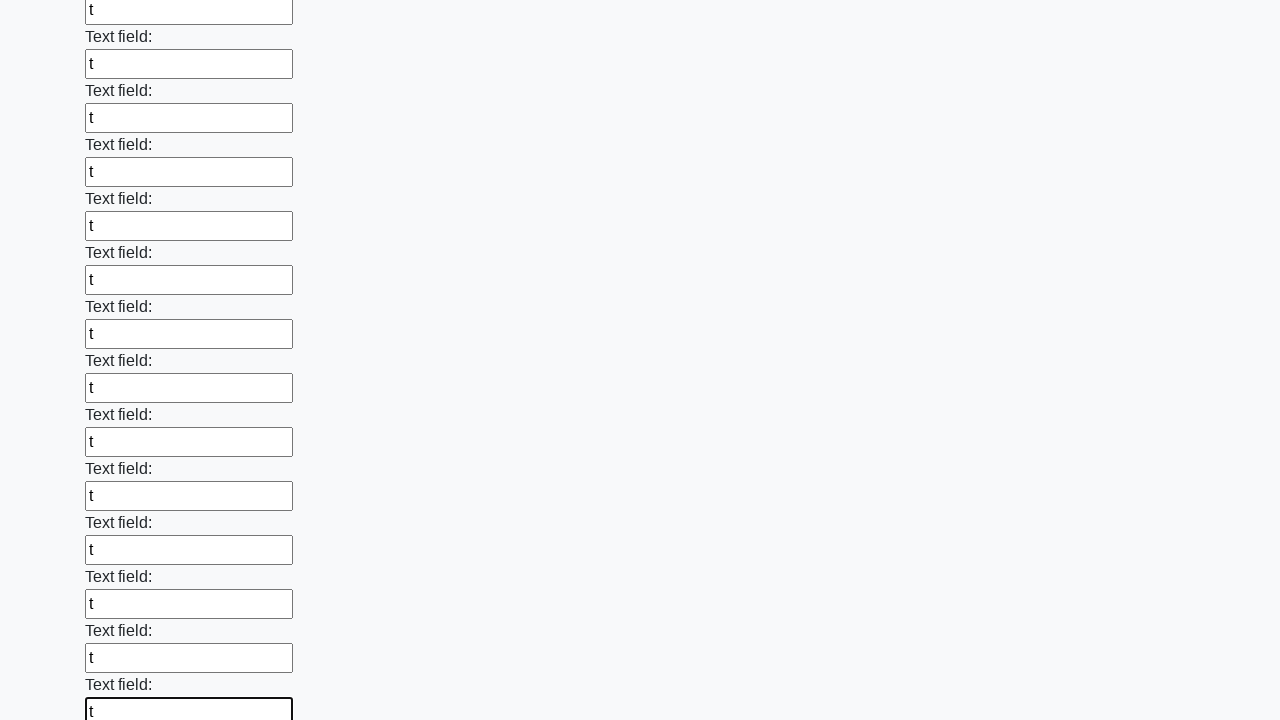

Filled text input field 57 of 100 with test data on input[type="text"] >> nth=56
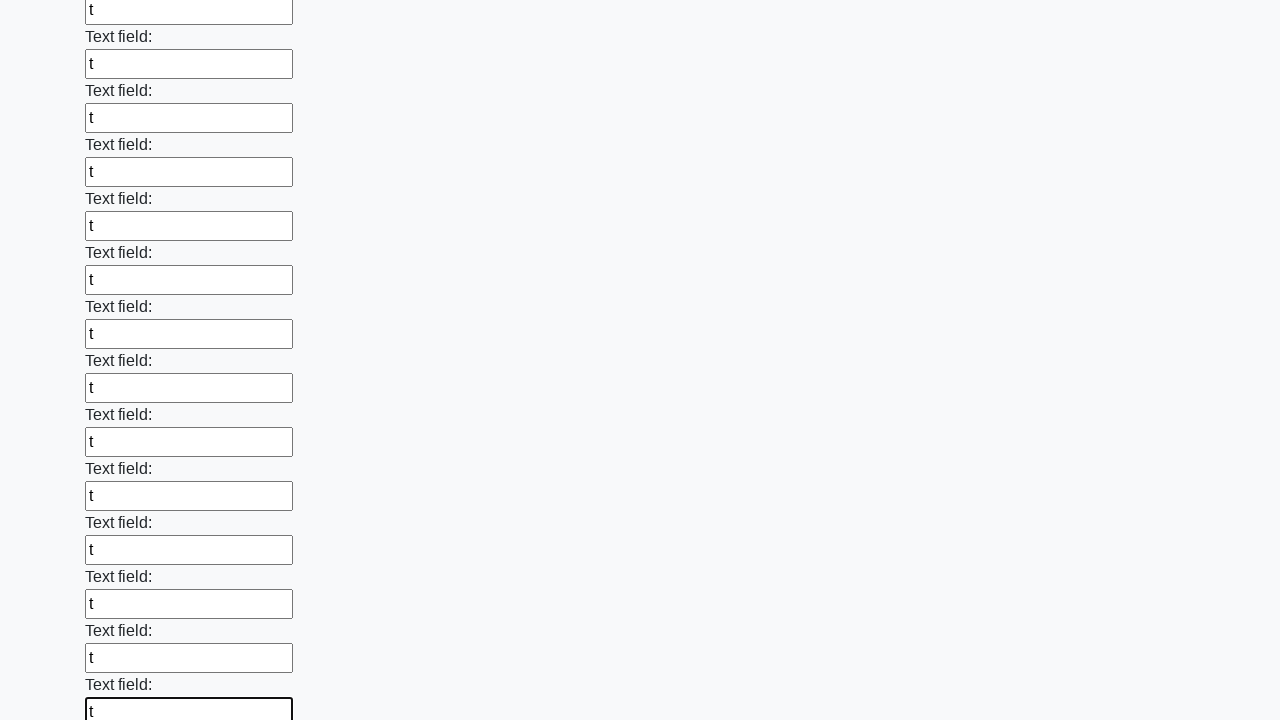

Filled text input field 58 of 100 with test data on input[type="text"] >> nth=57
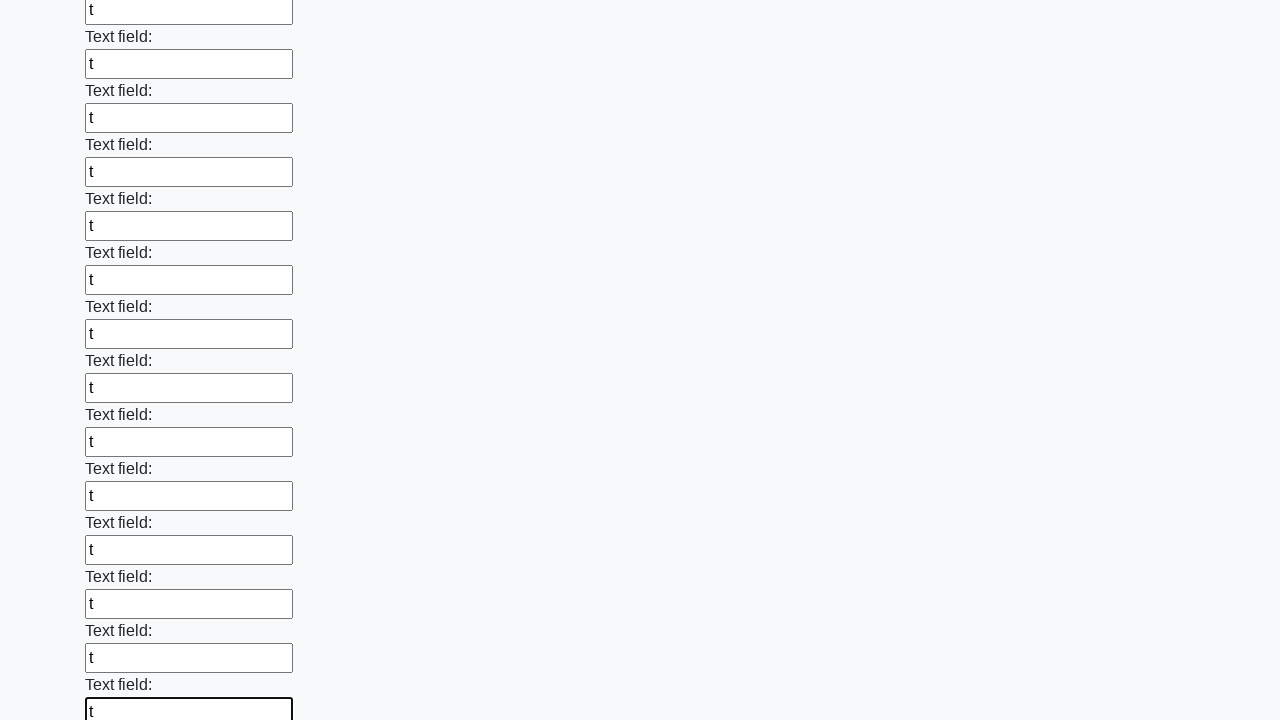

Filled text input field 59 of 100 with test data on input[type="text"] >> nth=58
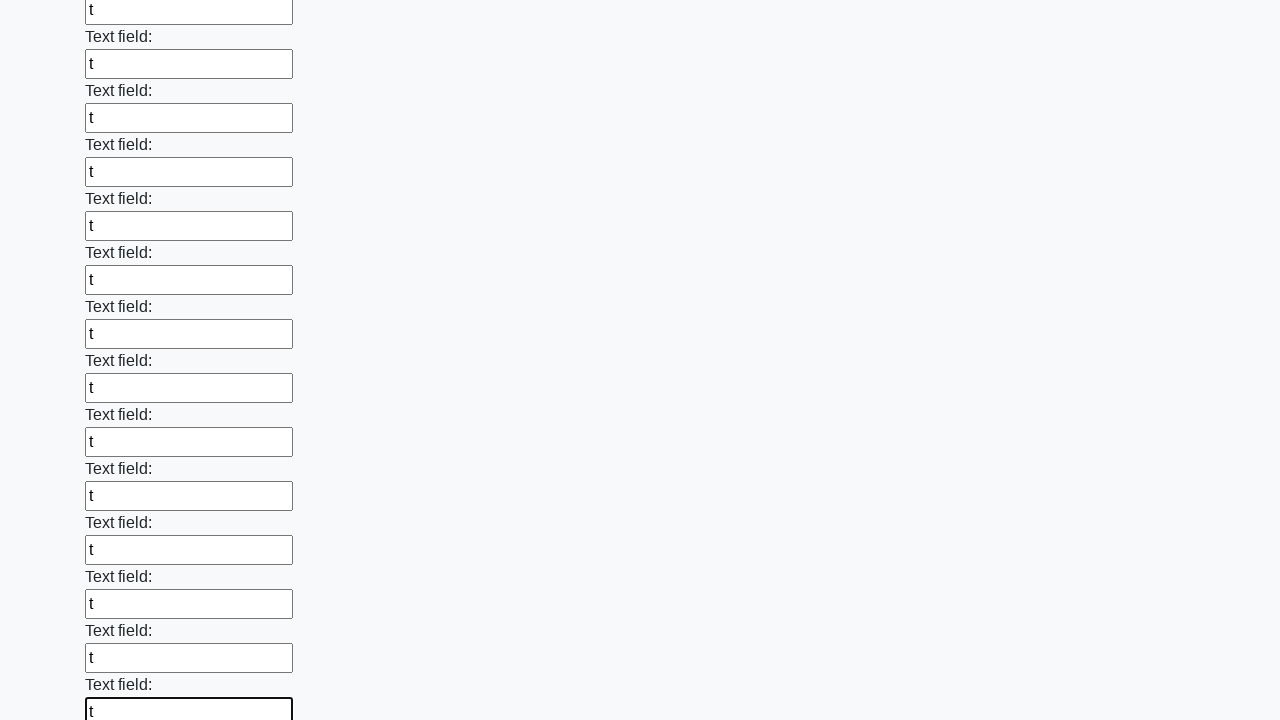

Filled text input field 60 of 100 with test data on input[type="text"] >> nth=59
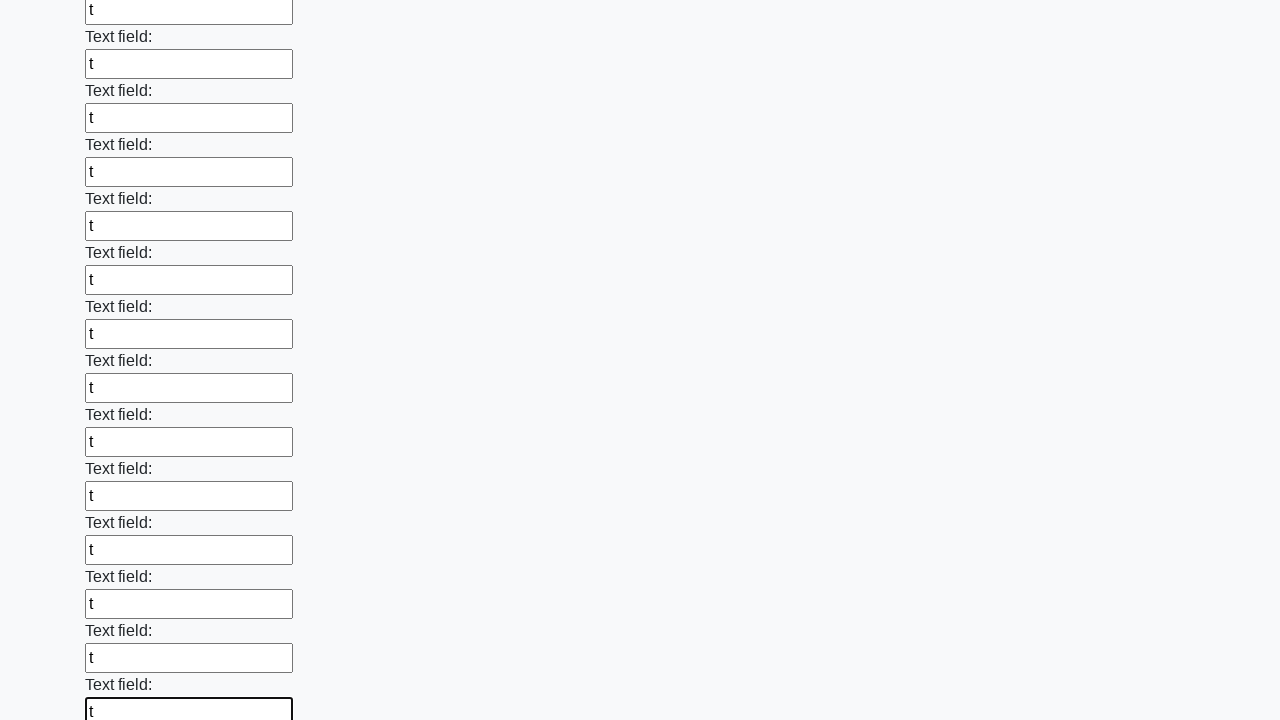

Filled text input field 61 of 100 with test data on input[type="text"] >> nth=60
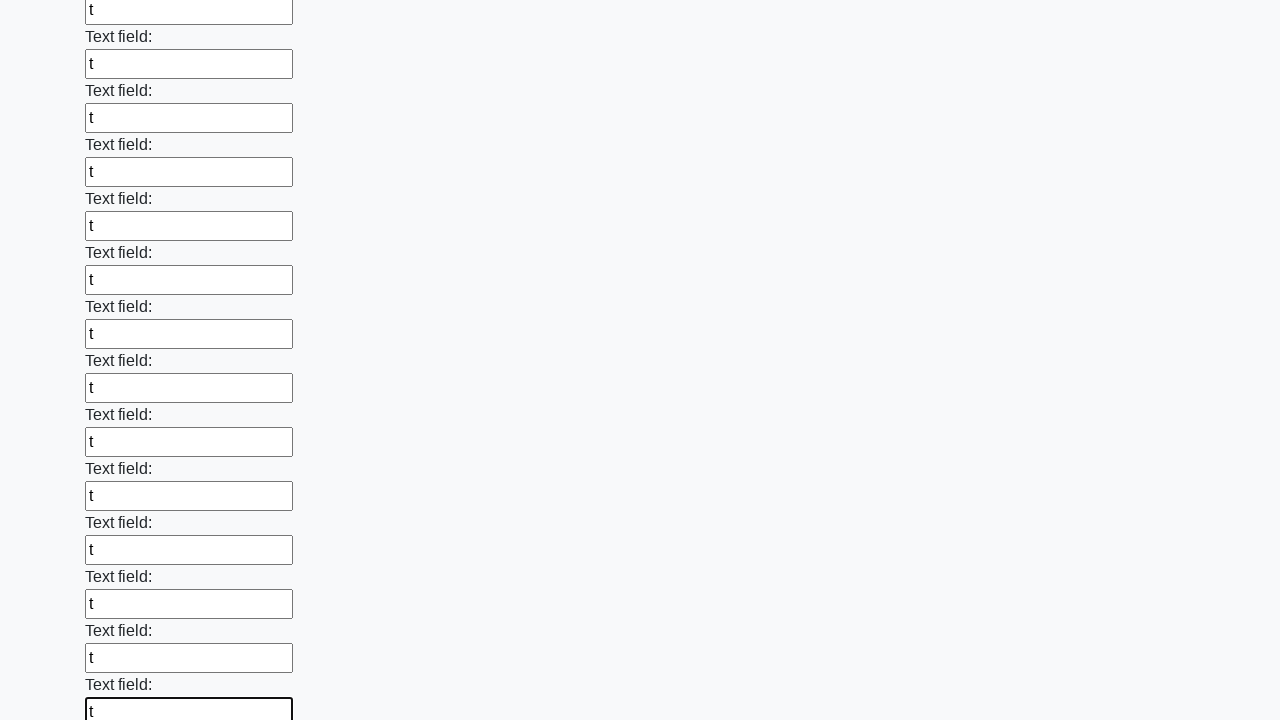

Filled text input field 62 of 100 with test data on input[type="text"] >> nth=61
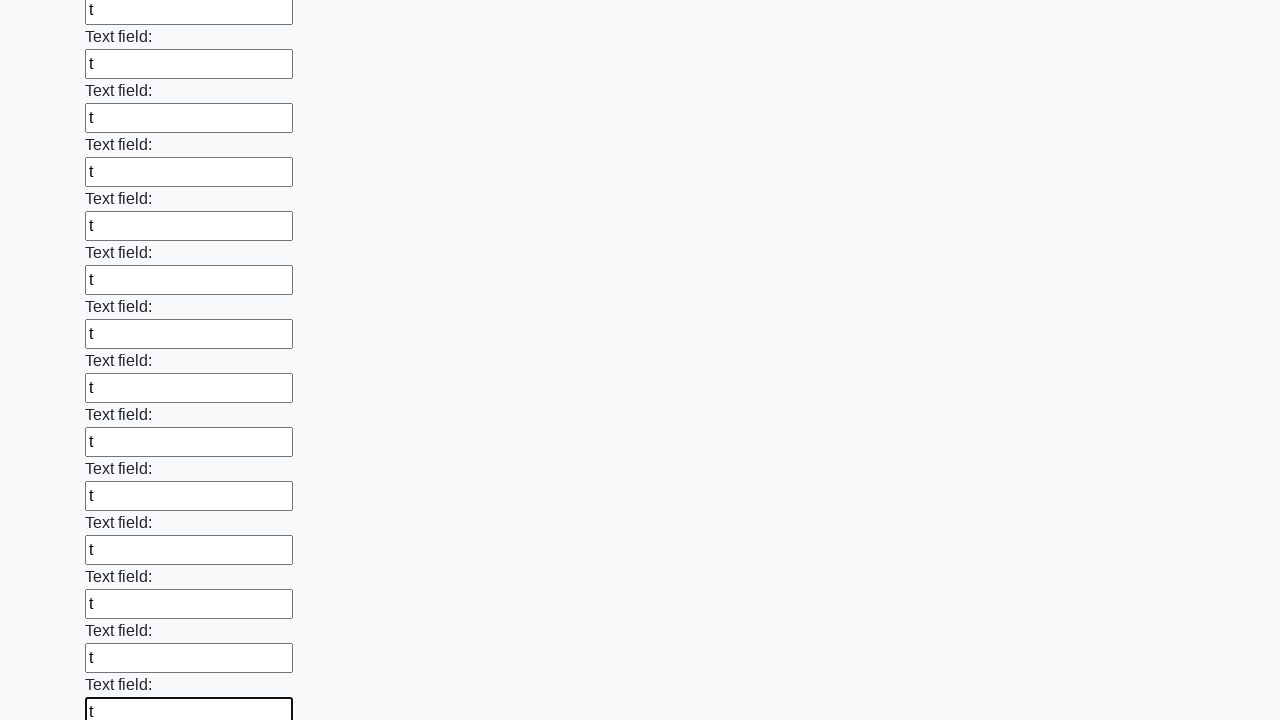

Filled text input field 63 of 100 with test data on input[type="text"] >> nth=62
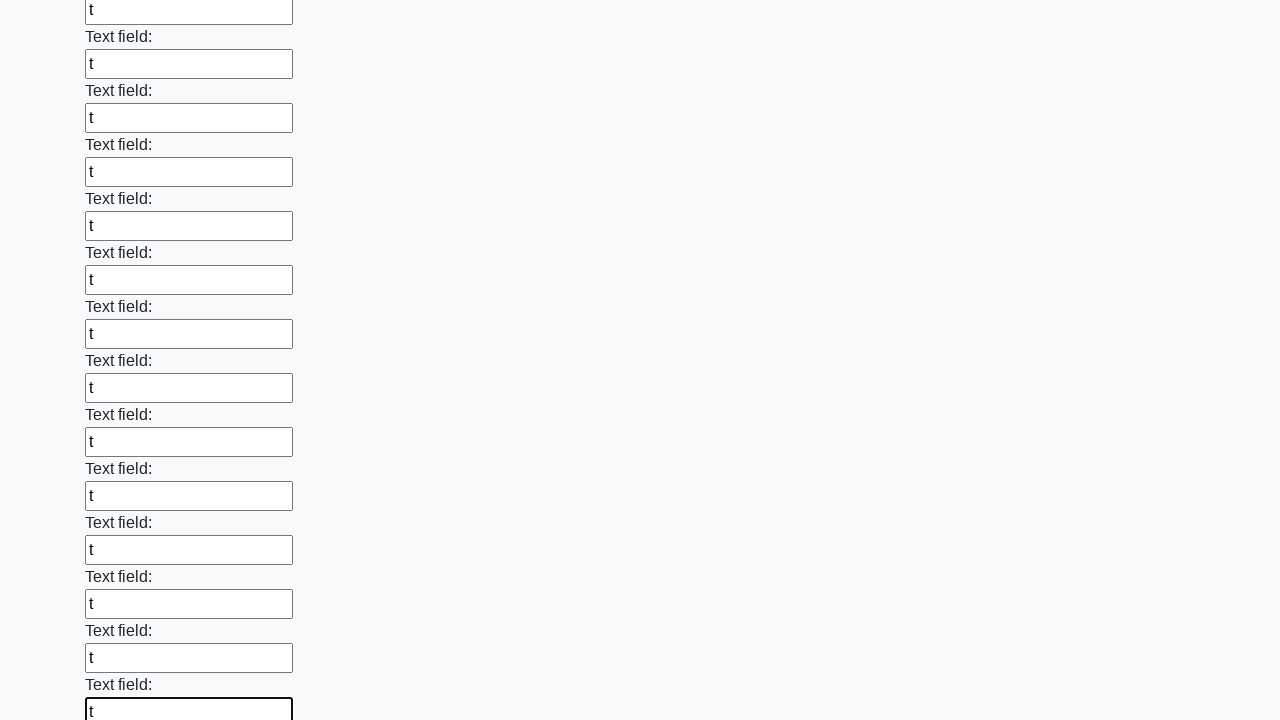

Filled text input field 64 of 100 with test data on input[type="text"] >> nth=63
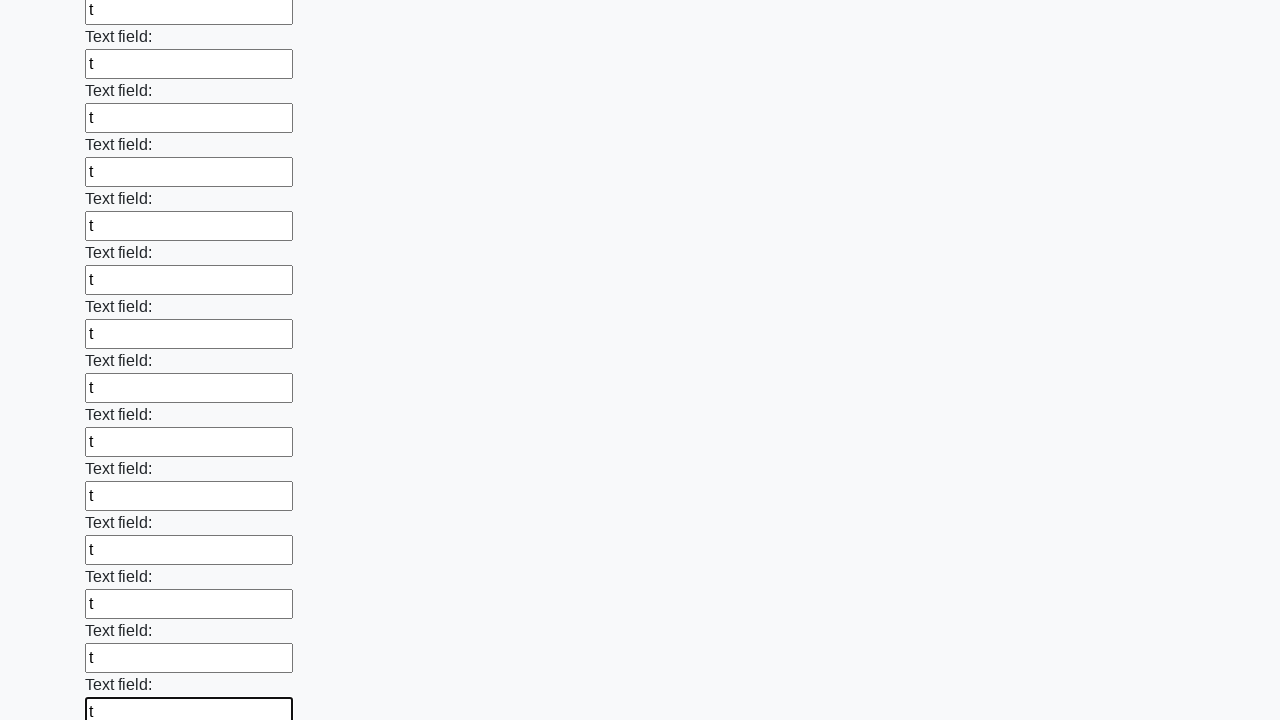

Filled text input field 65 of 100 with test data on input[type="text"] >> nth=64
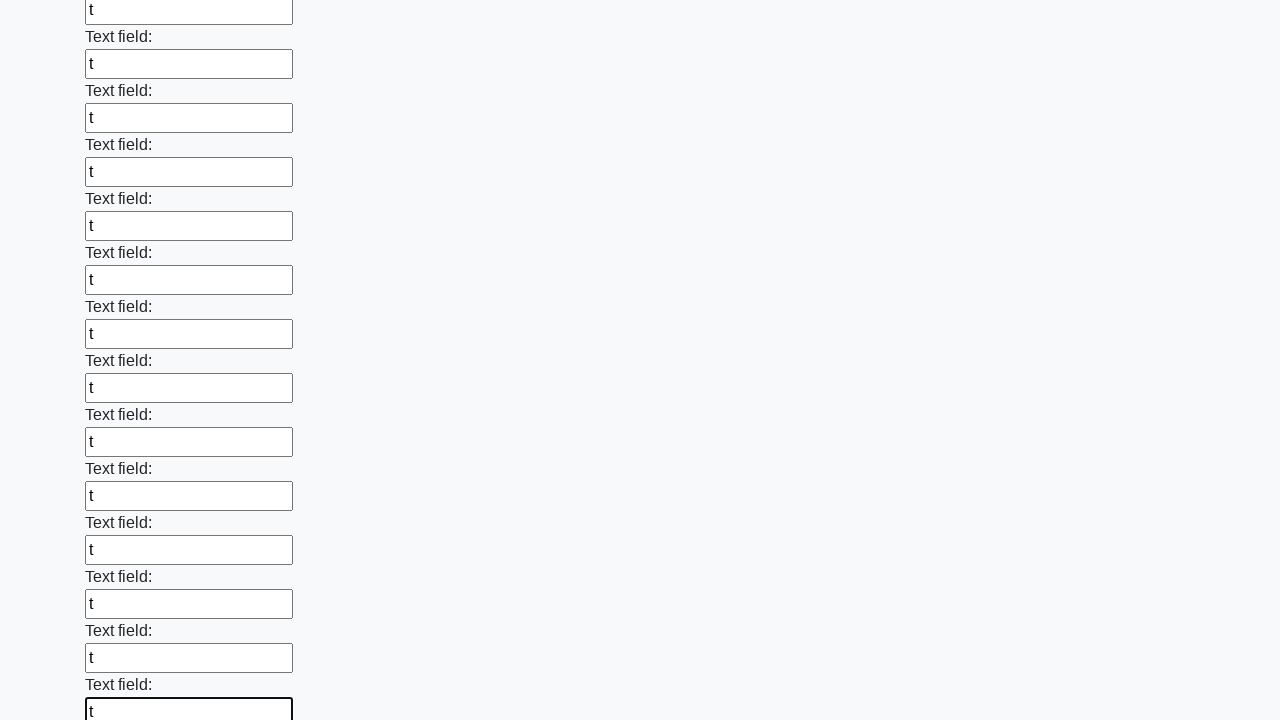

Filled text input field 66 of 100 with test data on input[type="text"] >> nth=65
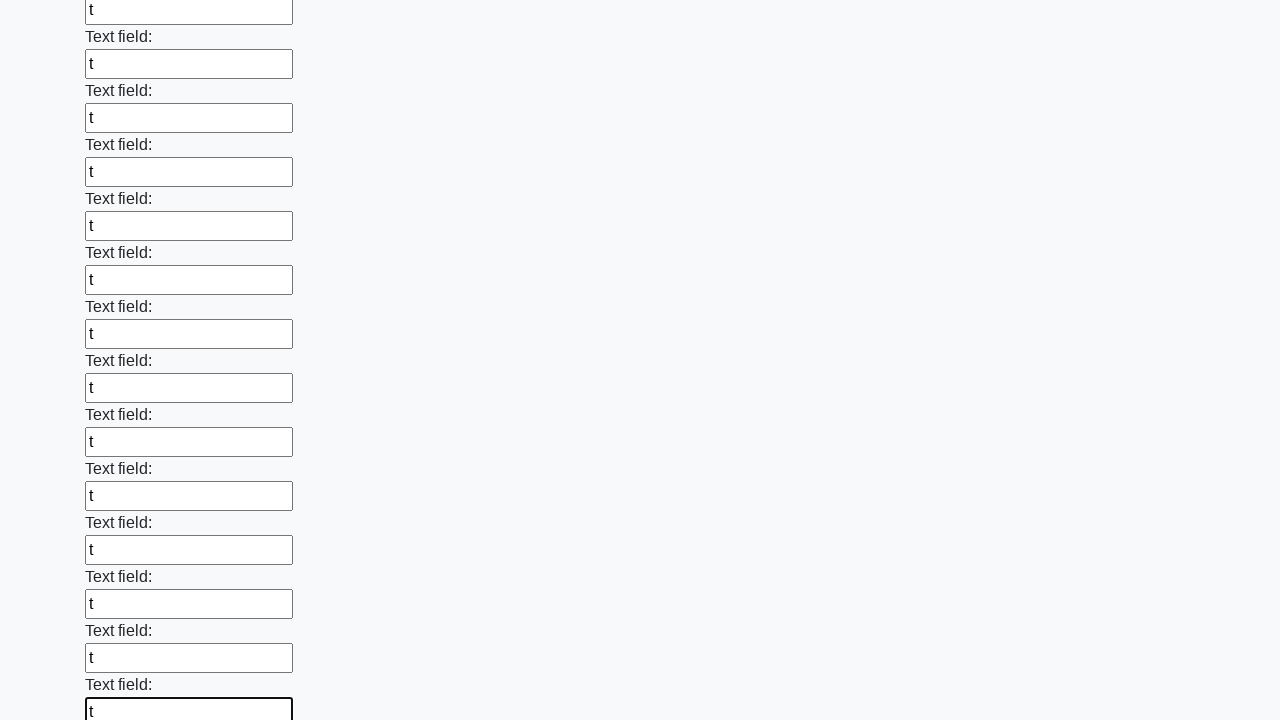

Filled text input field 67 of 100 with test data on input[type="text"] >> nth=66
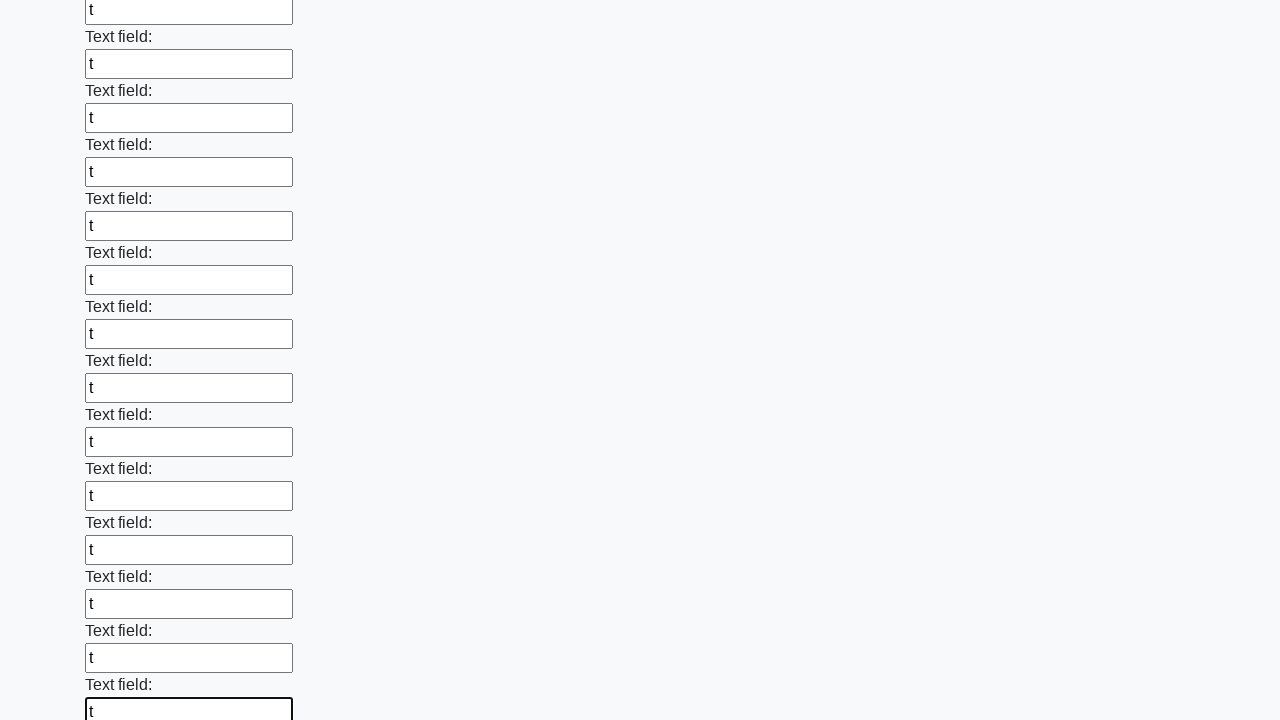

Filled text input field 68 of 100 with test data on input[type="text"] >> nth=67
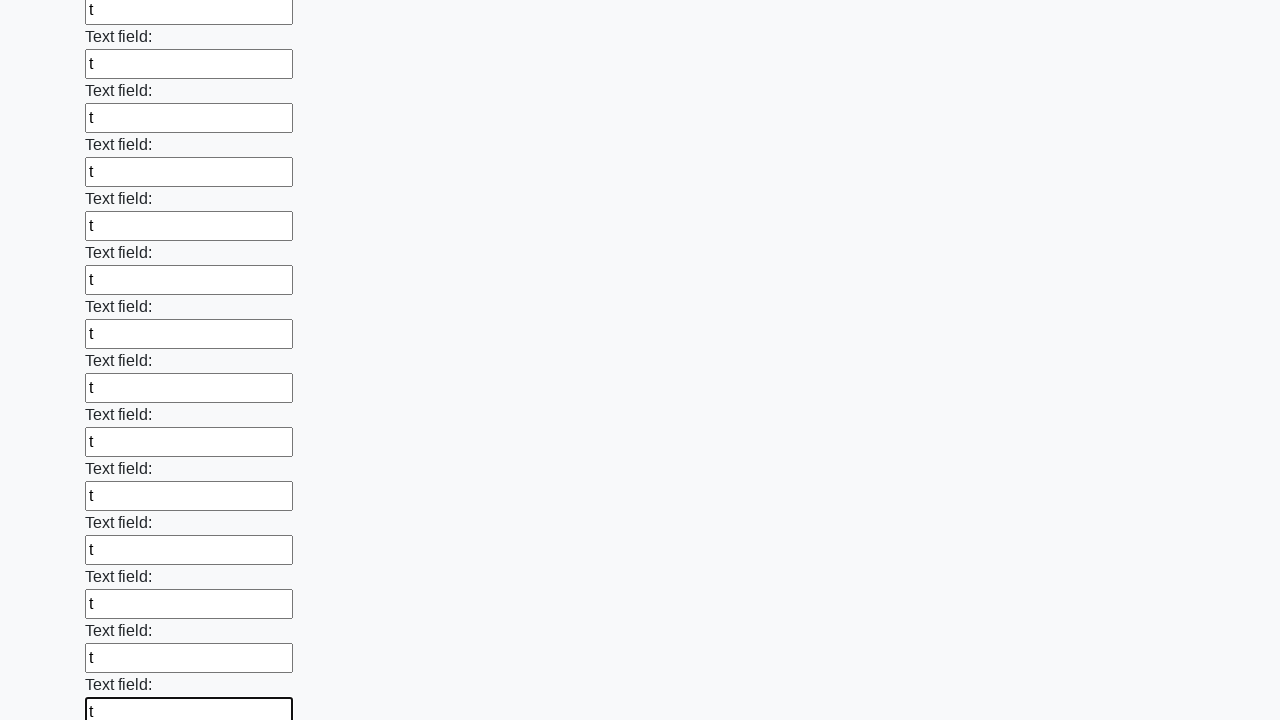

Filled text input field 69 of 100 with test data on input[type="text"] >> nth=68
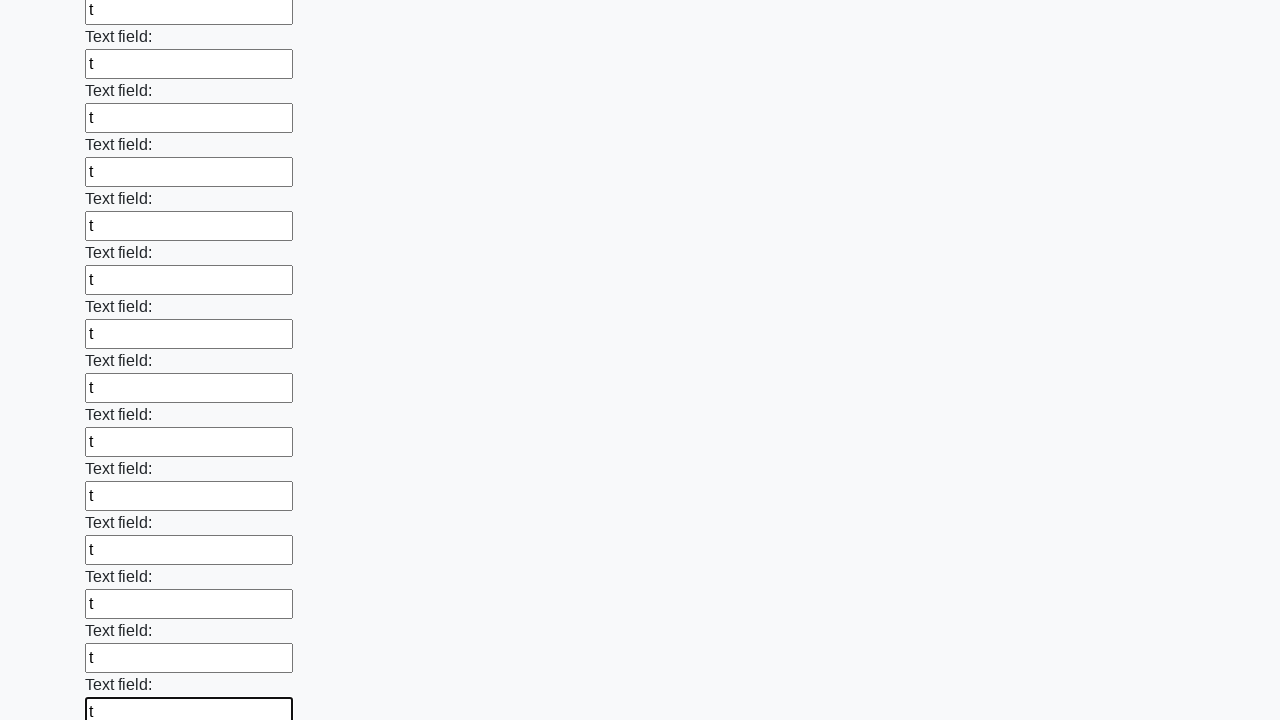

Filled text input field 70 of 100 with test data on input[type="text"] >> nth=69
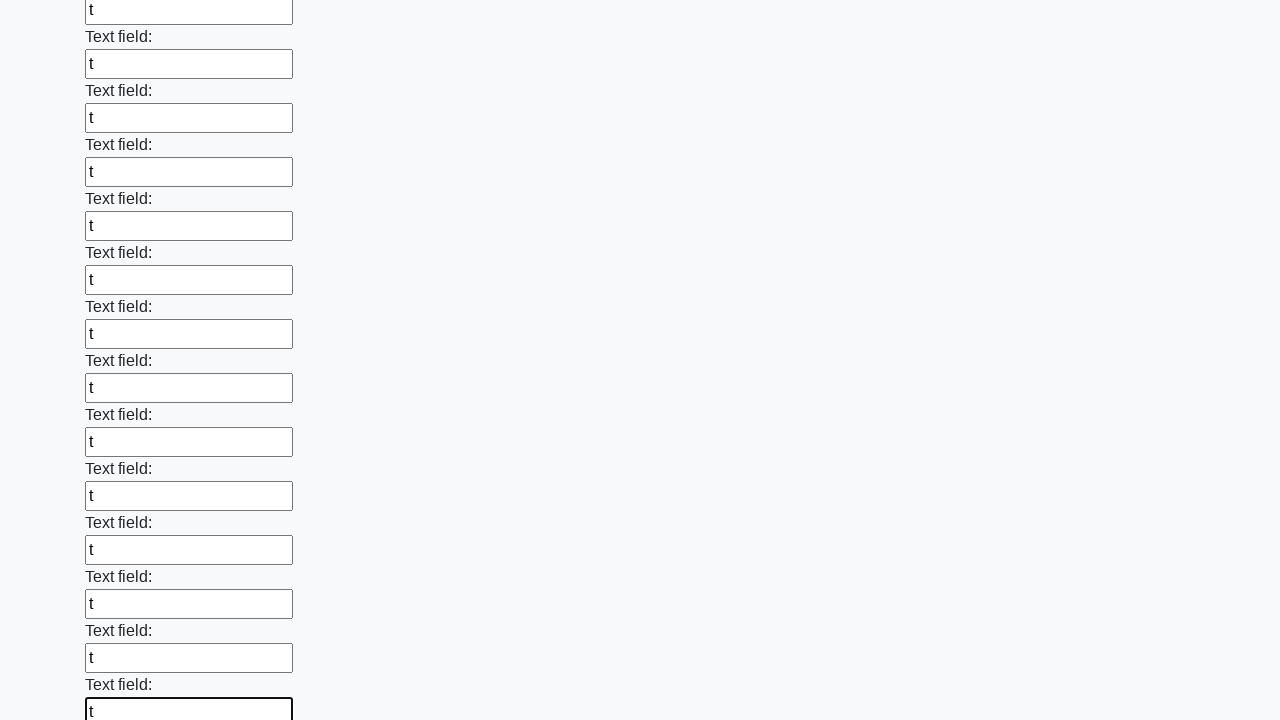

Filled text input field 71 of 100 with test data on input[type="text"] >> nth=70
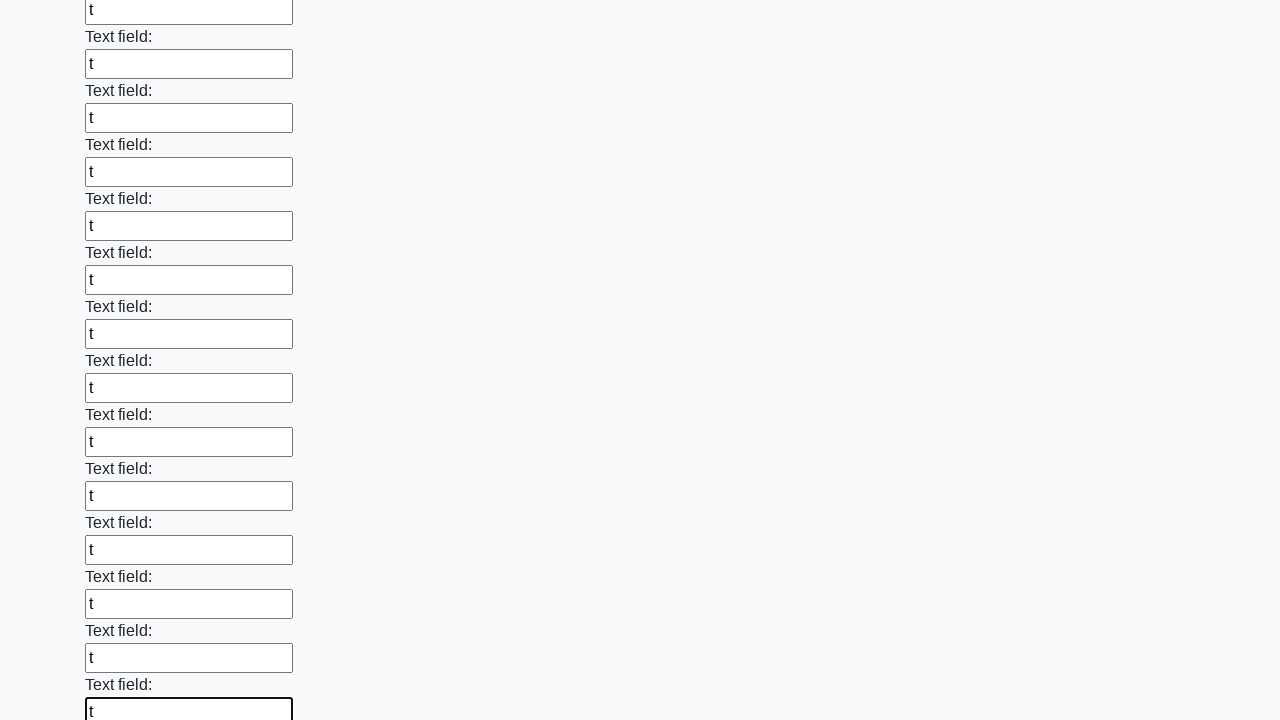

Filled text input field 72 of 100 with test data on input[type="text"] >> nth=71
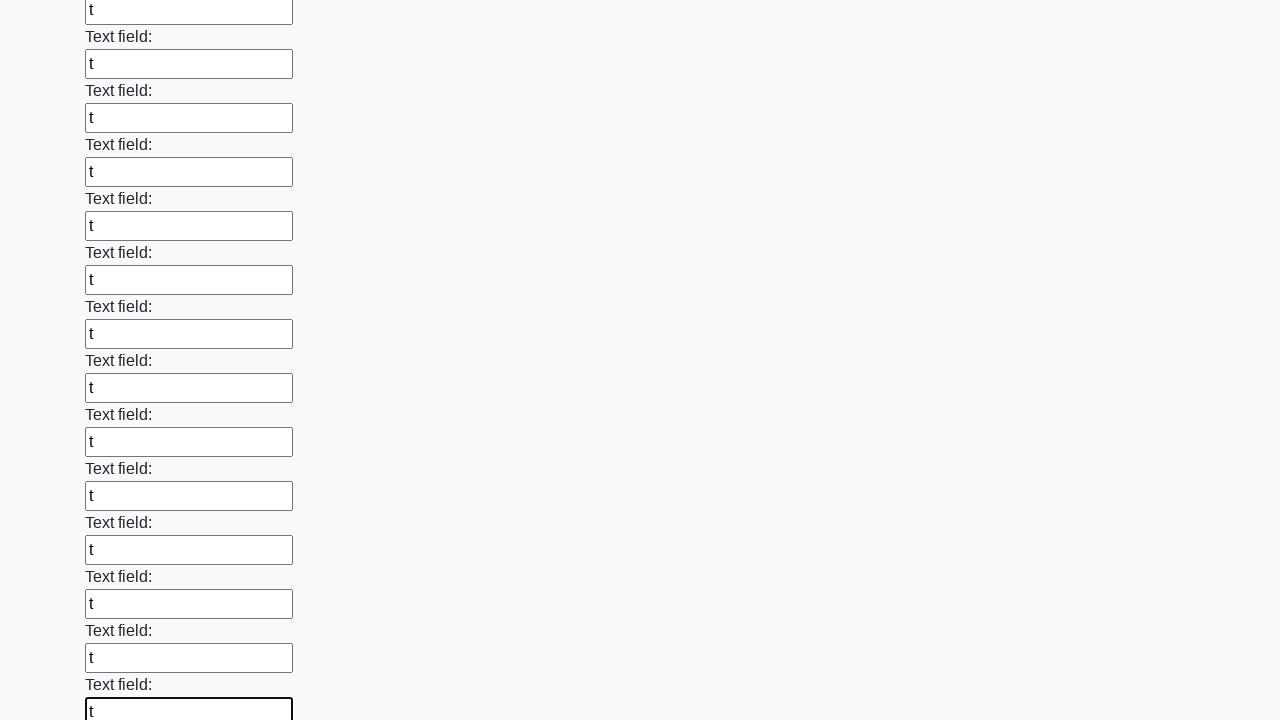

Filled text input field 73 of 100 with test data on input[type="text"] >> nth=72
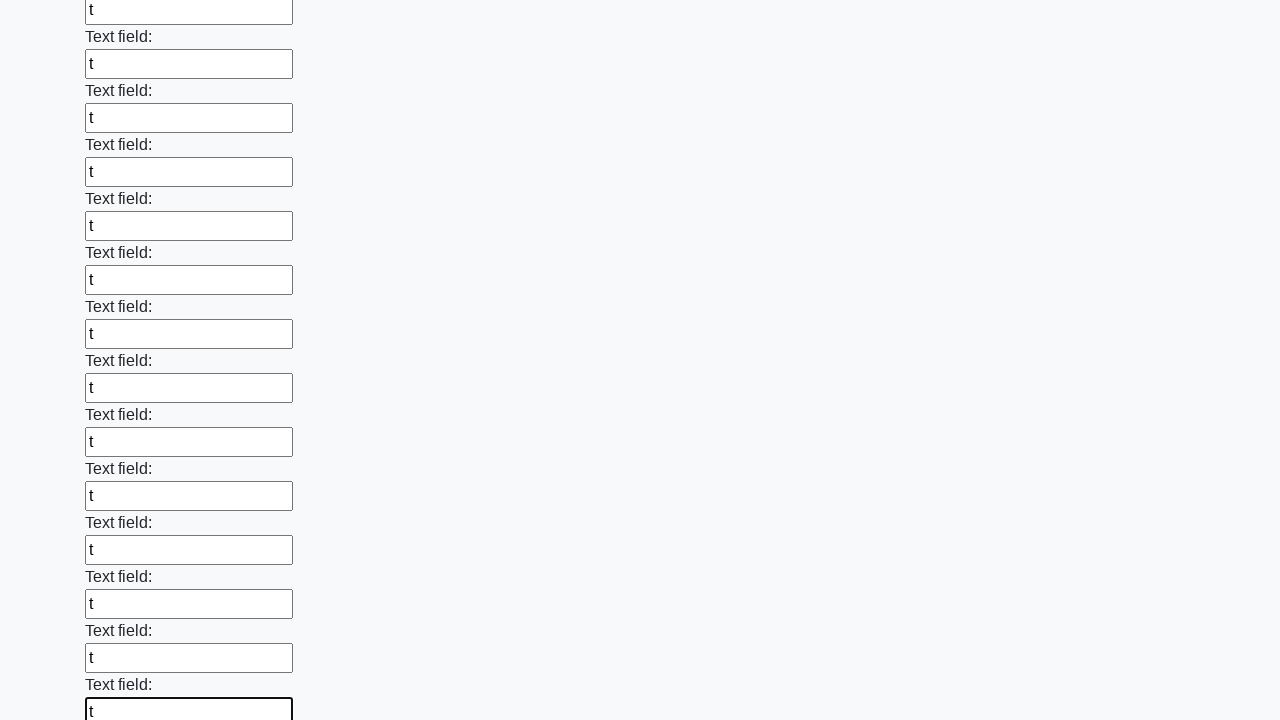

Filled text input field 74 of 100 with test data on input[type="text"] >> nth=73
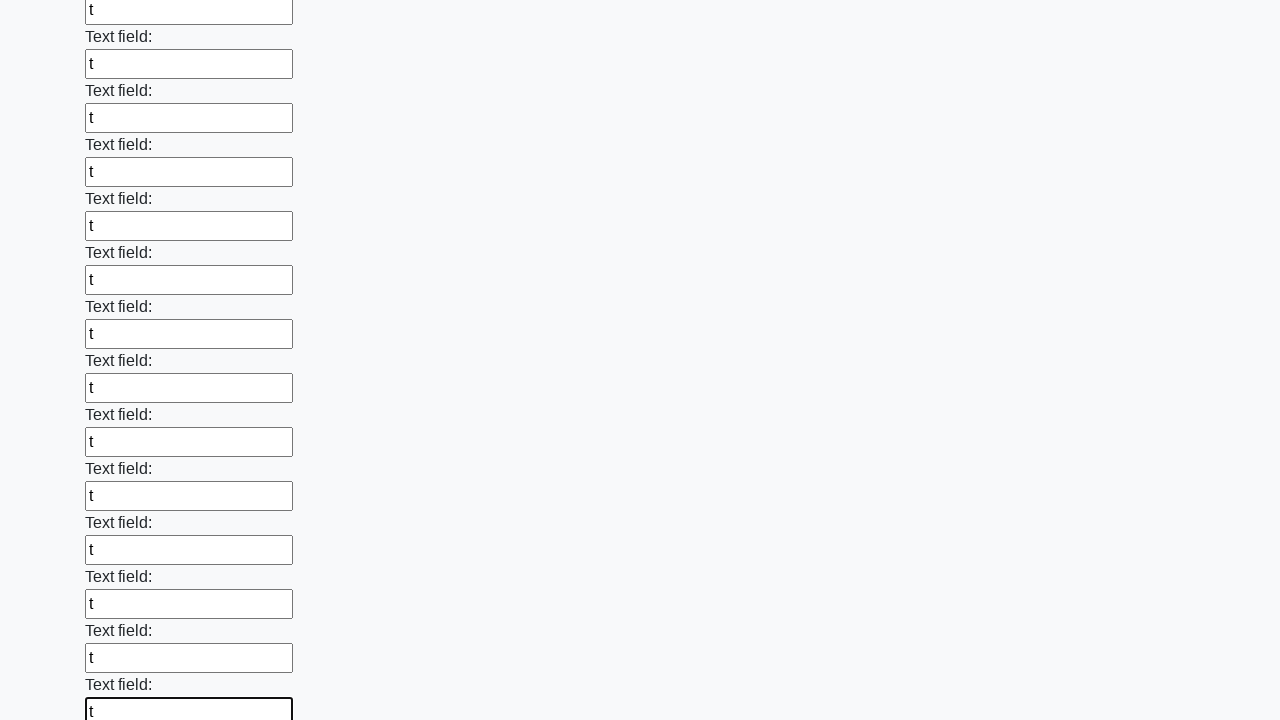

Filled text input field 75 of 100 with test data on input[type="text"] >> nth=74
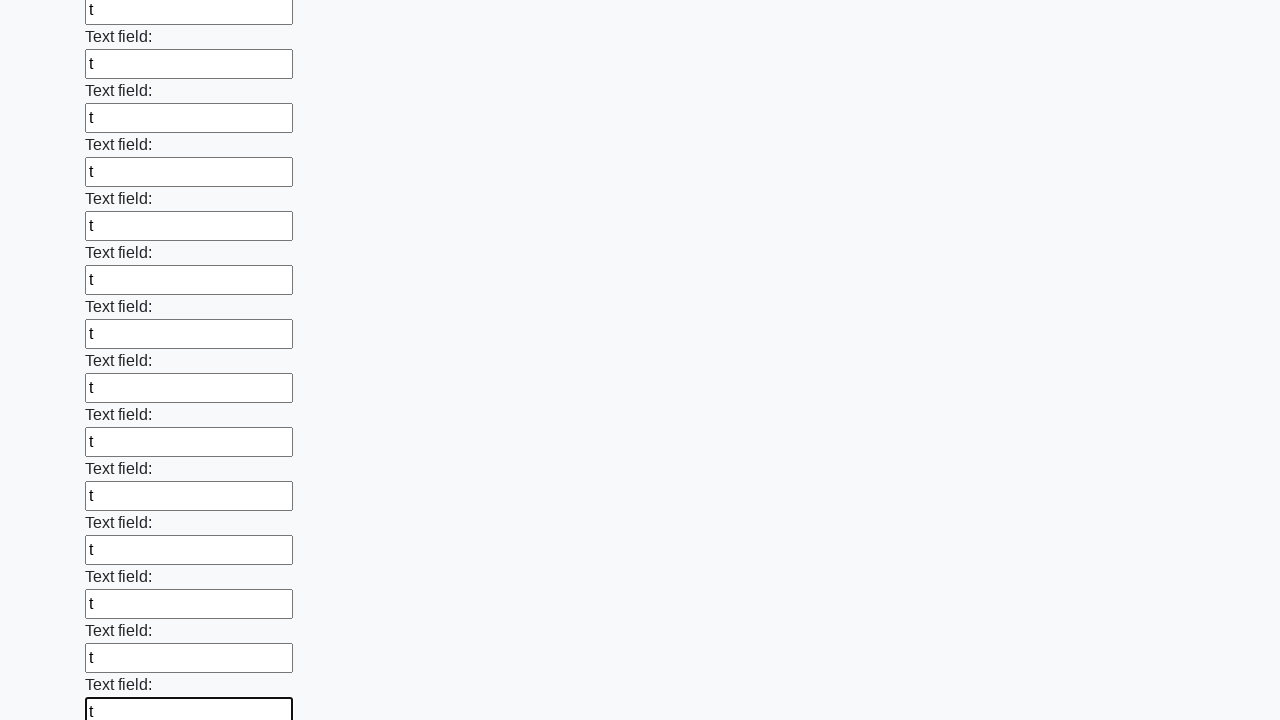

Filled text input field 76 of 100 with test data on input[type="text"] >> nth=75
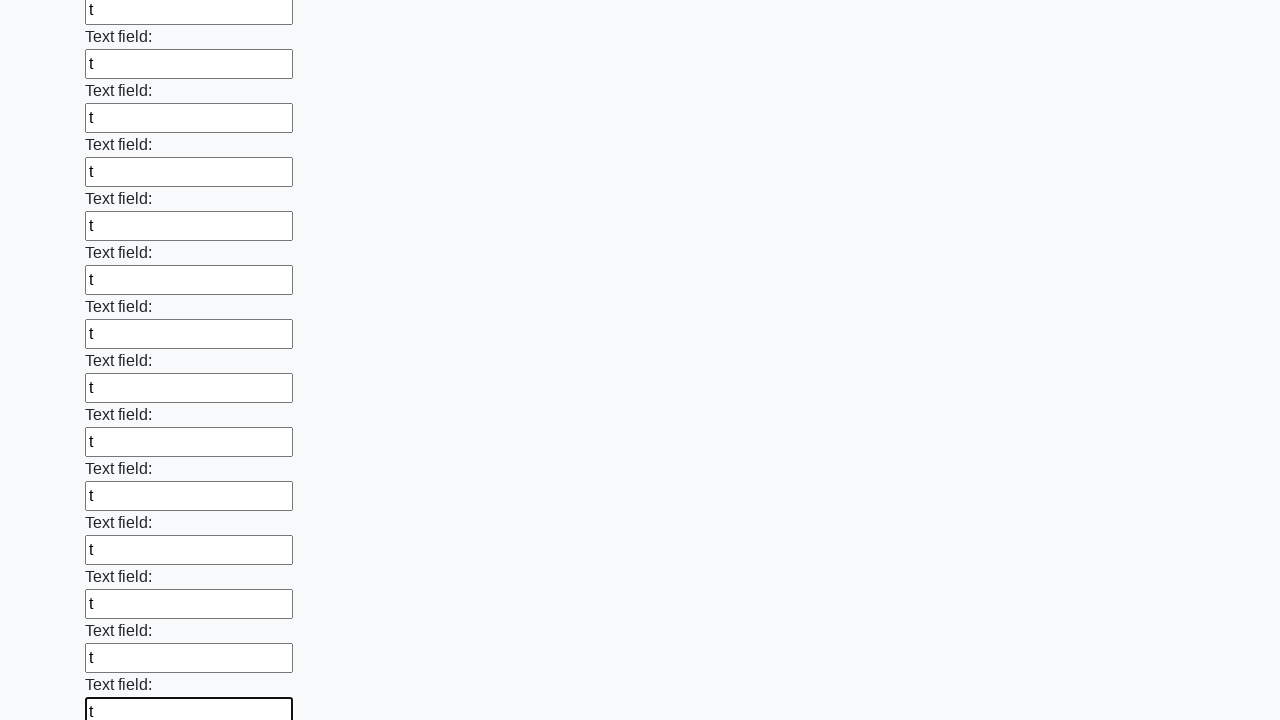

Filled text input field 77 of 100 with test data on input[type="text"] >> nth=76
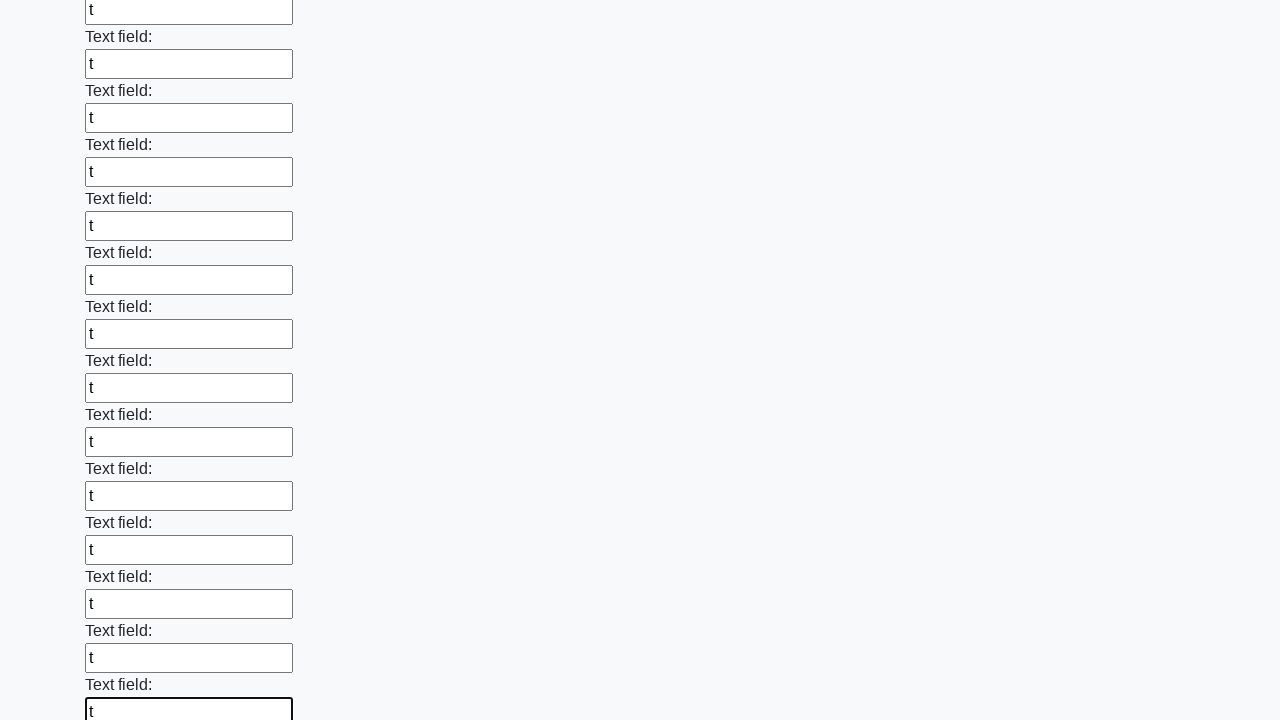

Filled text input field 78 of 100 with test data on input[type="text"] >> nth=77
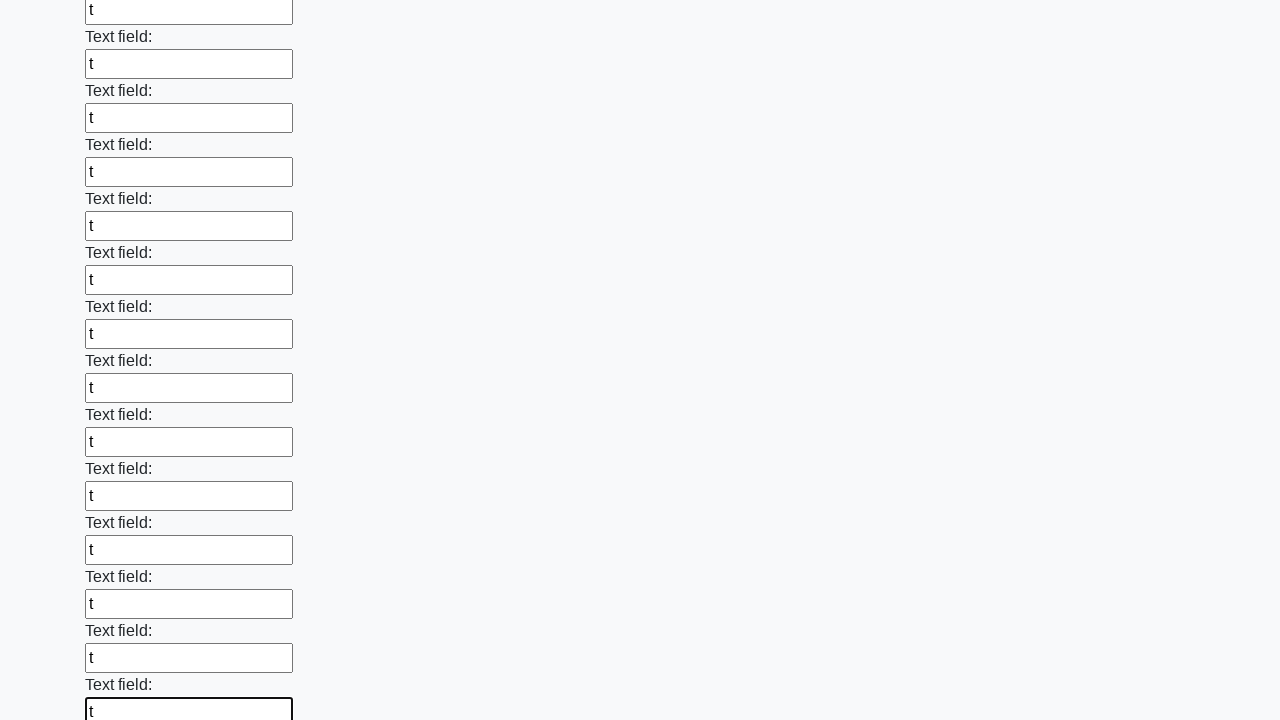

Filled text input field 79 of 100 with test data on input[type="text"] >> nth=78
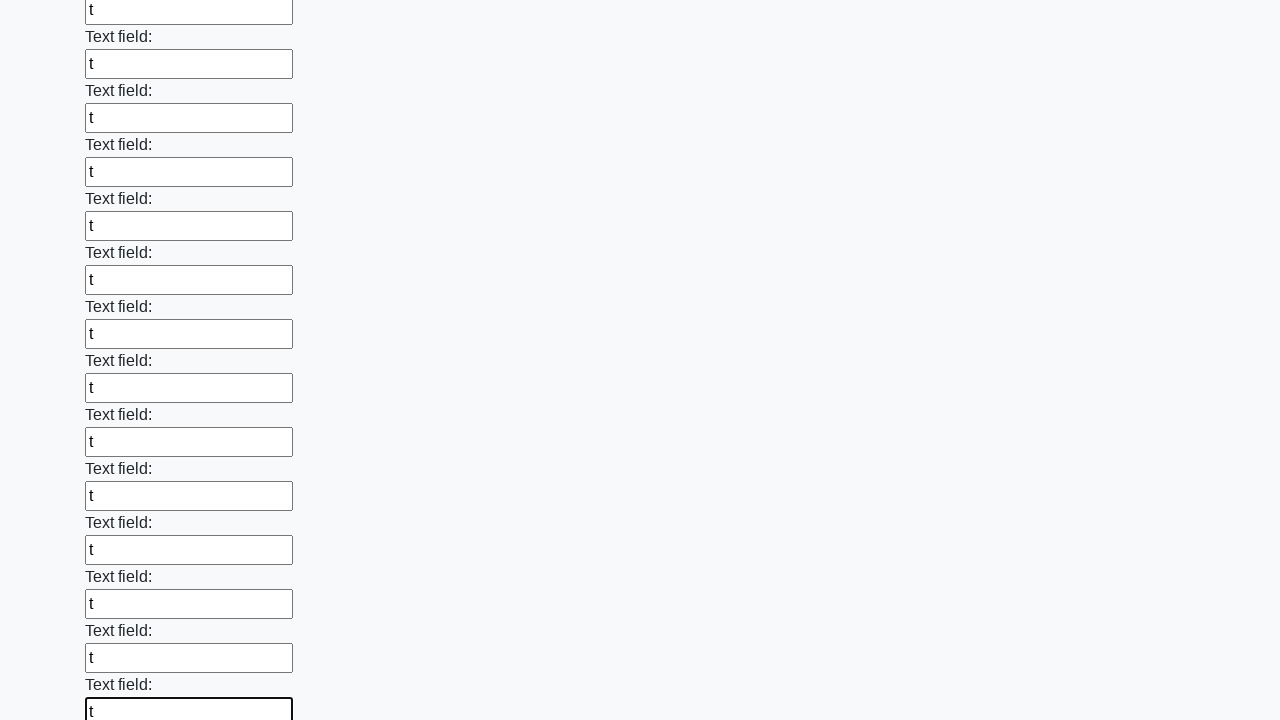

Filled text input field 80 of 100 with test data on input[type="text"] >> nth=79
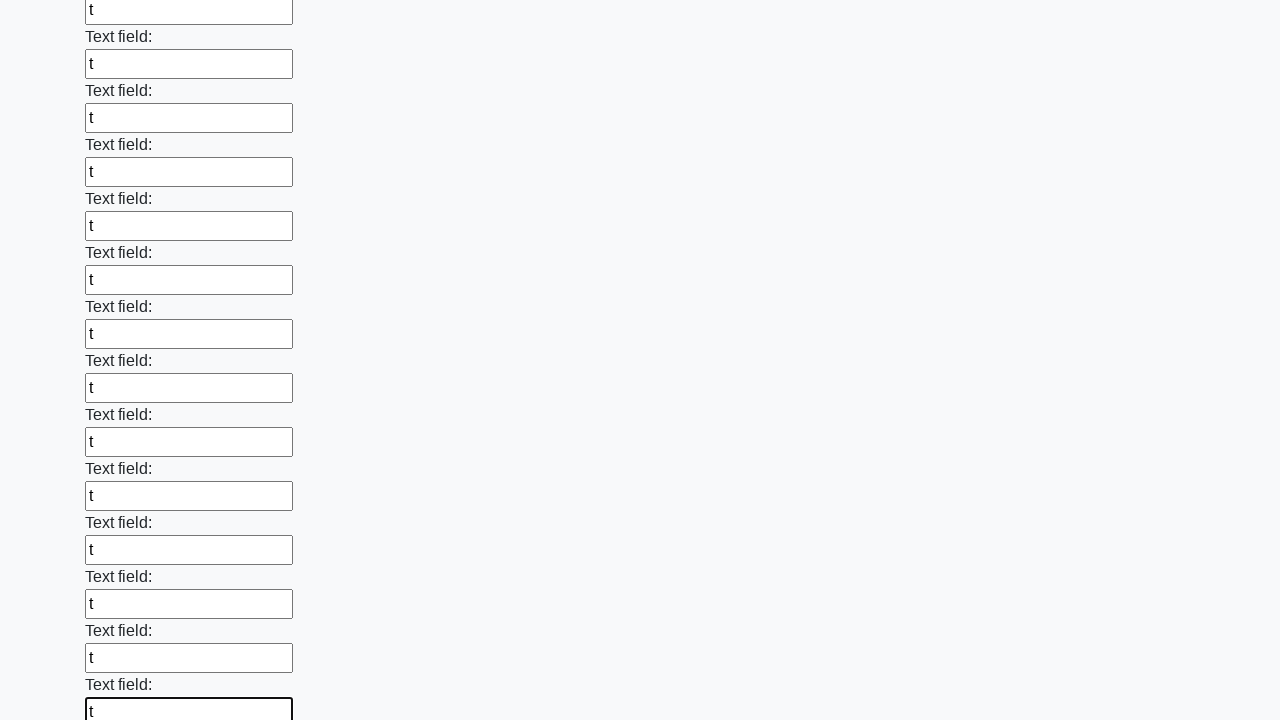

Filled text input field 81 of 100 with test data on input[type="text"] >> nth=80
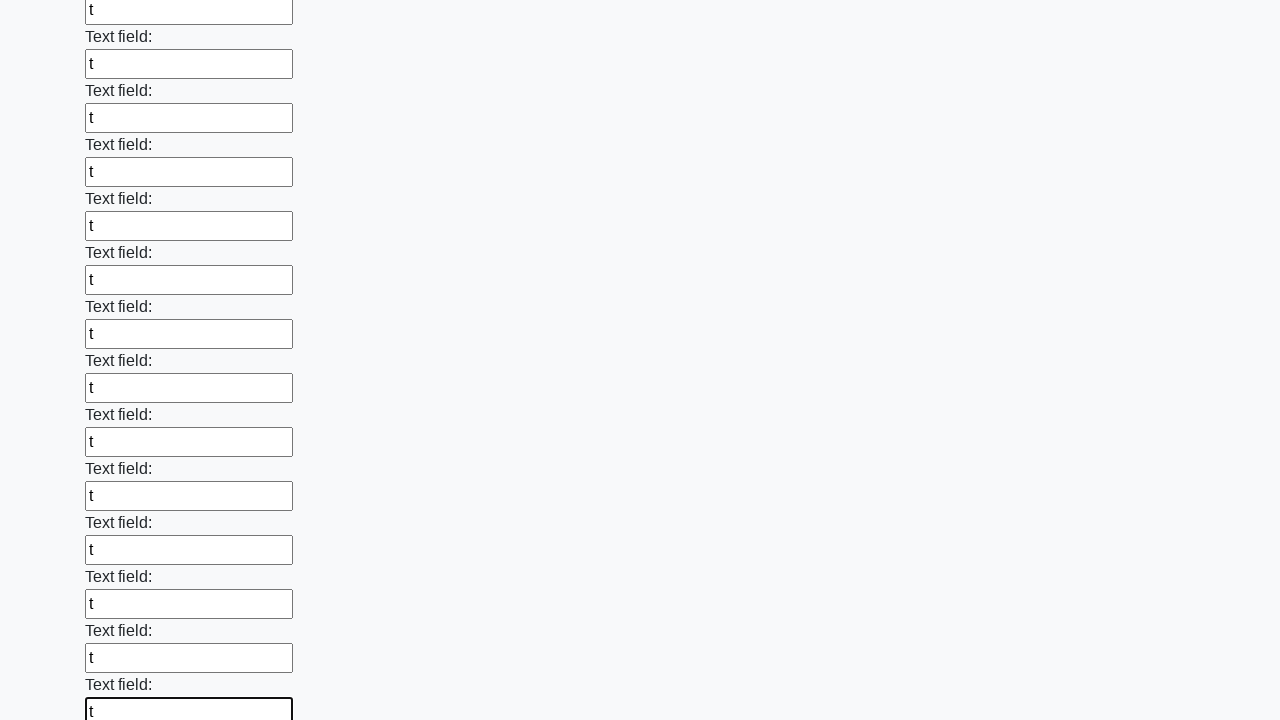

Filled text input field 82 of 100 with test data on input[type="text"] >> nth=81
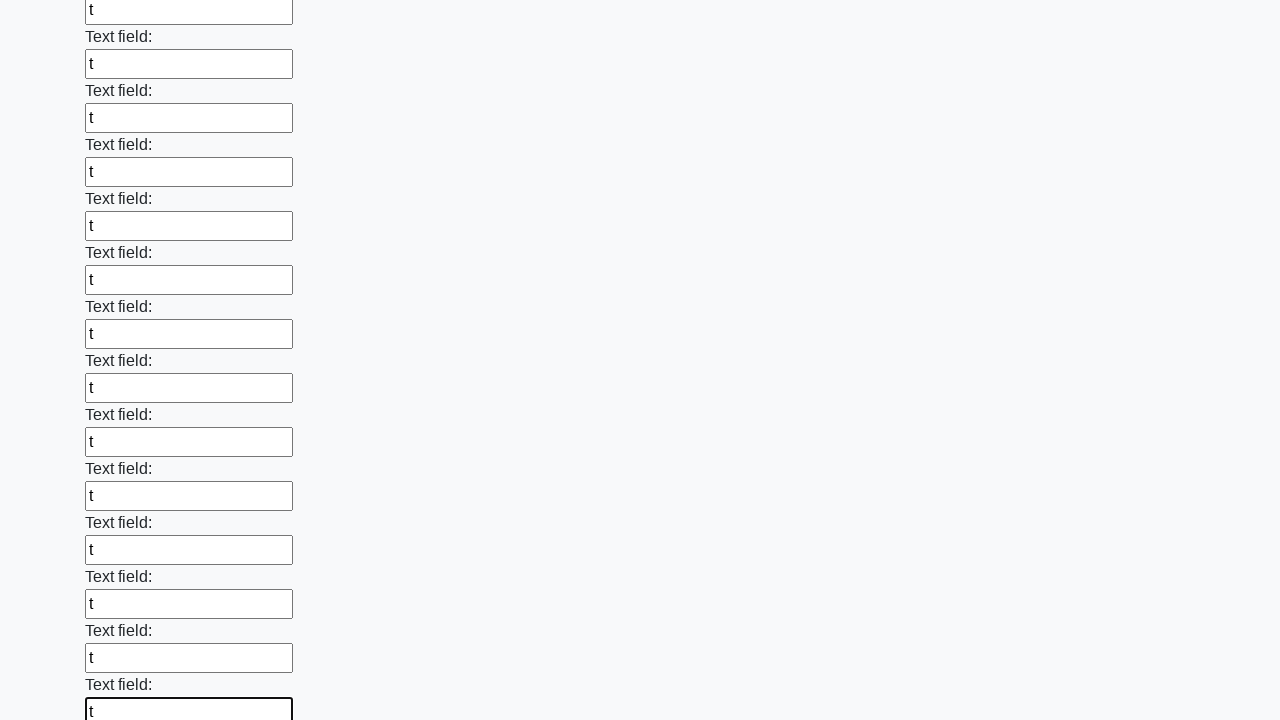

Filled text input field 83 of 100 with test data on input[type="text"] >> nth=82
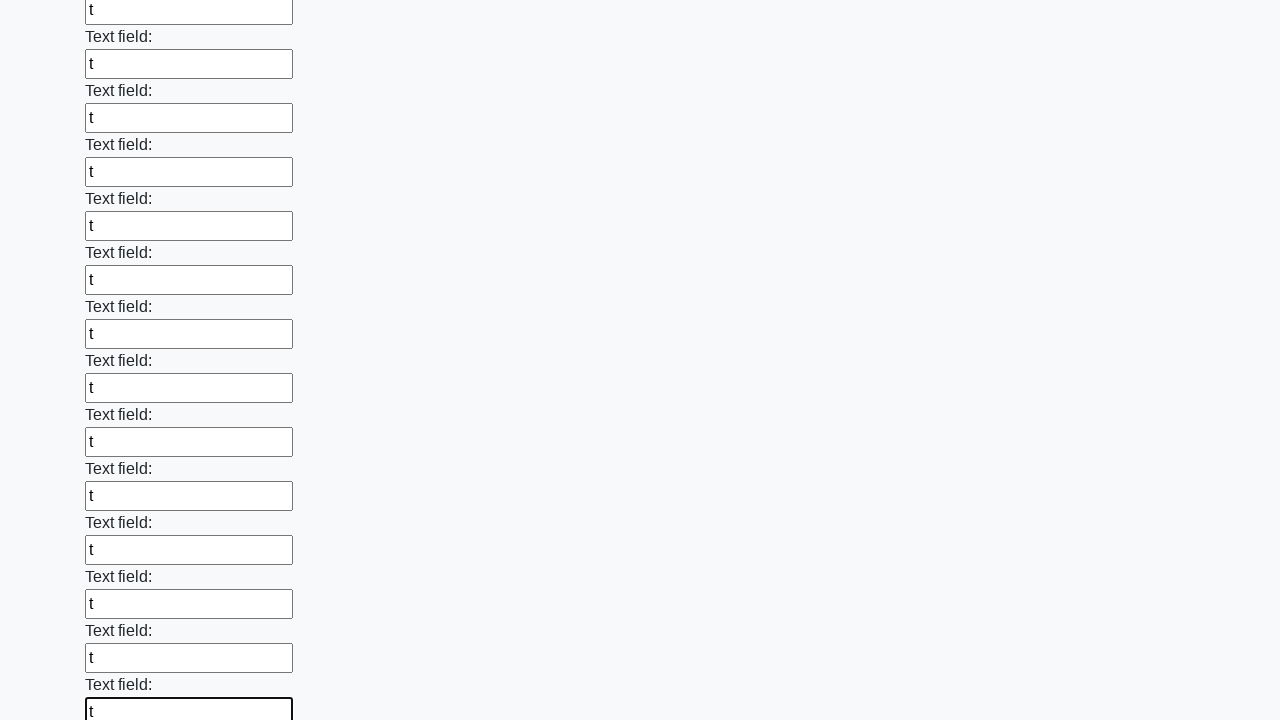

Filled text input field 84 of 100 with test data on input[type="text"] >> nth=83
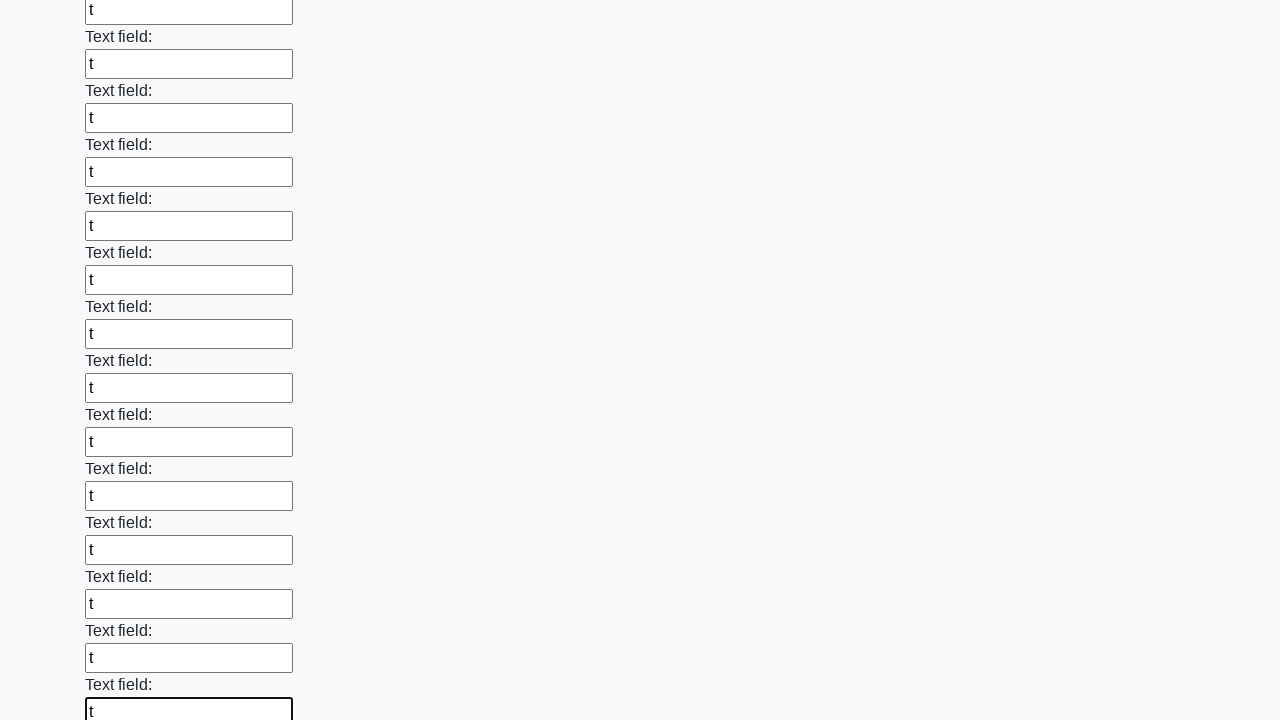

Filled text input field 85 of 100 with test data on input[type="text"] >> nth=84
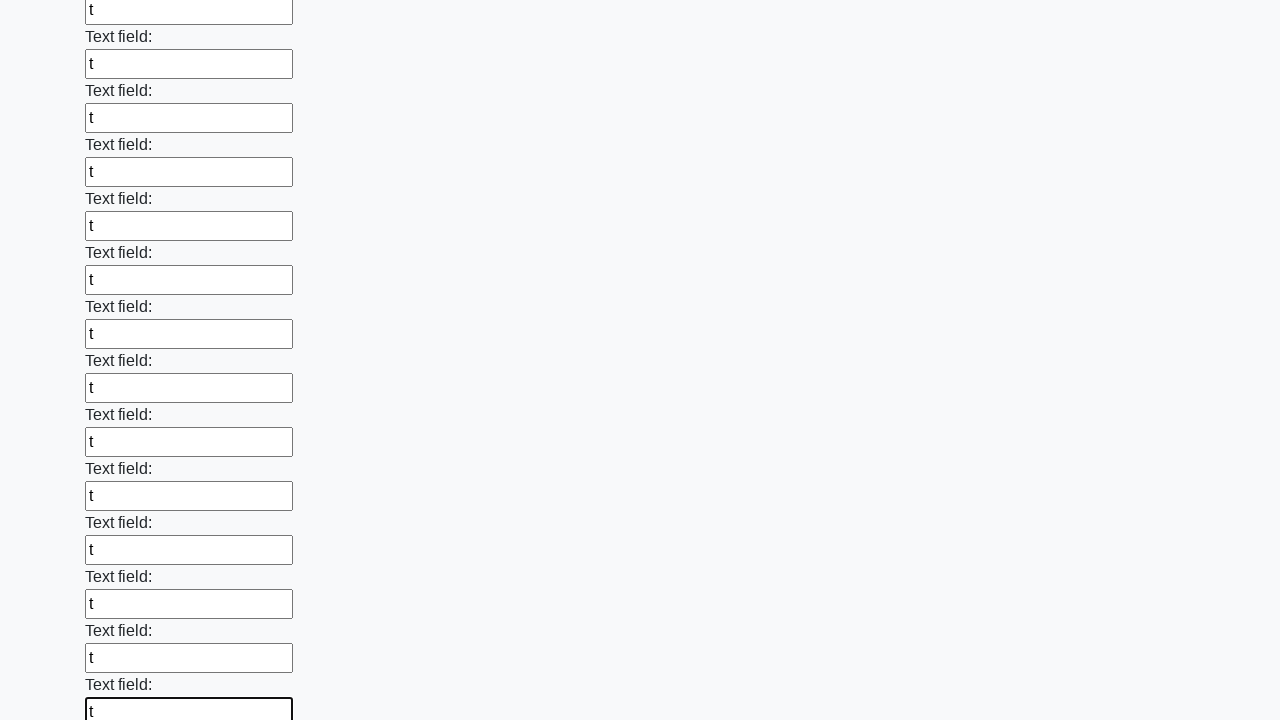

Filled text input field 86 of 100 with test data on input[type="text"] >> nth=85
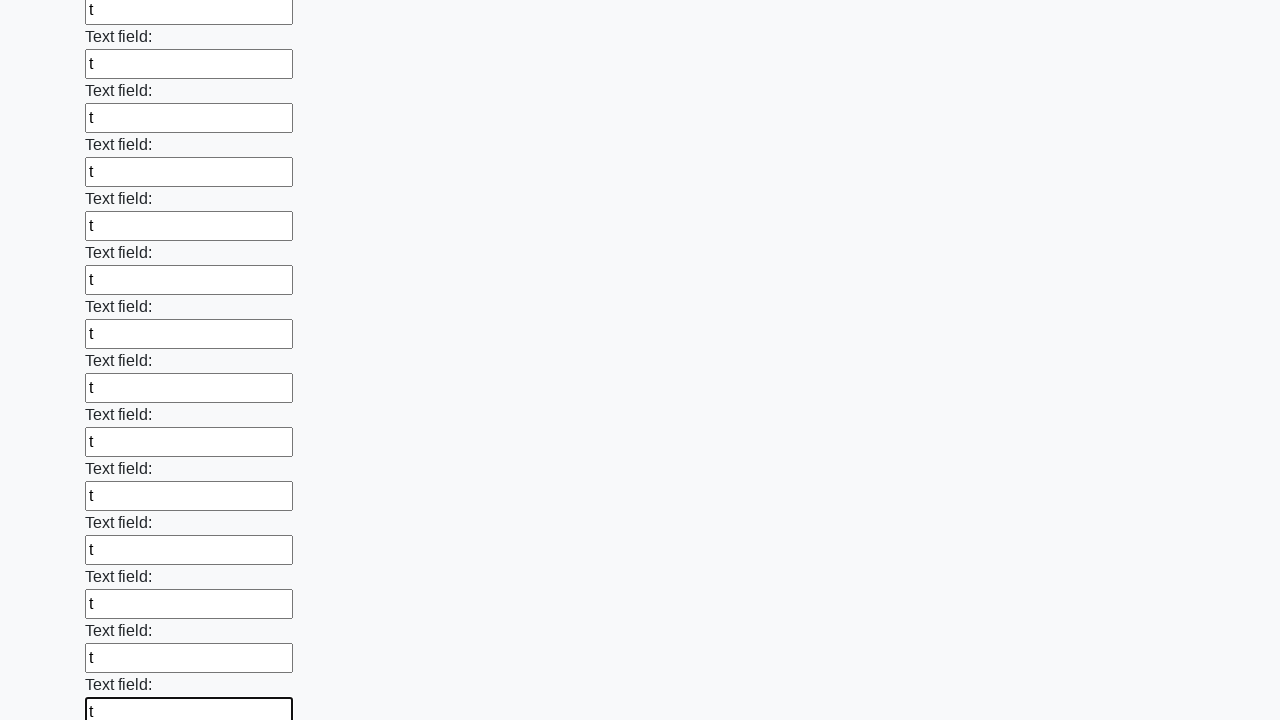

Filled text input field 87 of 100 with test data on input[type="text"] >> nth=86
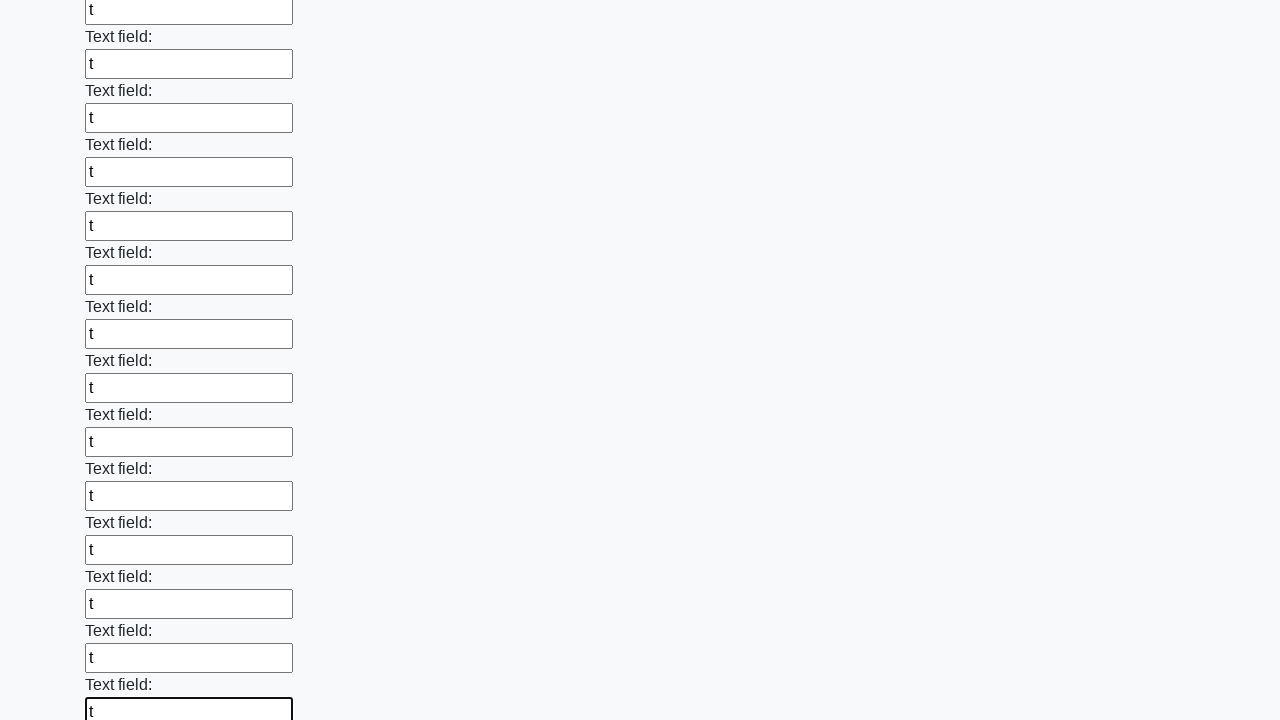

Filled text input field 88 of 100 with test data on input[type="text"] >> nth=87
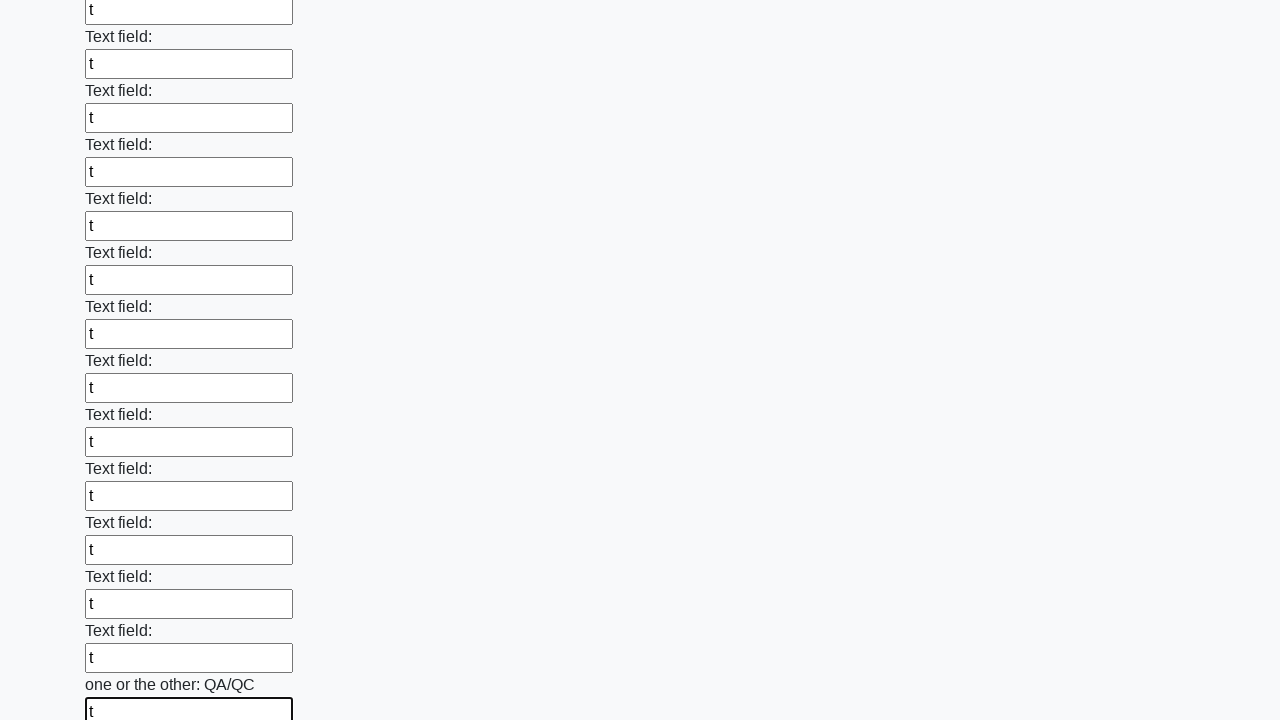

Filled text input field 89 of 100 with test data on input[type="text"] >> nth=88
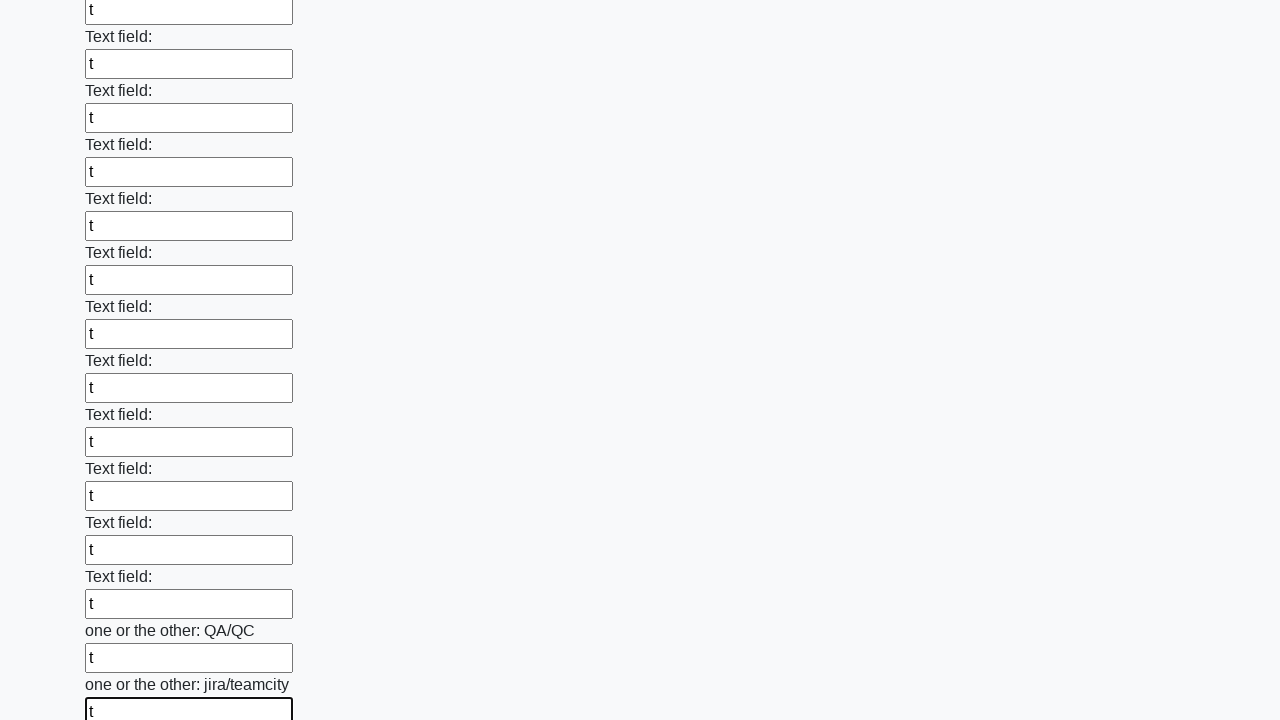

Filled text input field 90 of 100 with test data on input[type="text"] >> nth=89
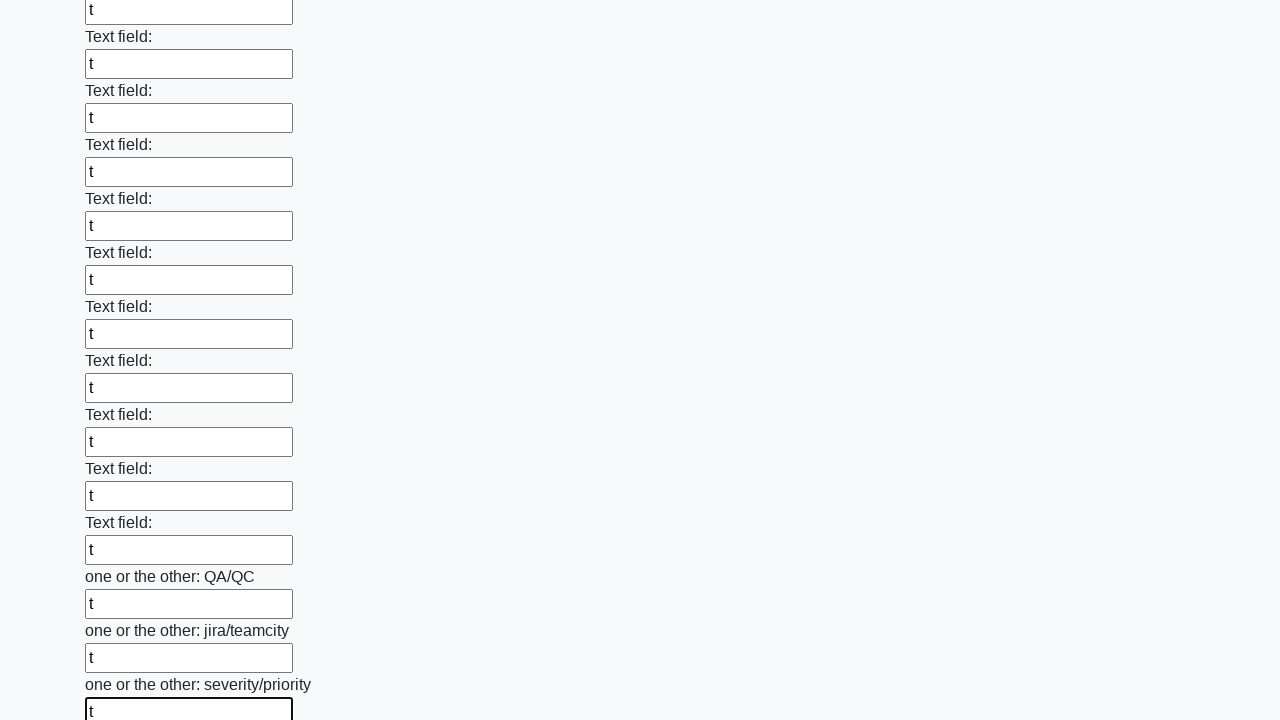

Filled text input field 91 of 100 with test data on input[type="text"] >> nth=90
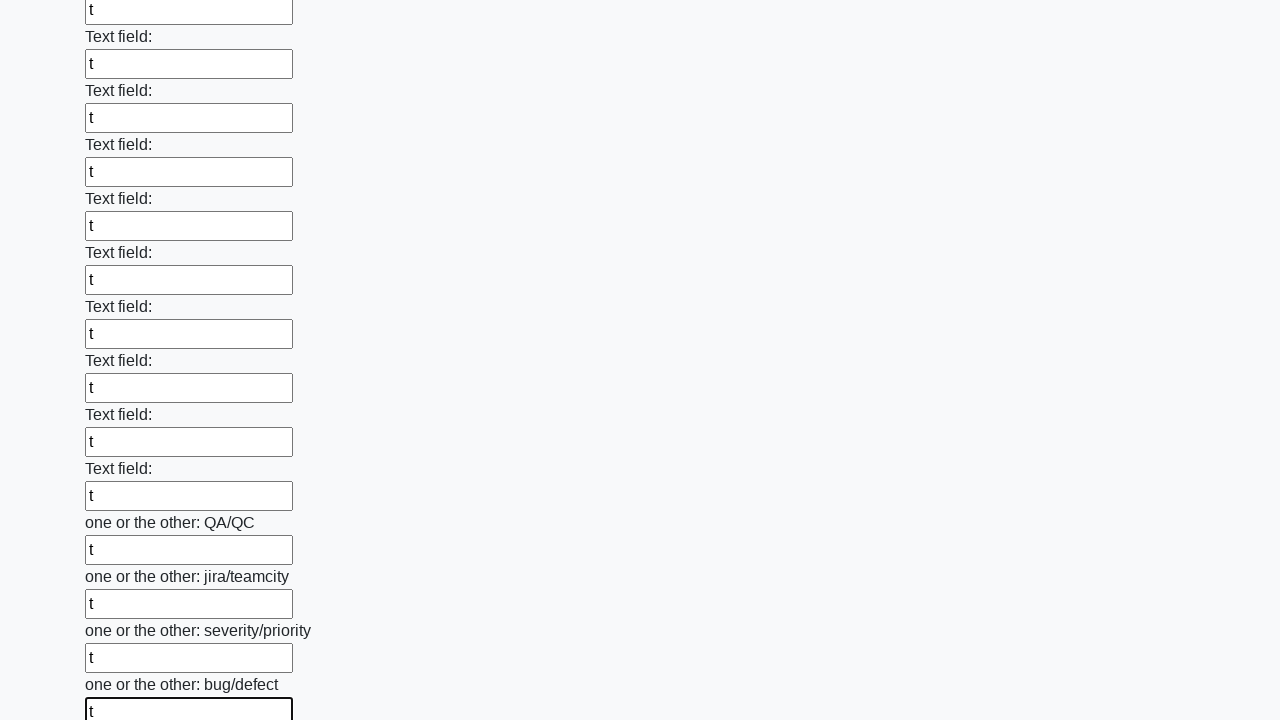

Filled text input field 92 of 100 with test data on input[type="text"] >> nth=91
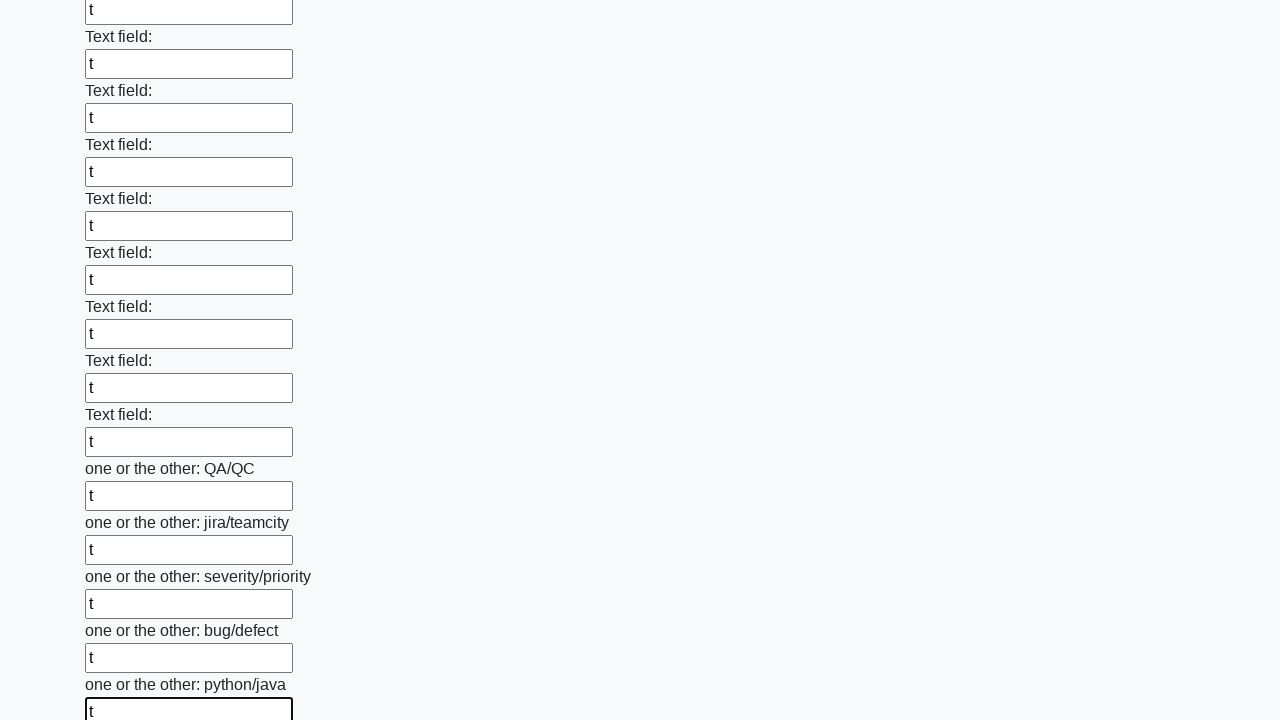

Filled text input field 93 of 100 with test data on input[type="text"] >> nth=92
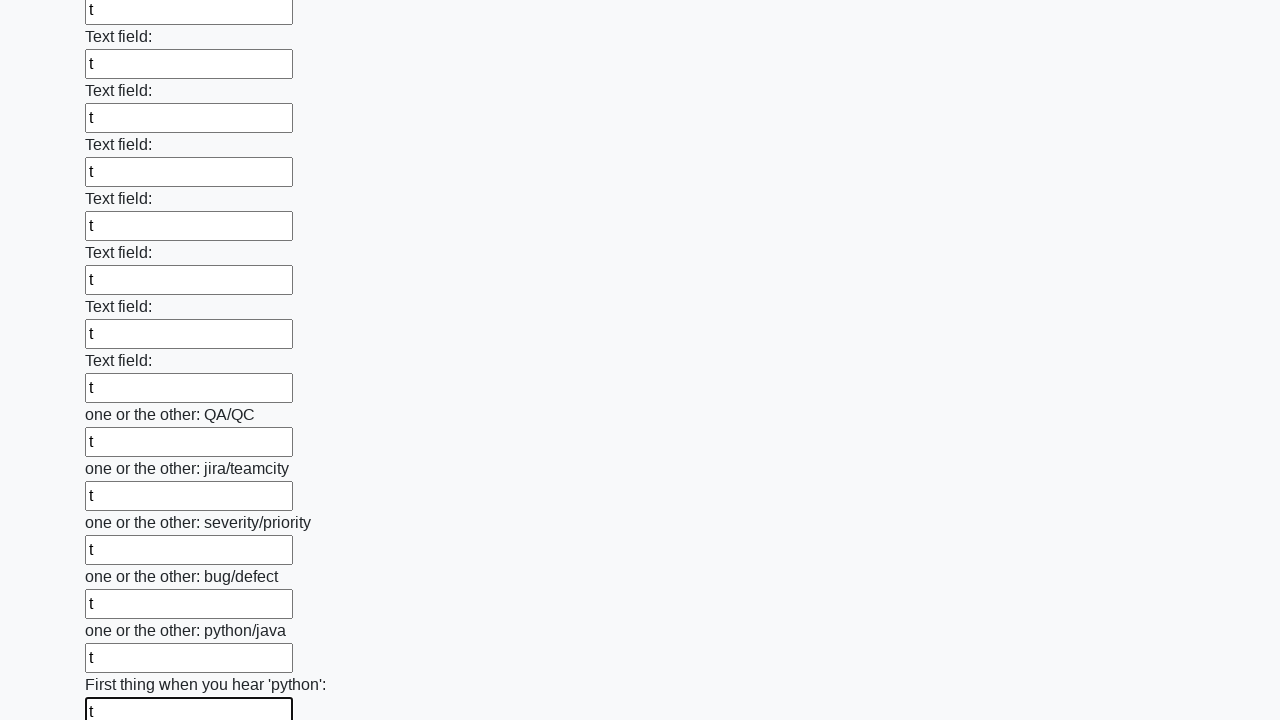

Filled text input field 94 of 100 with test data on input[type="text"] >> nth=93
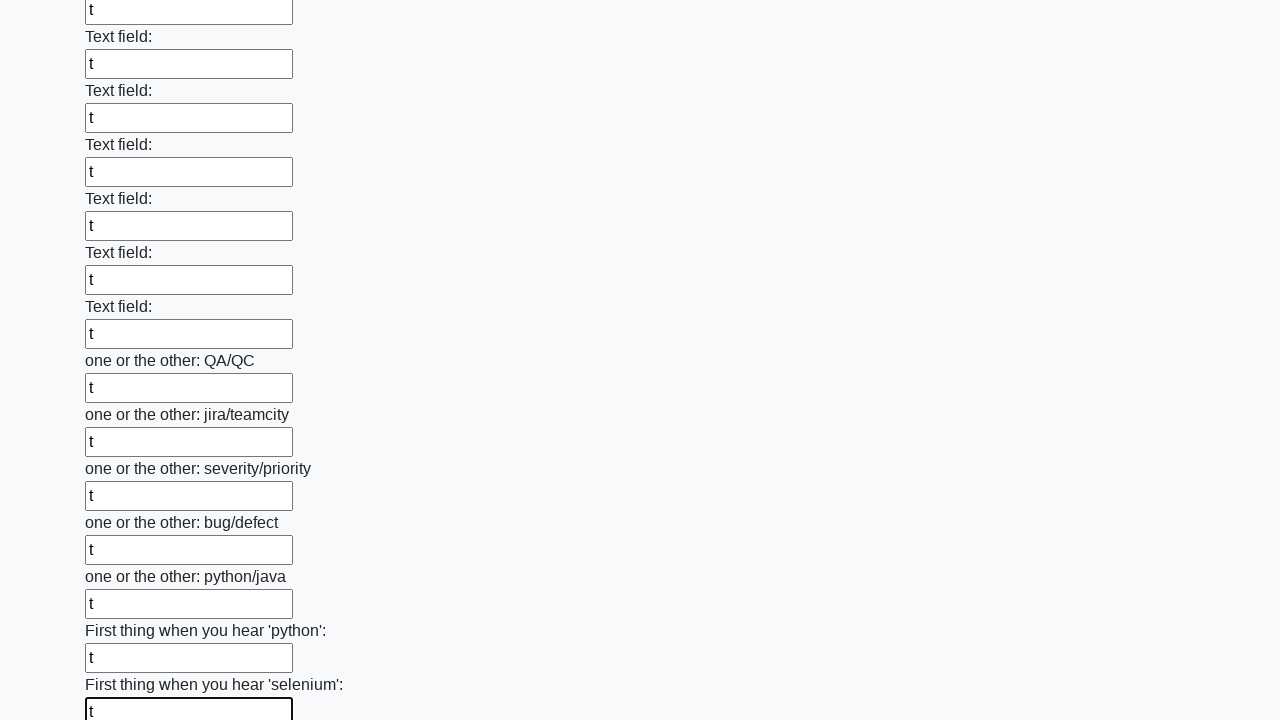

Filled text input field 95 of 100 with test data on input[type="text"] >> nth=94
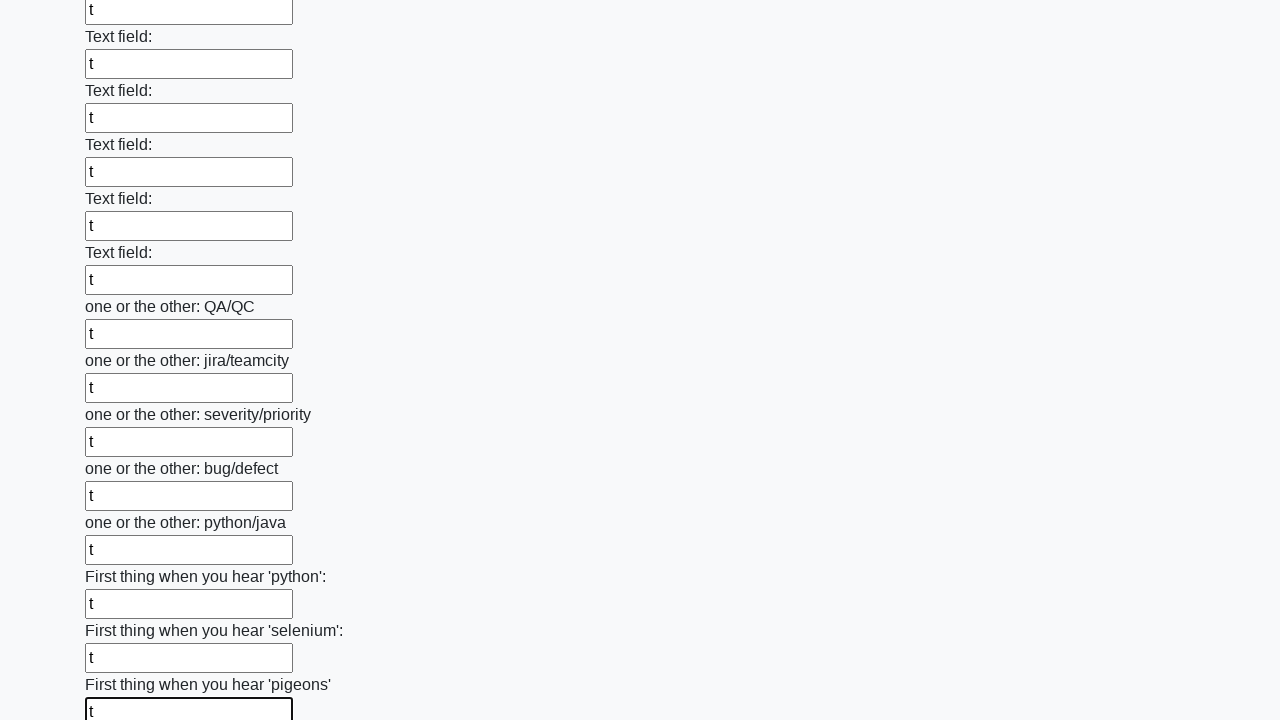

Filled text input field 96 of 100 with test data on input[type="text"] >> nth=95
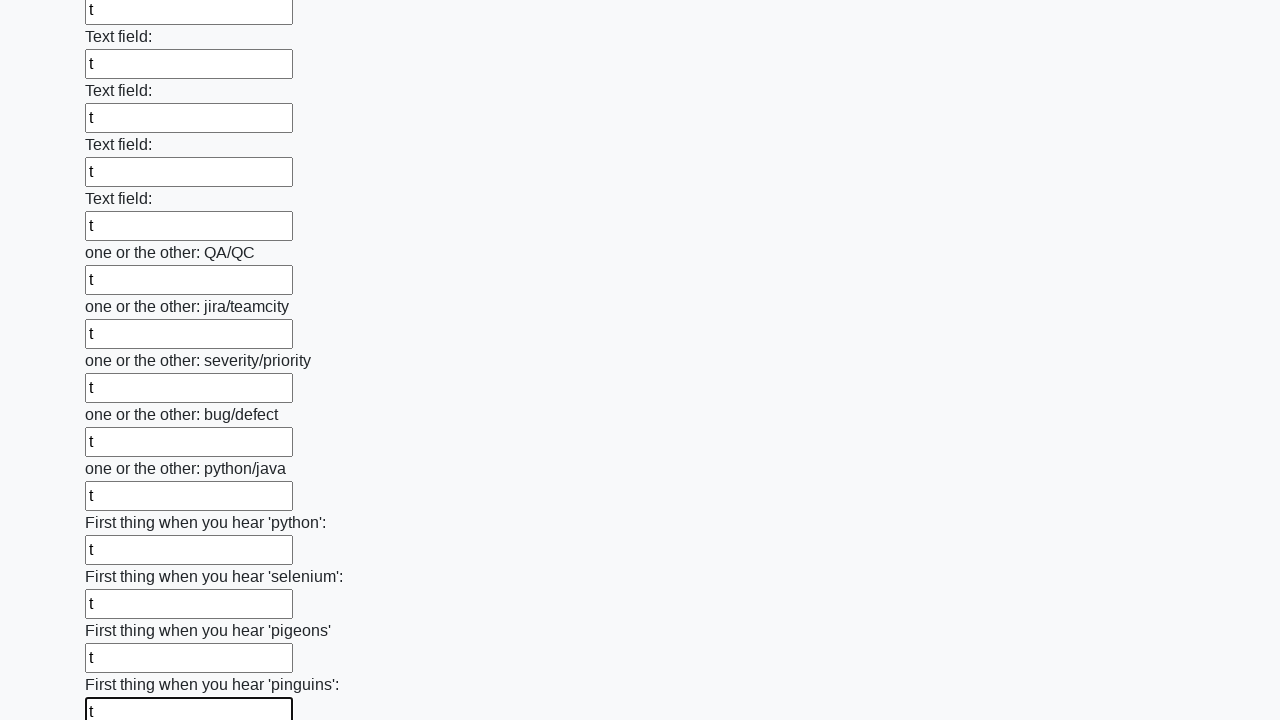

Filled text input field 97 of 100 with test data on input[type="text"] >> nth=96
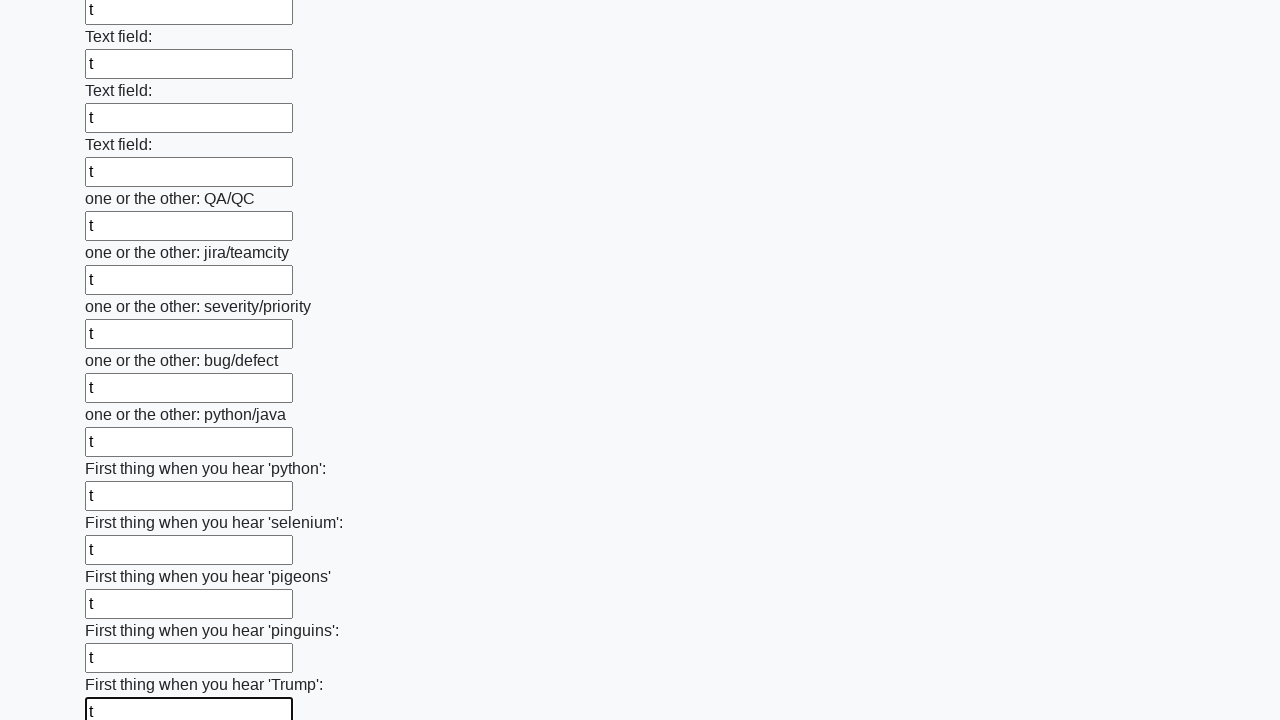

Filled text input field 98 of 100 with test data on input[type="text"] >> nth=97
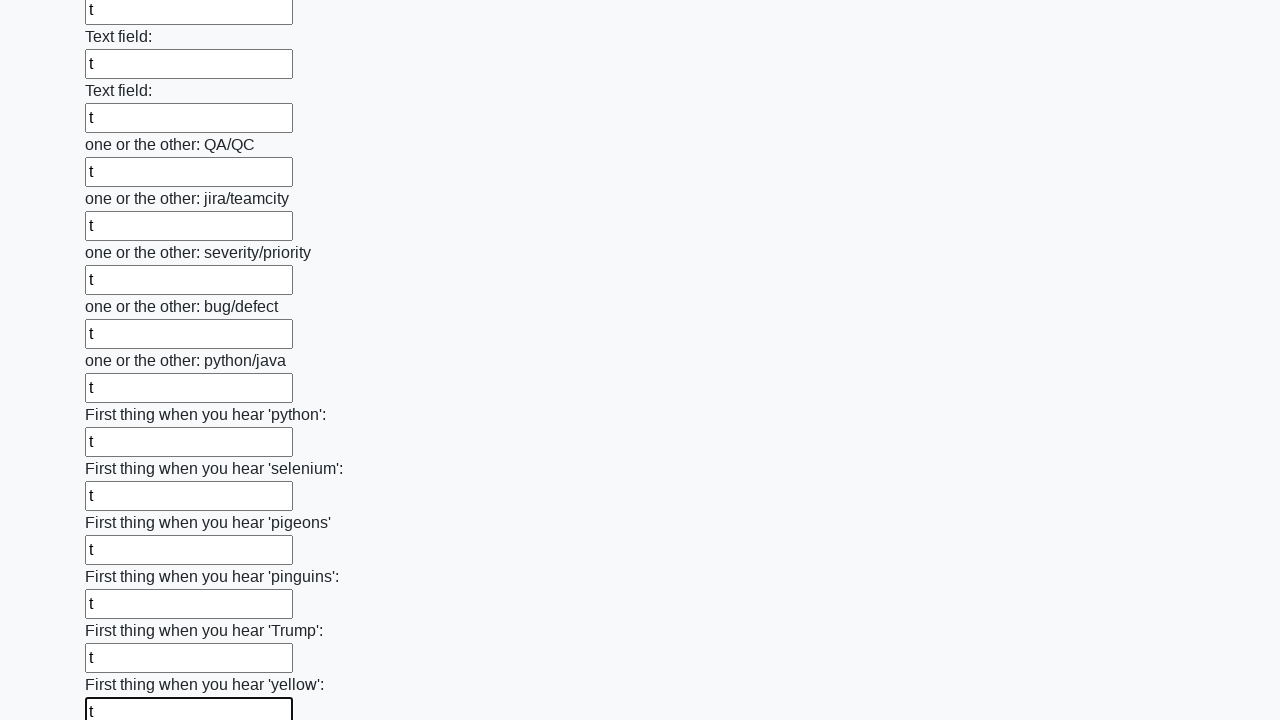

Filled text input field 99 of 100 with test data on input[type="text"] >> nth=98
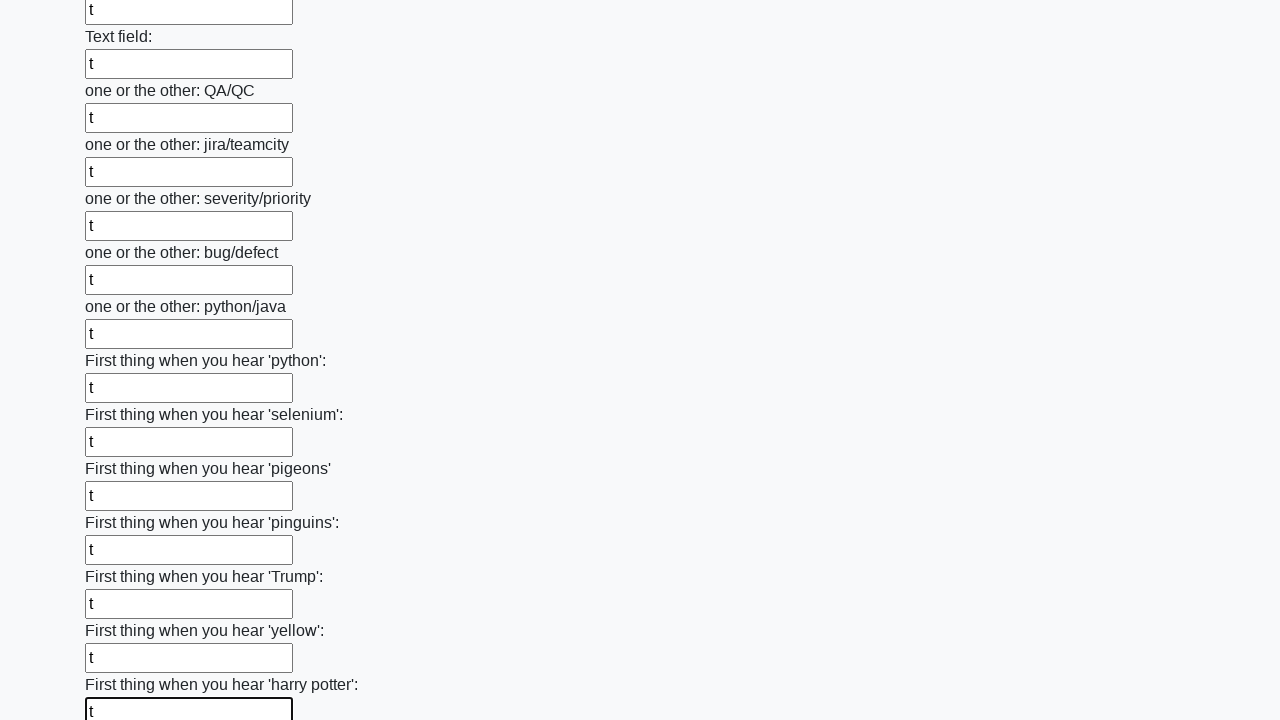

Filled text input field 100 of 100 with test data on input[type="text"] >> nth=99
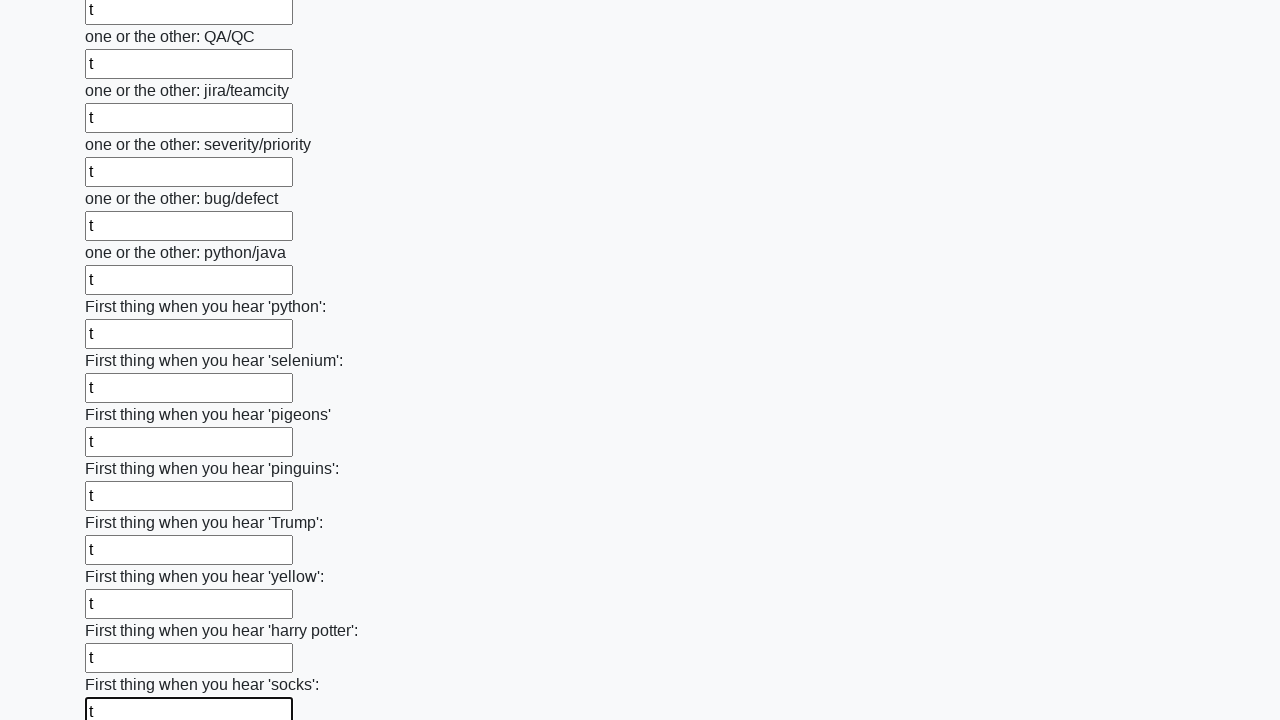

Clicked submit button to submit the form at (123, 611) on .btn.btn-default
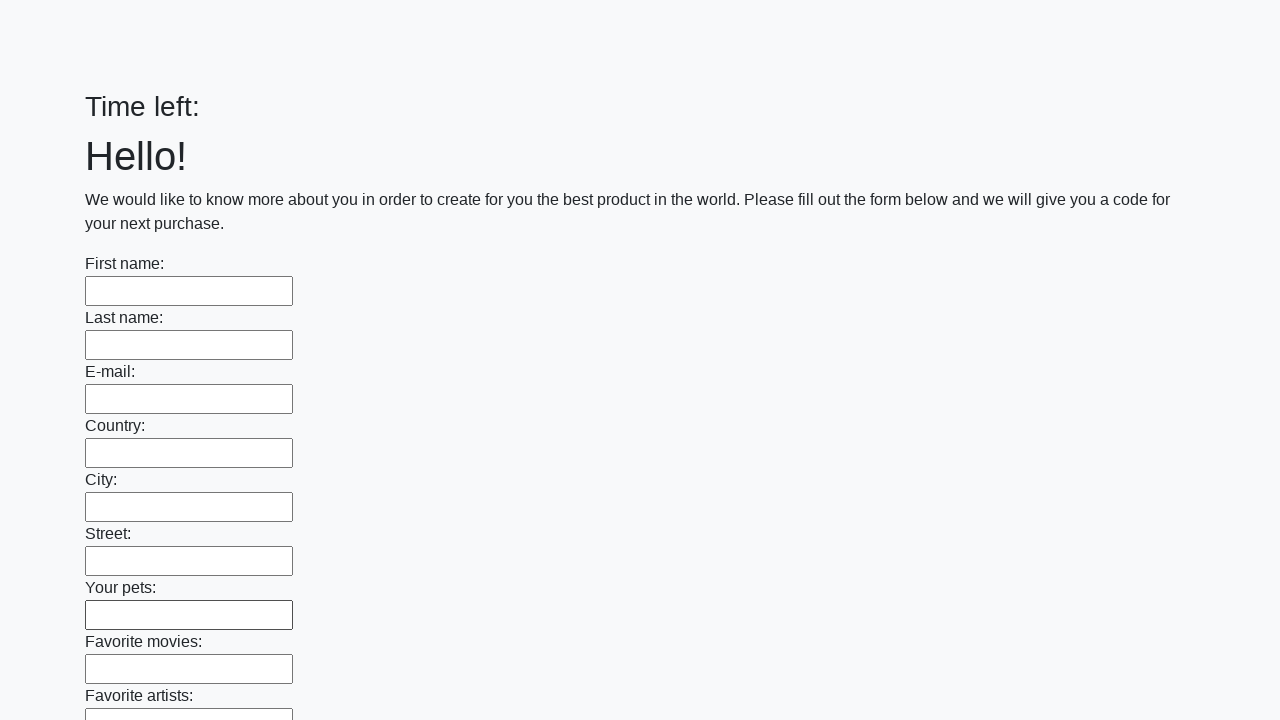

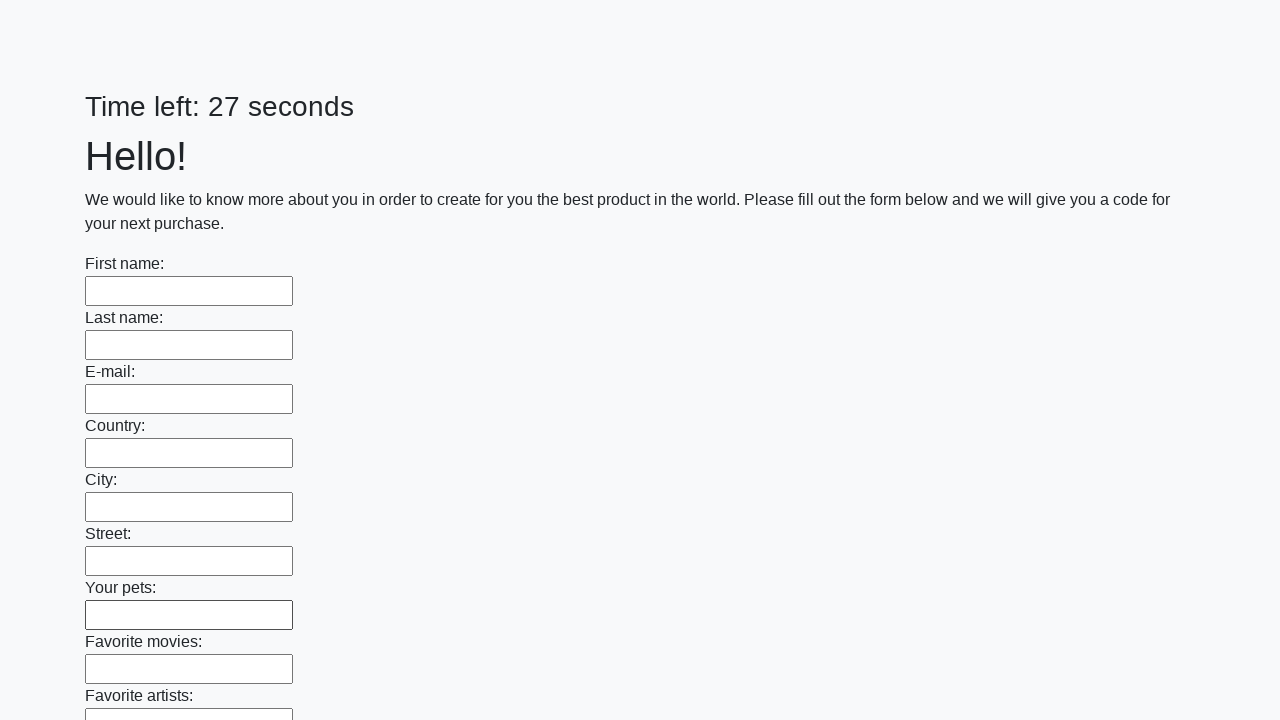